Tests navigation through footer links on an OpenCart page by clicking each footer link, waiting for the page to load, and navigating back to the original page.

Starting URL: https://naveenautomationlabs.com/opencart/index.php?route=account/login

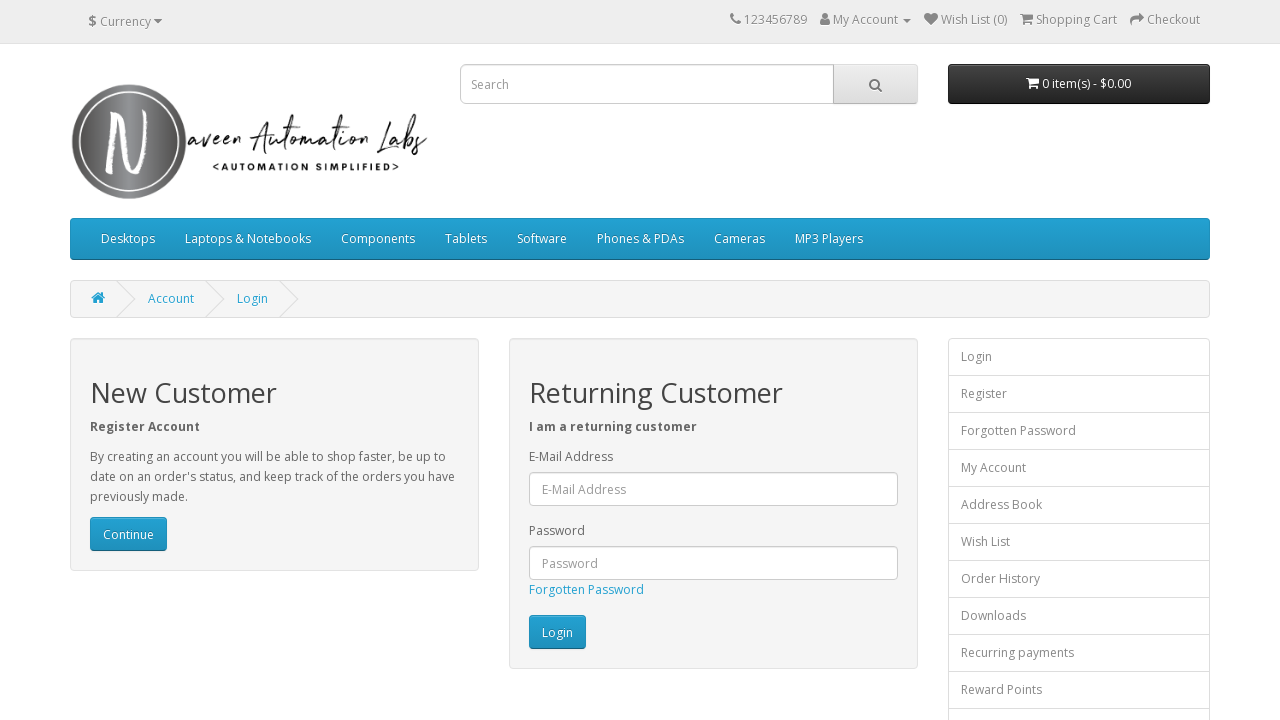

Waited for footer links to be present
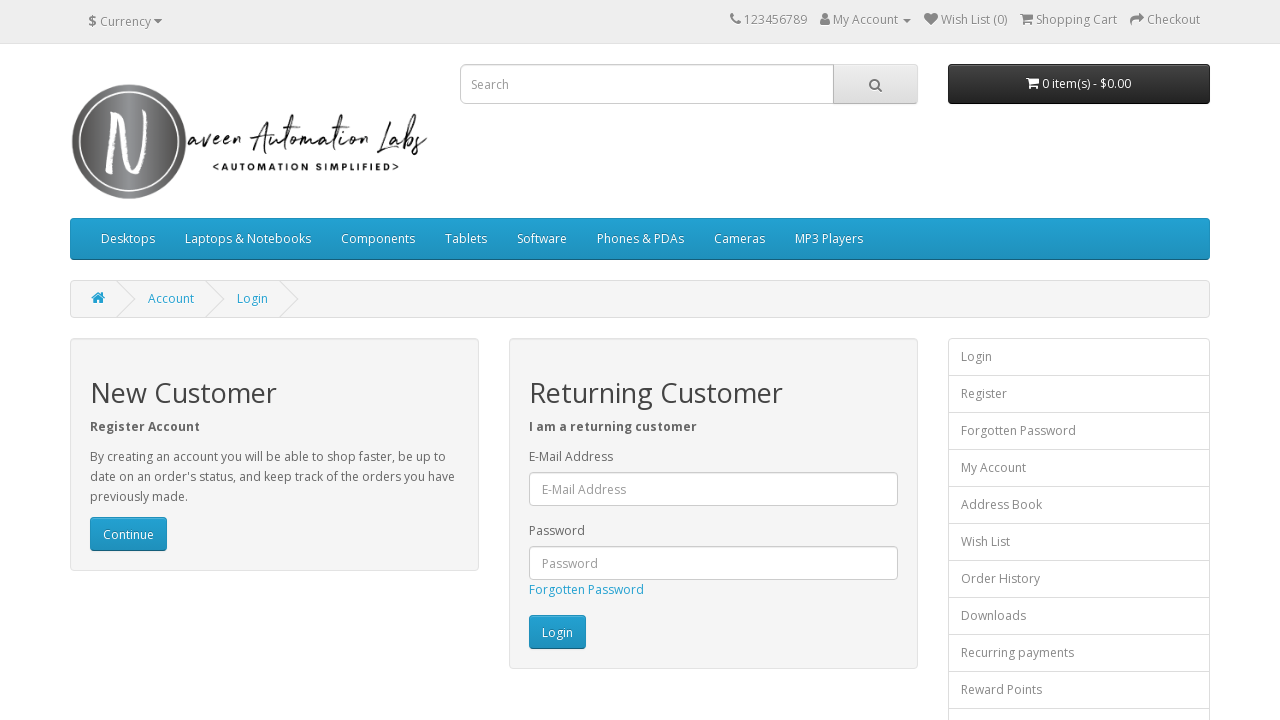

Found 16 footer links
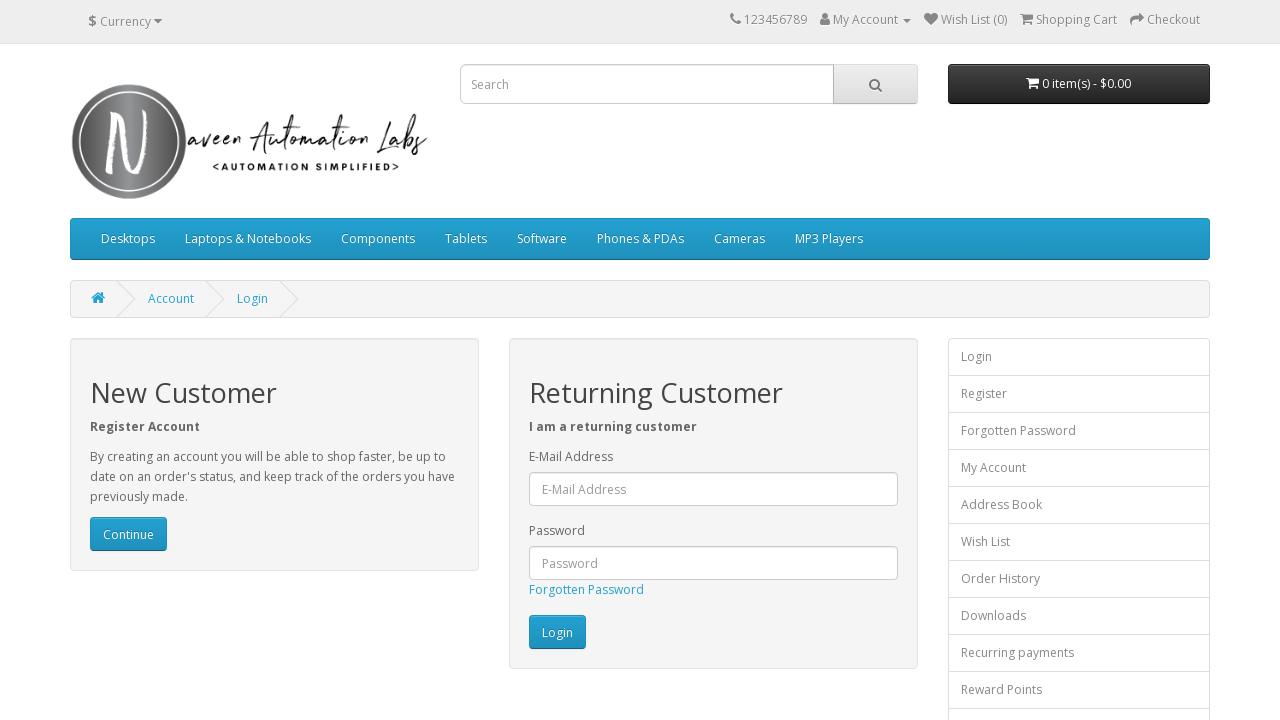

Re-queried footer links to avoid stale elements
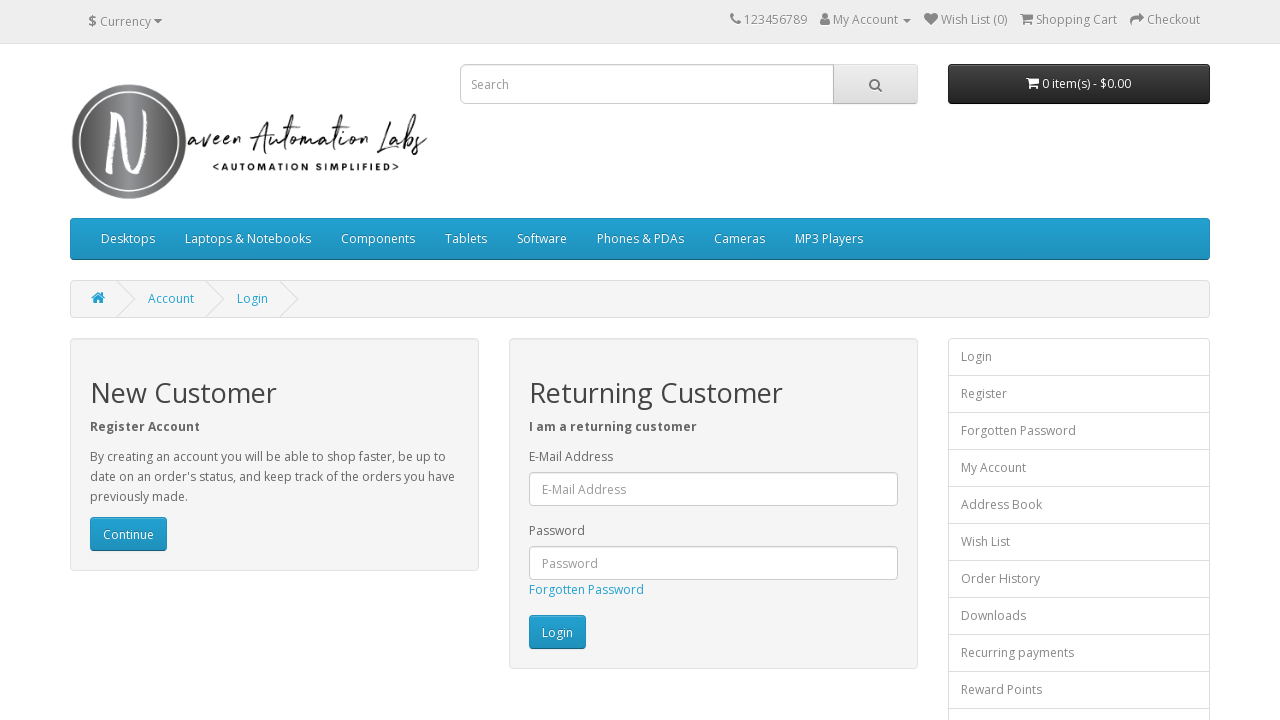

Clicked footer link #0 at (96, 548) on xpath=//footer//a >> nth=0
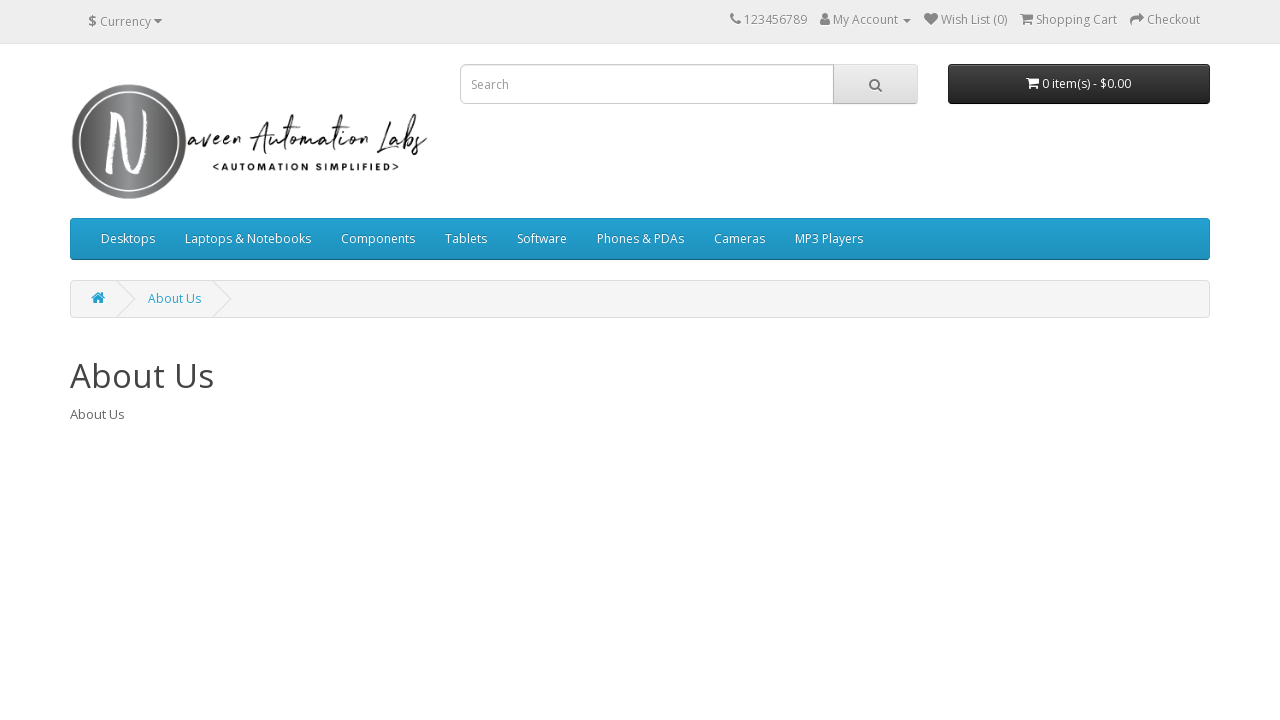

Page loaded after clicking footer link #0
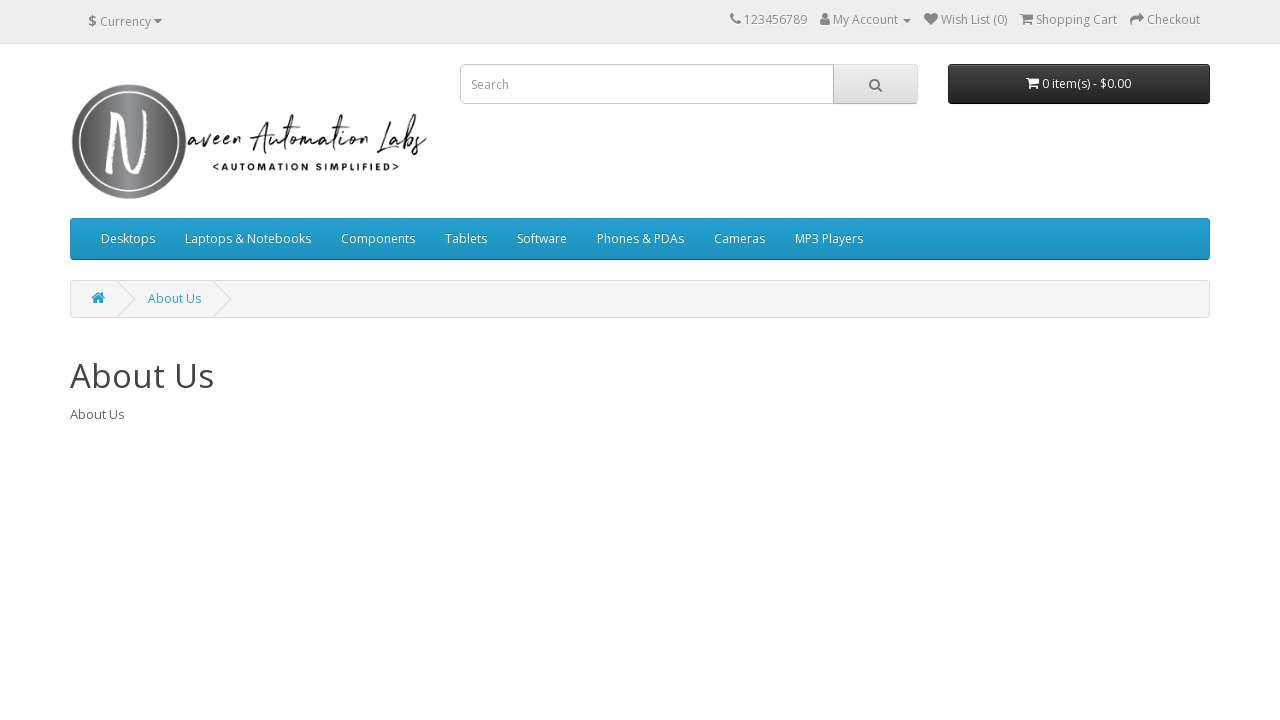

Navigated back from footer link #0
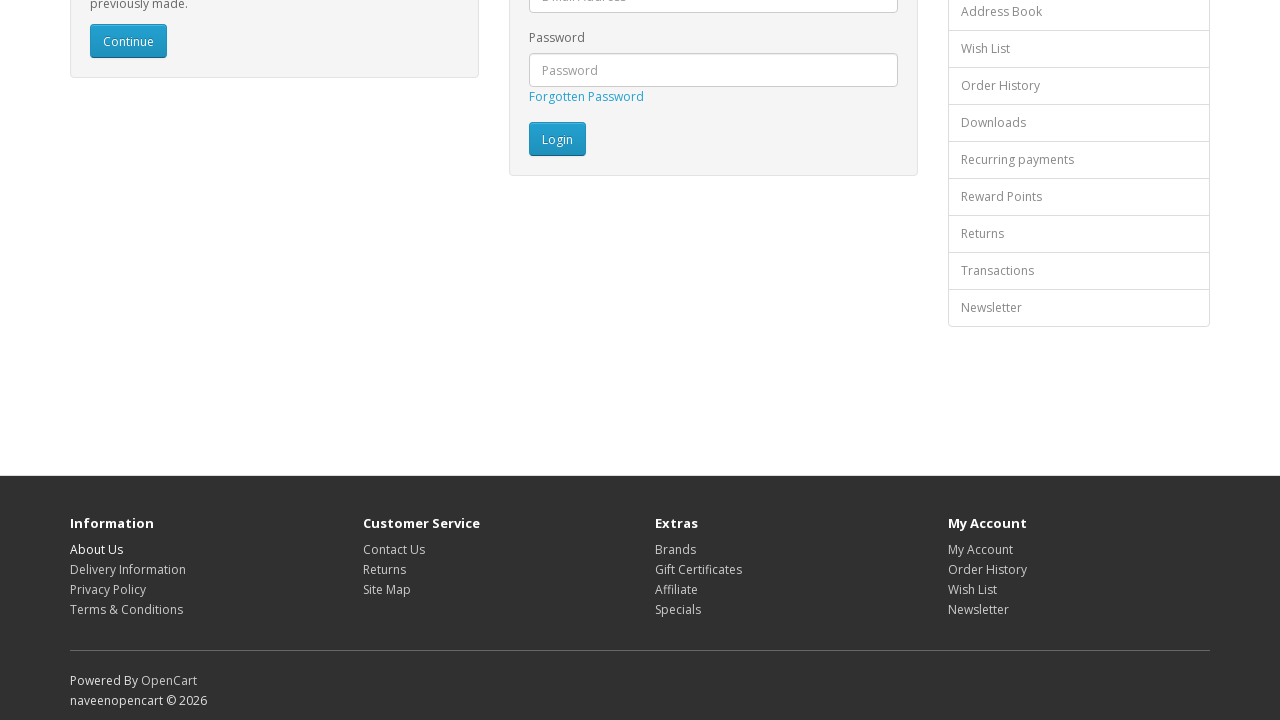

Page loaded after navigating back from footer link #0
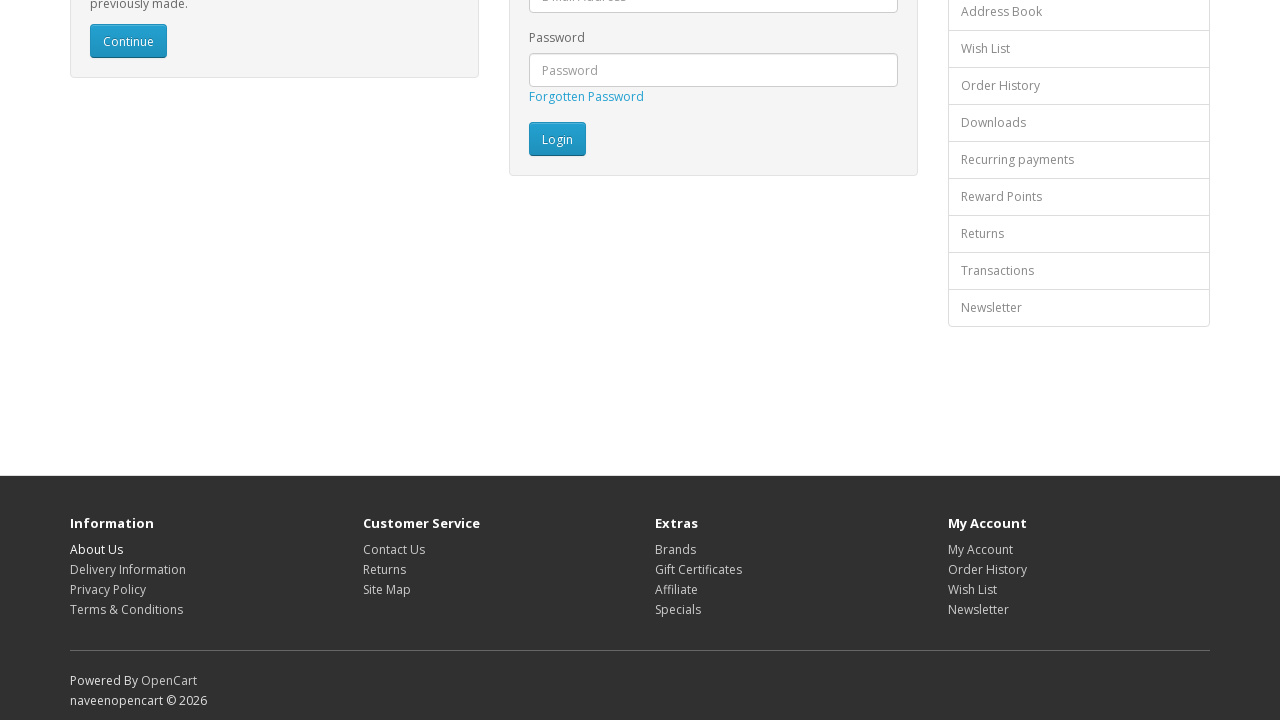

Re-queried footer links to avoid stale elements
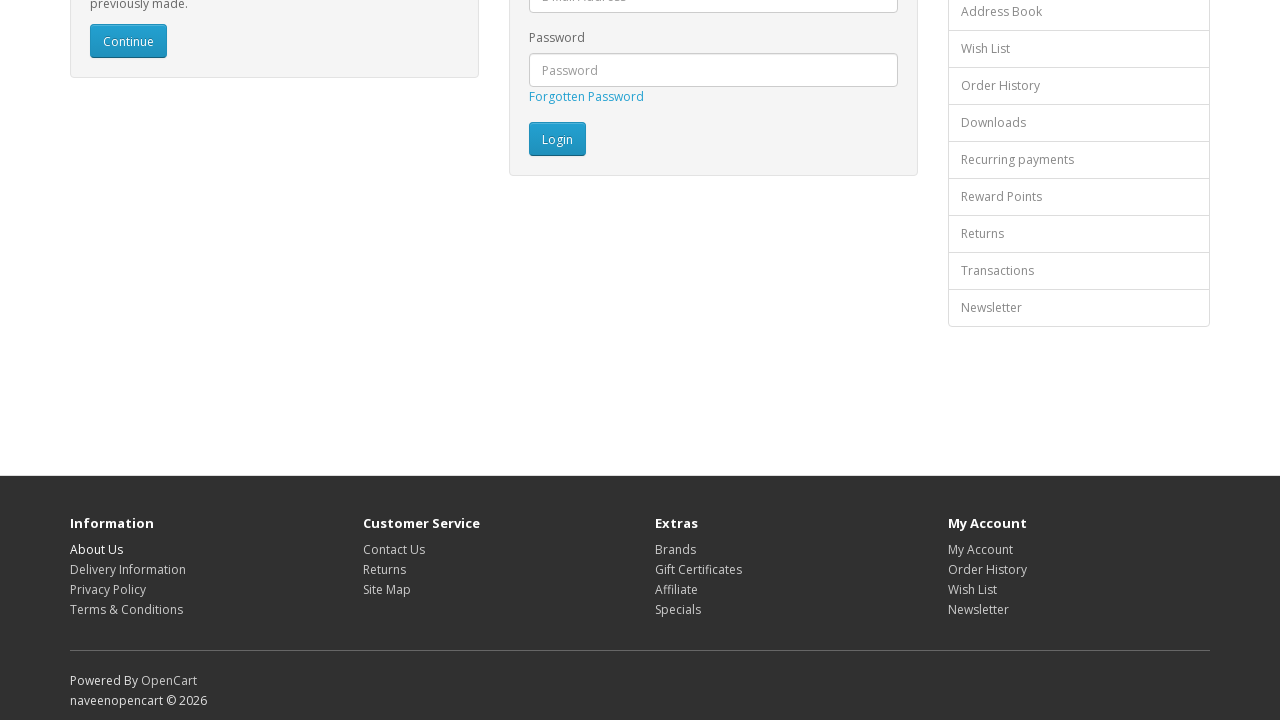

Clicked footer link #1 at (128, 569) on xpath=//footer//a >> nth=1
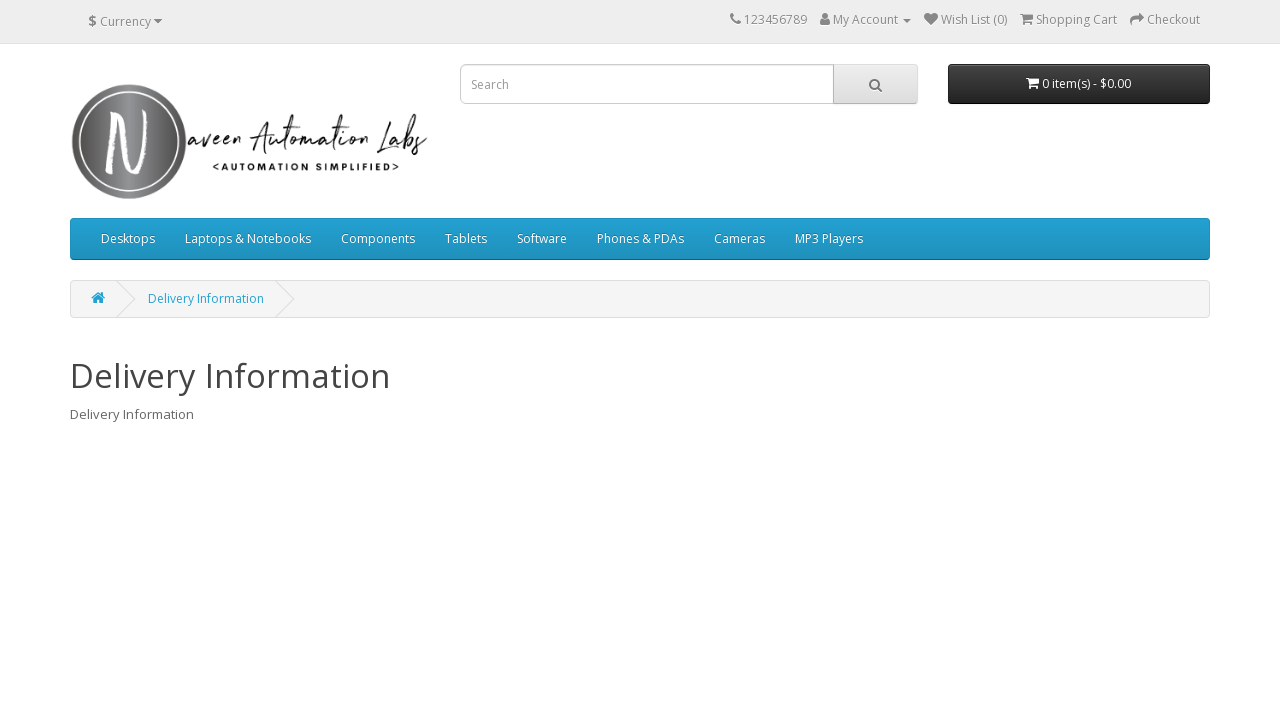

Page loaded after clicking footer link #1
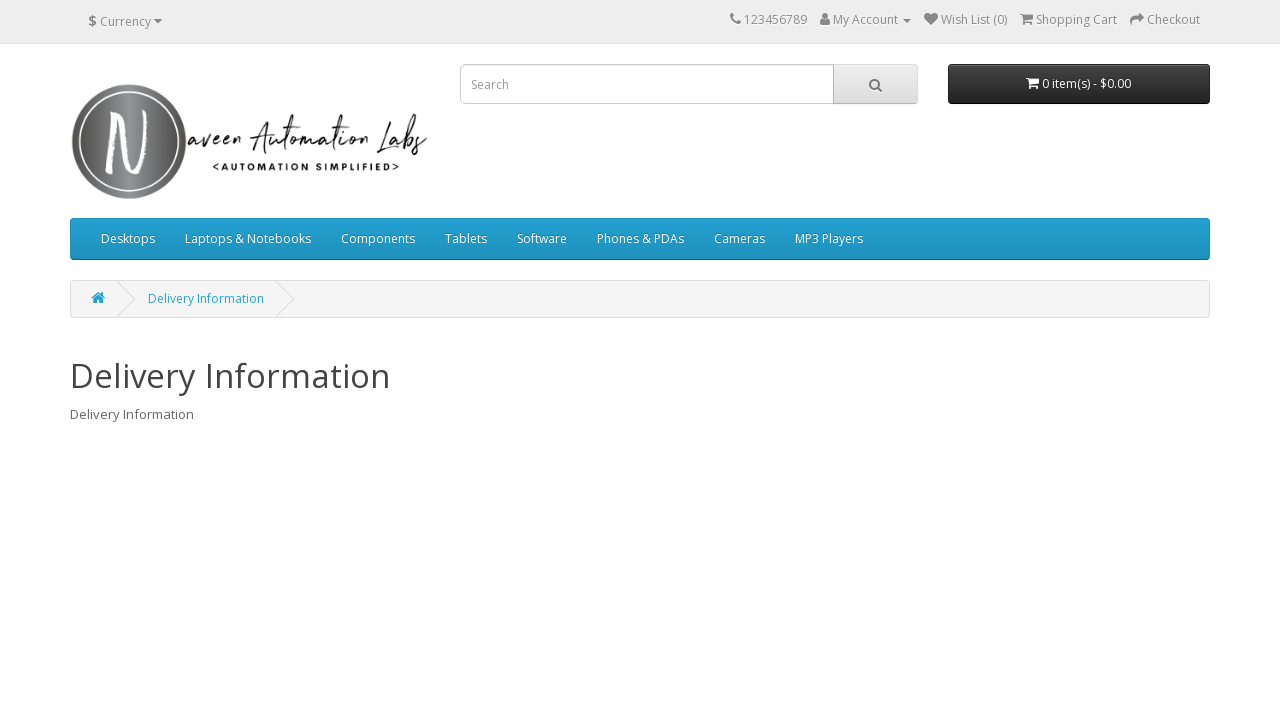

Navigated back from footer link #1
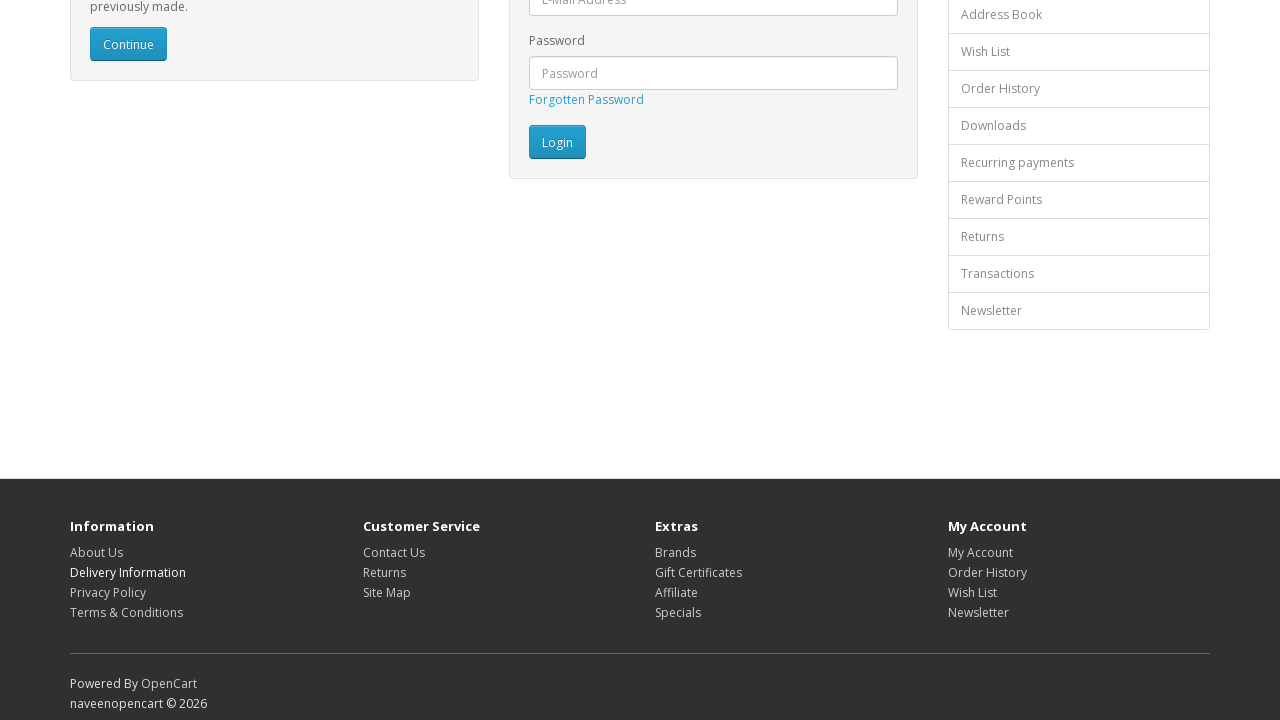

Page loaded after navigating back from footer link #1
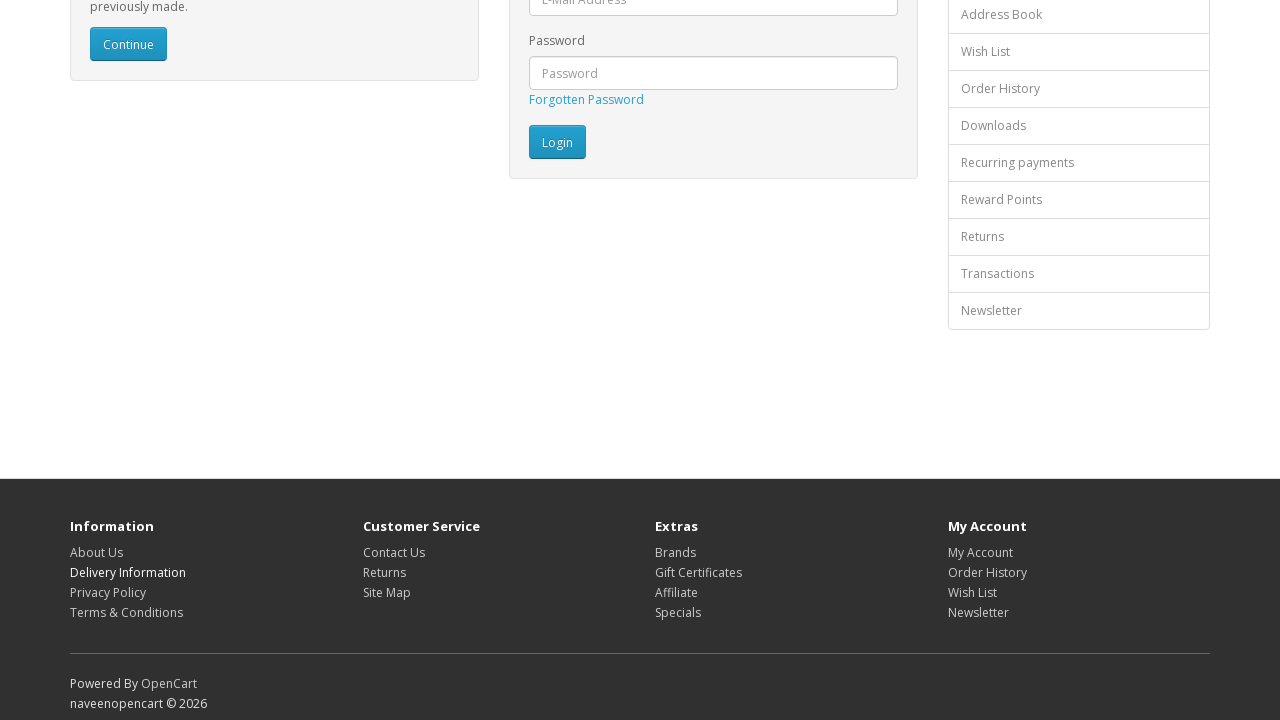

Re-queried footer links to avoid stale elements
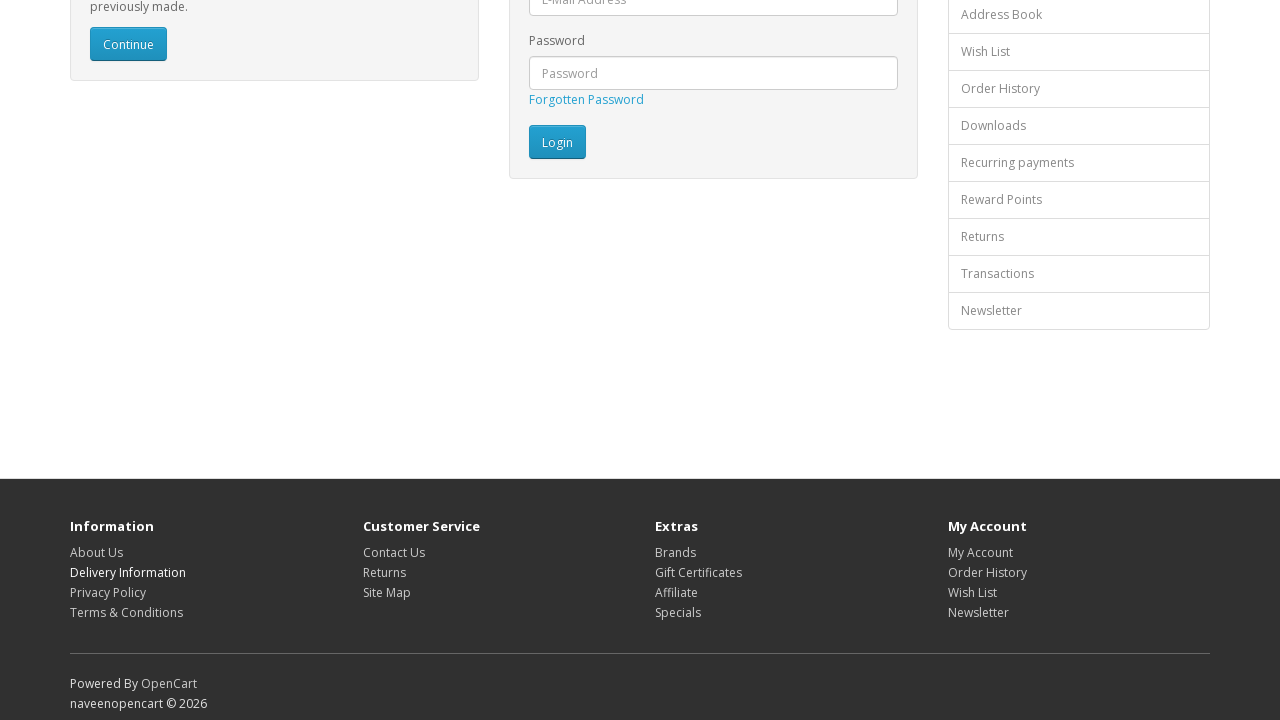

Clicked footer link #2 at (108, 592) on xpath=//footer//a >> nth=2
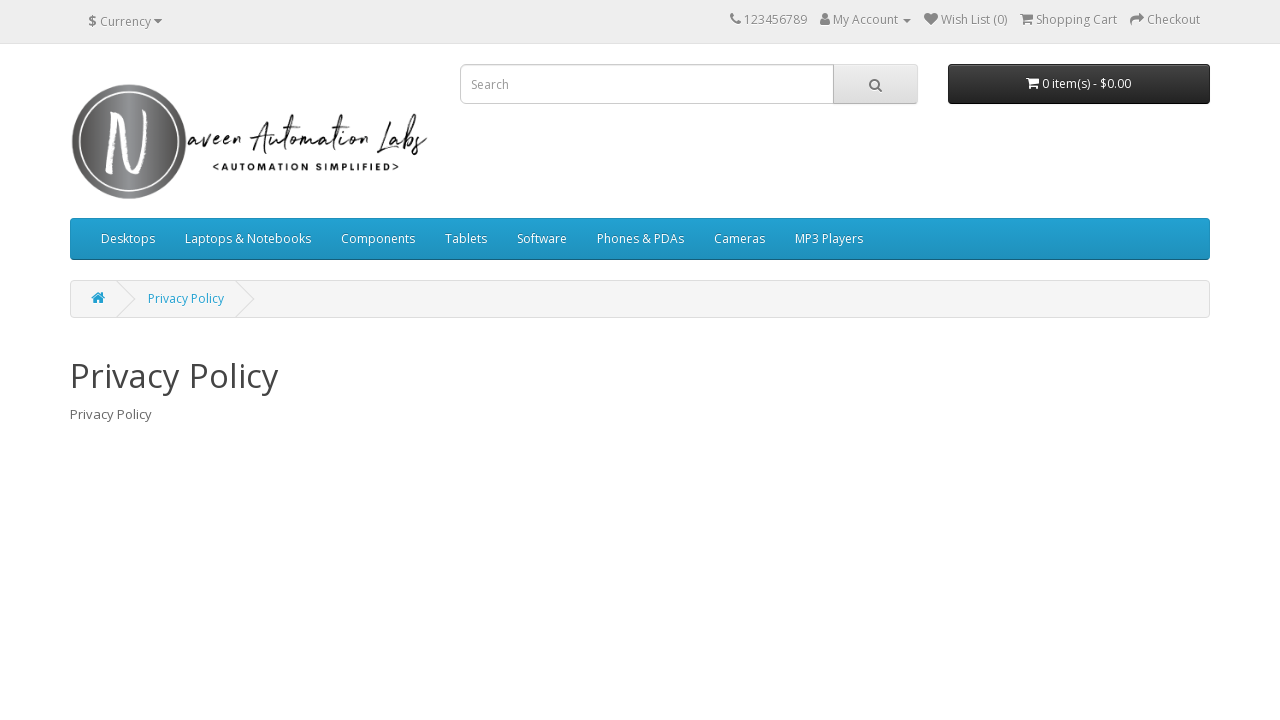

Page loaded after clicking footer link #2
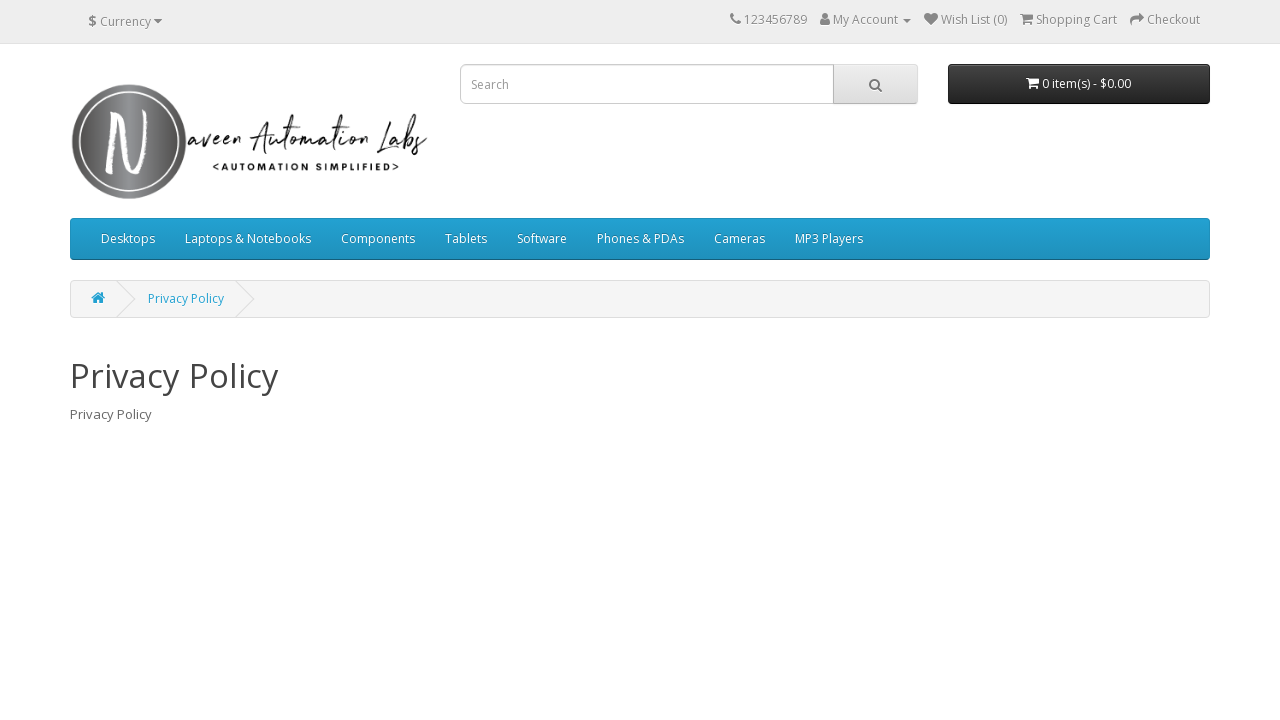

Navigated back from footer link #2
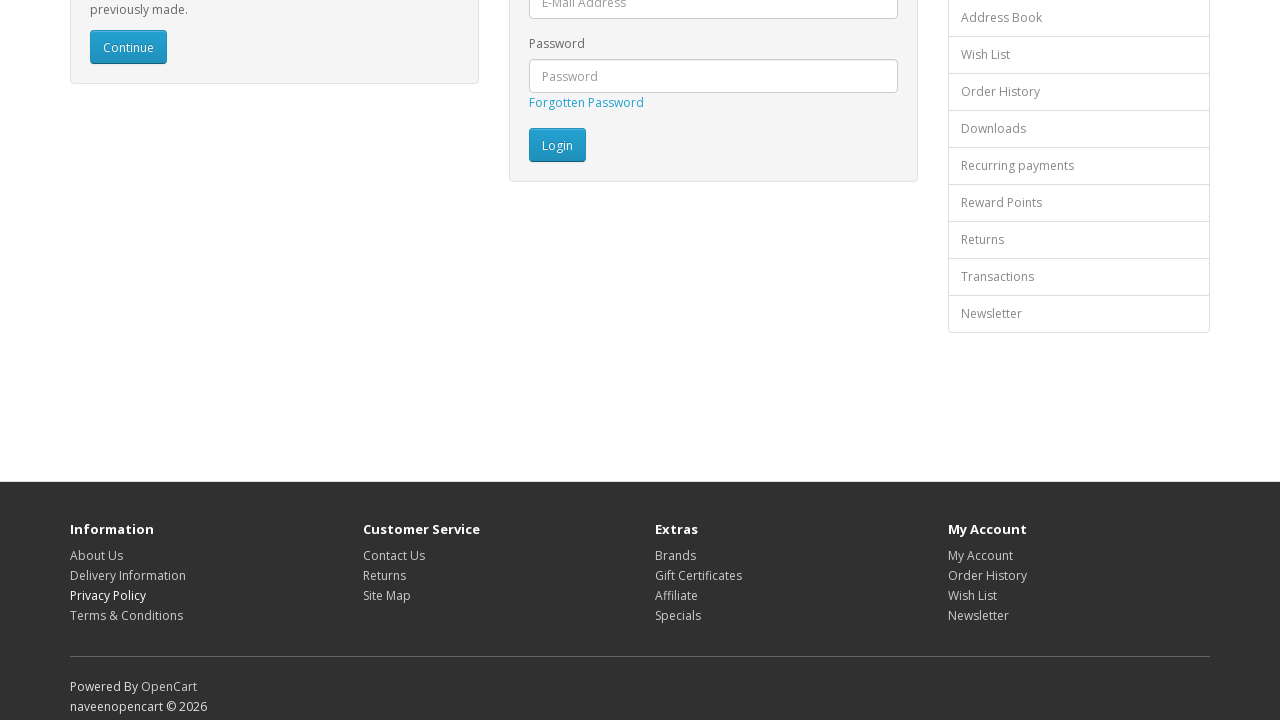

Page loaded after navigating back from footer link #2
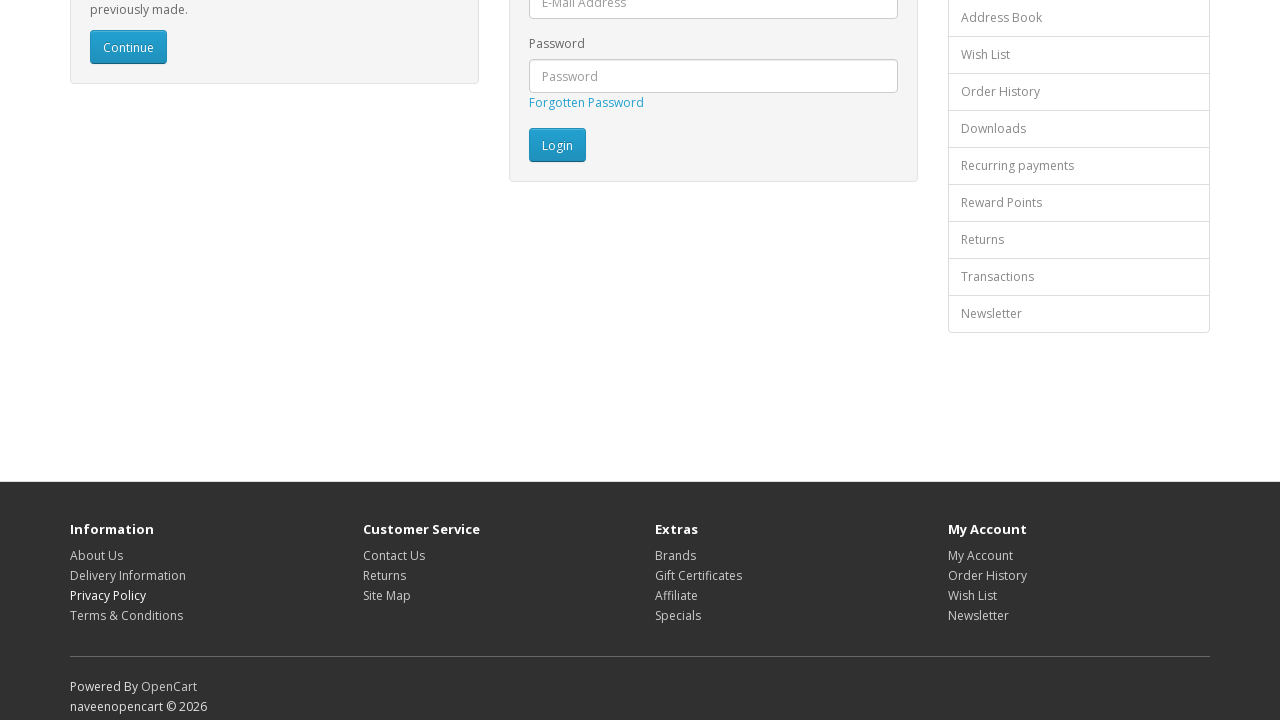

Re-queried footer links to avoid stale elements
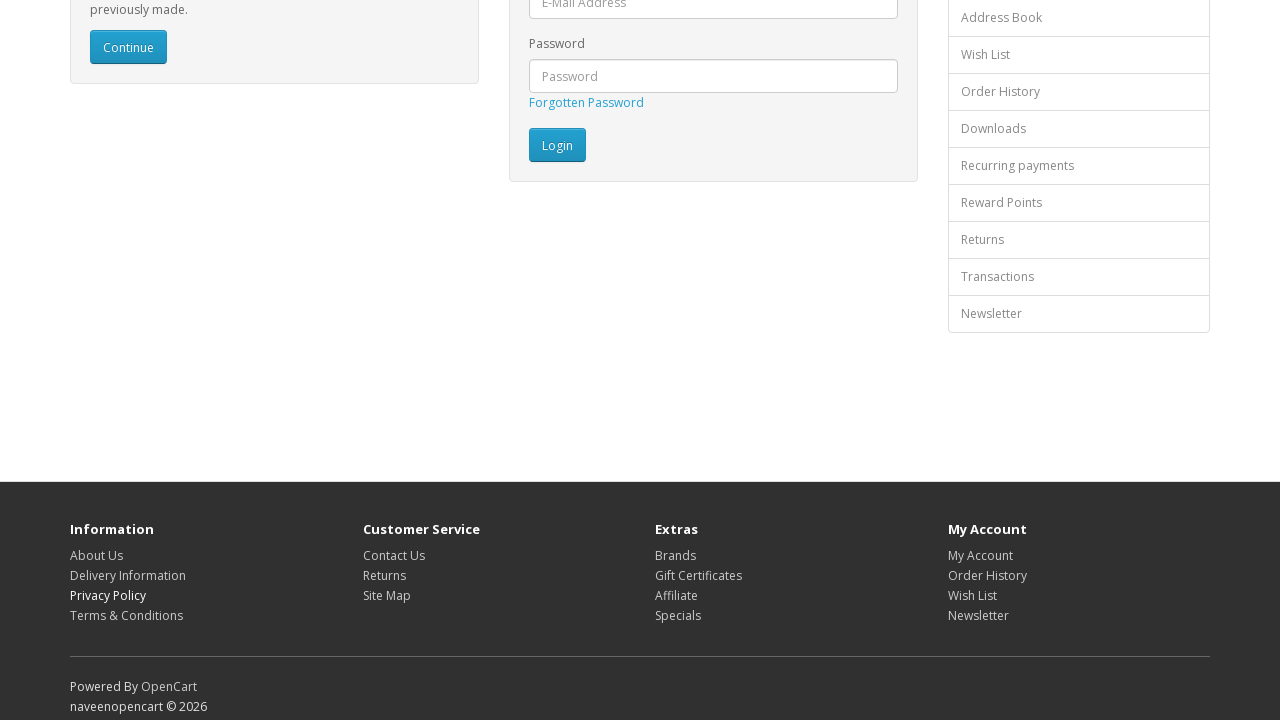

Clicked footer link #3 at (126, 615) on xpath=//footer//a >> nth=3
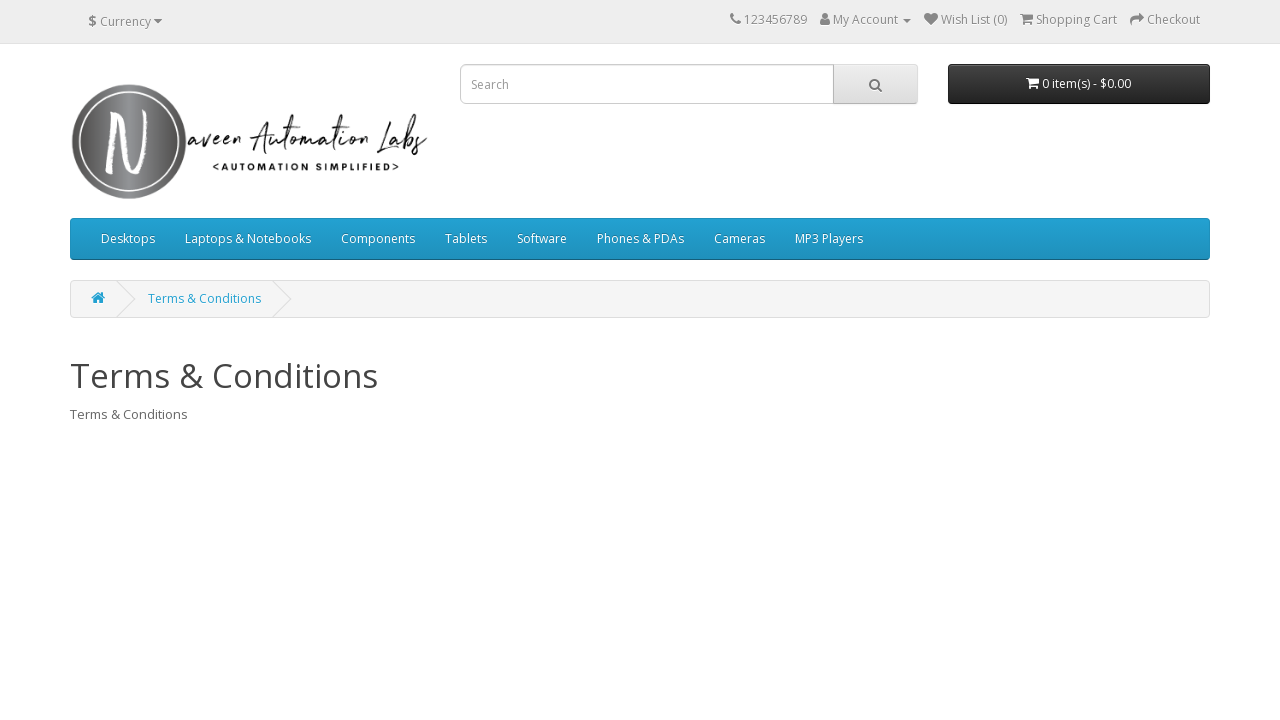

Page loaded after clicking footer link #3
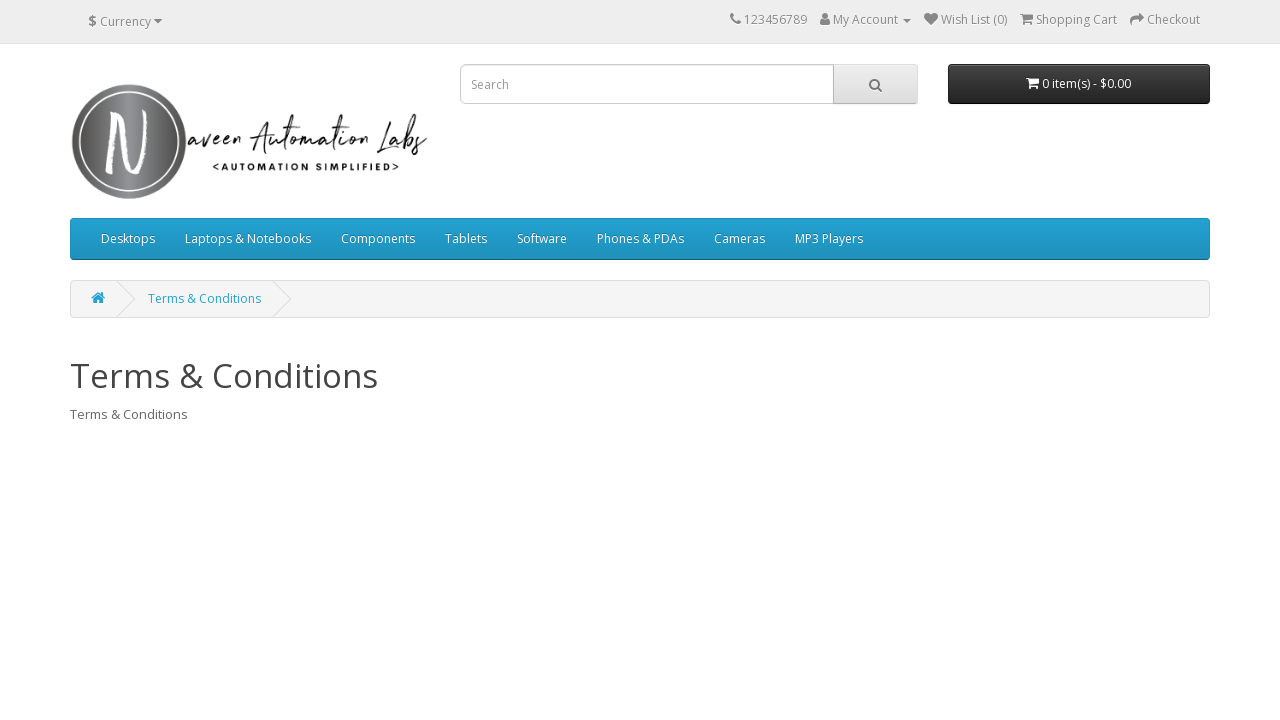

Navigated back from footer link #3
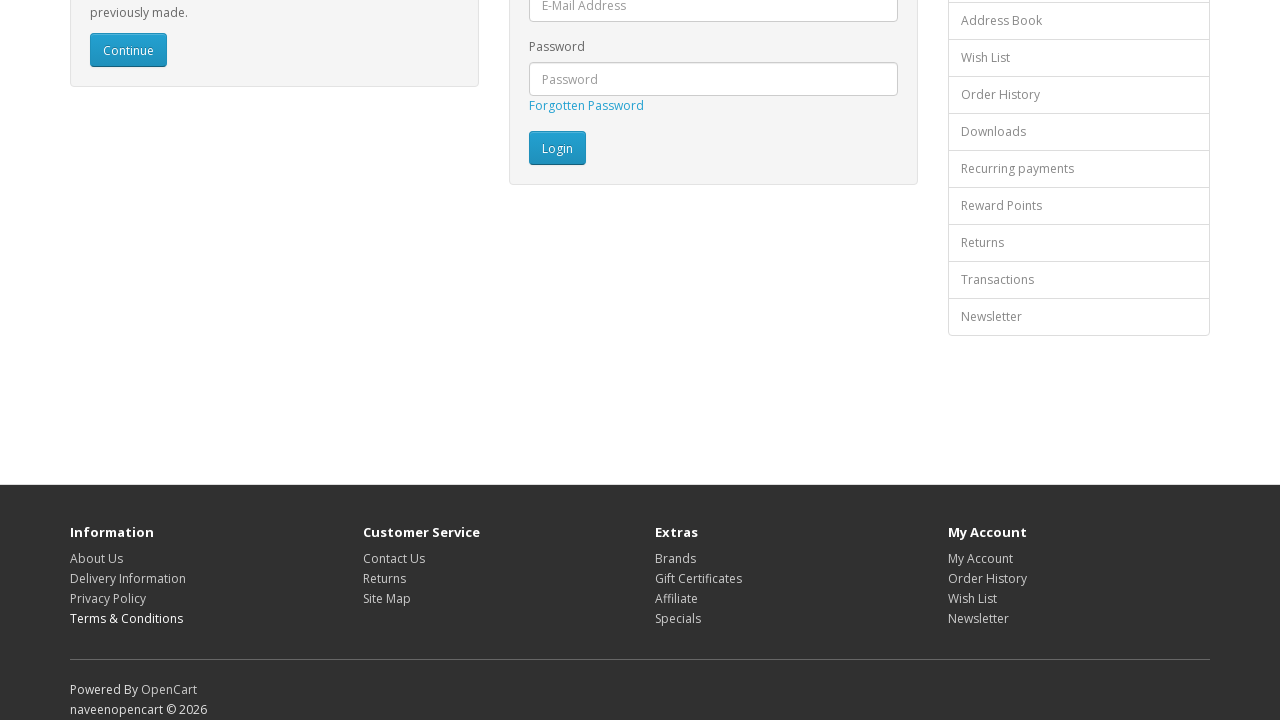

Page loaded after navigating back from footer link #3
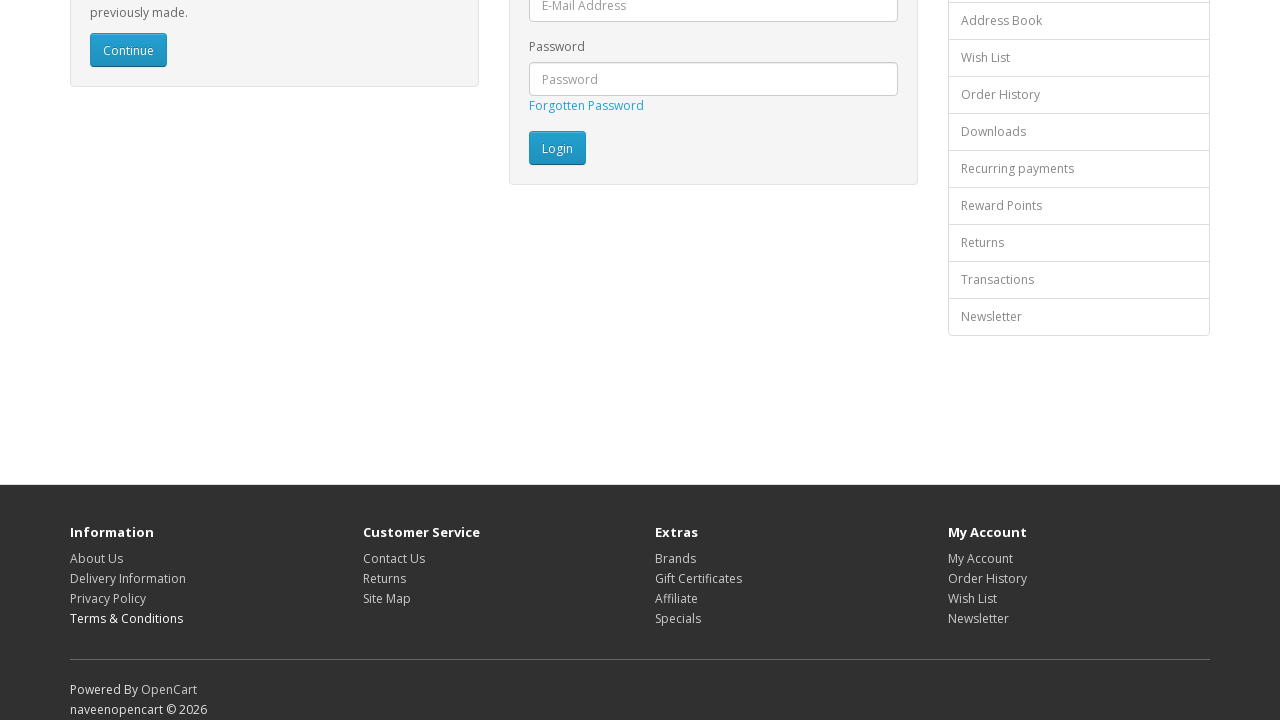

Re-queried footer links to avoid stale elements
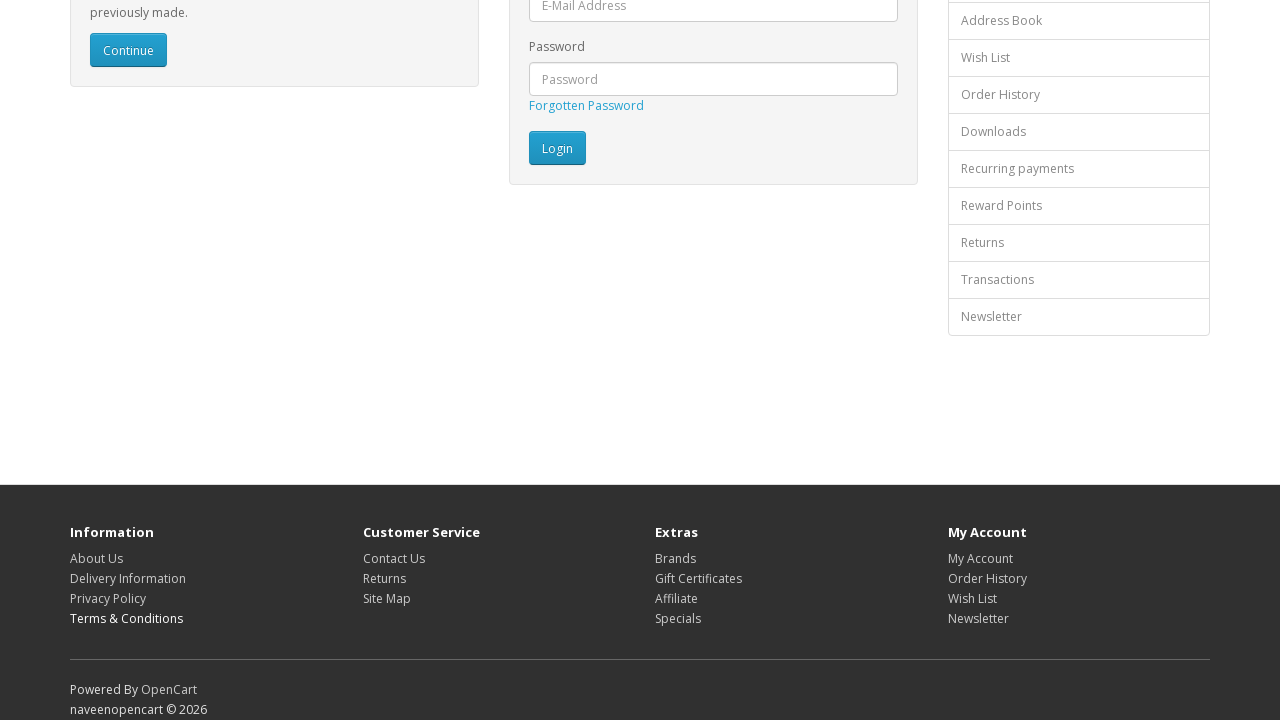

Clicked footer link #4 at (394, 558) on xpath=//footer//a >> nth=4
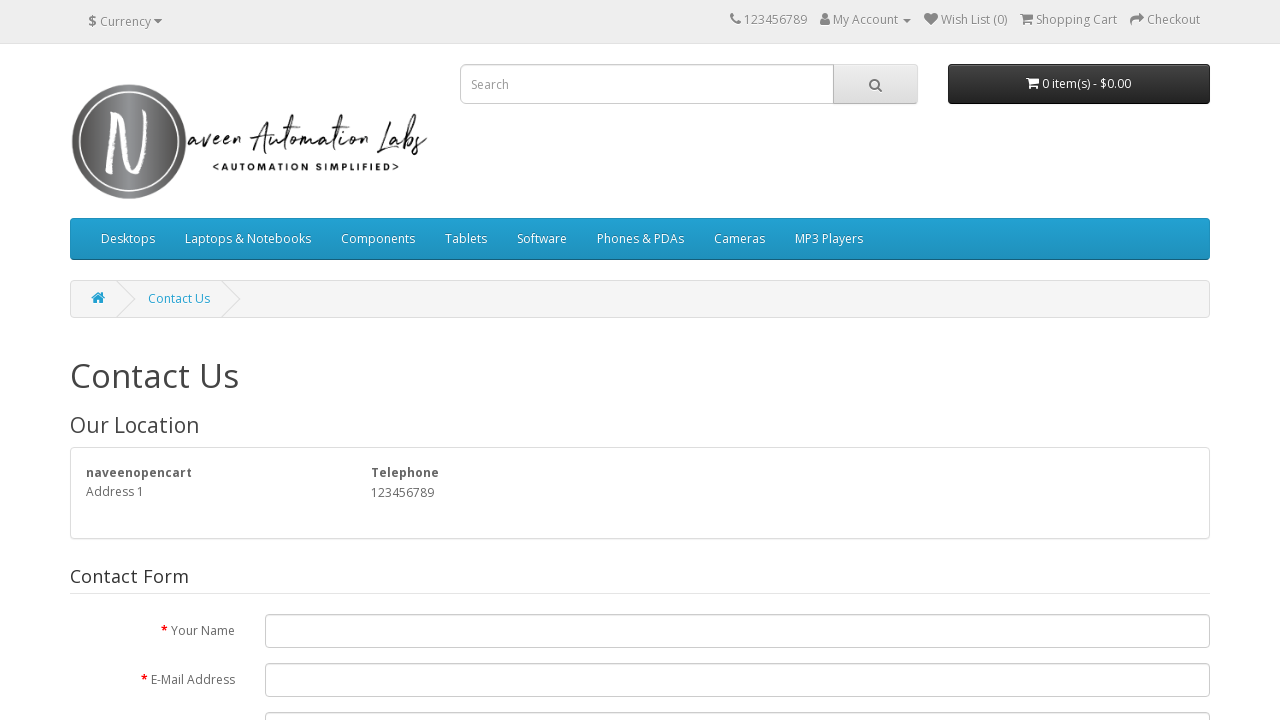

Page loaded after clicking footer link #4
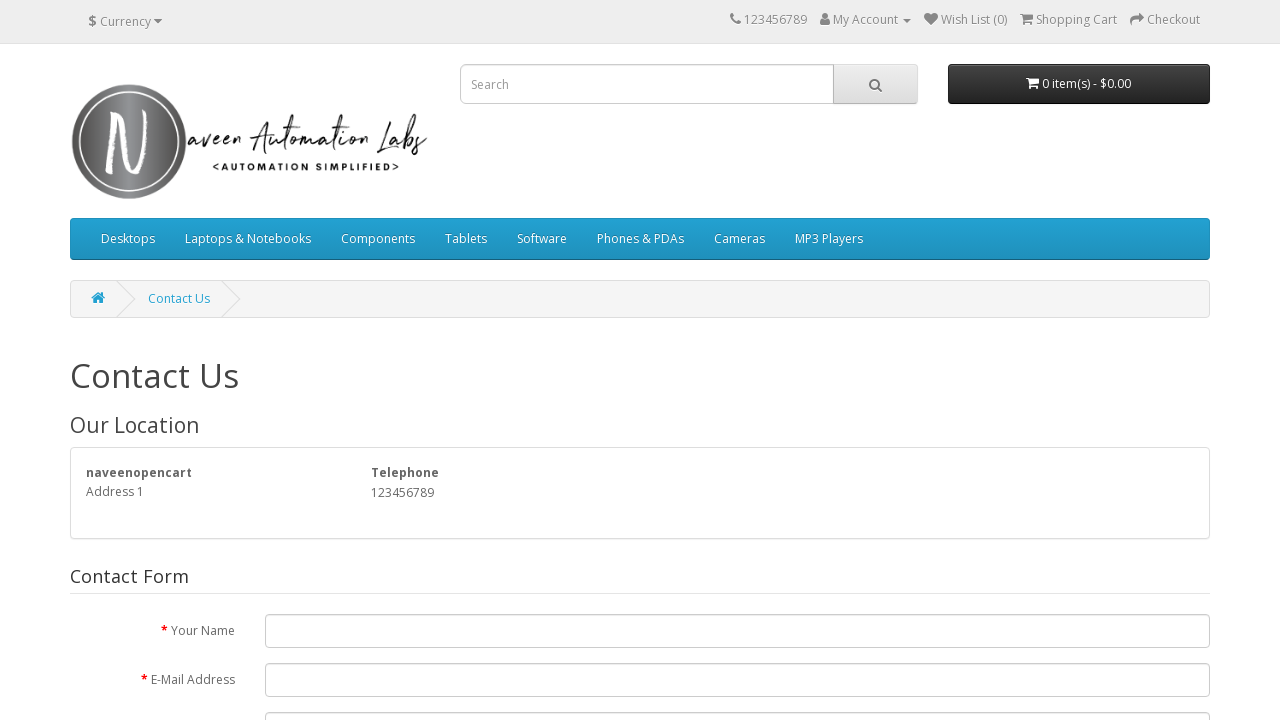

Navigated back from footer link #4
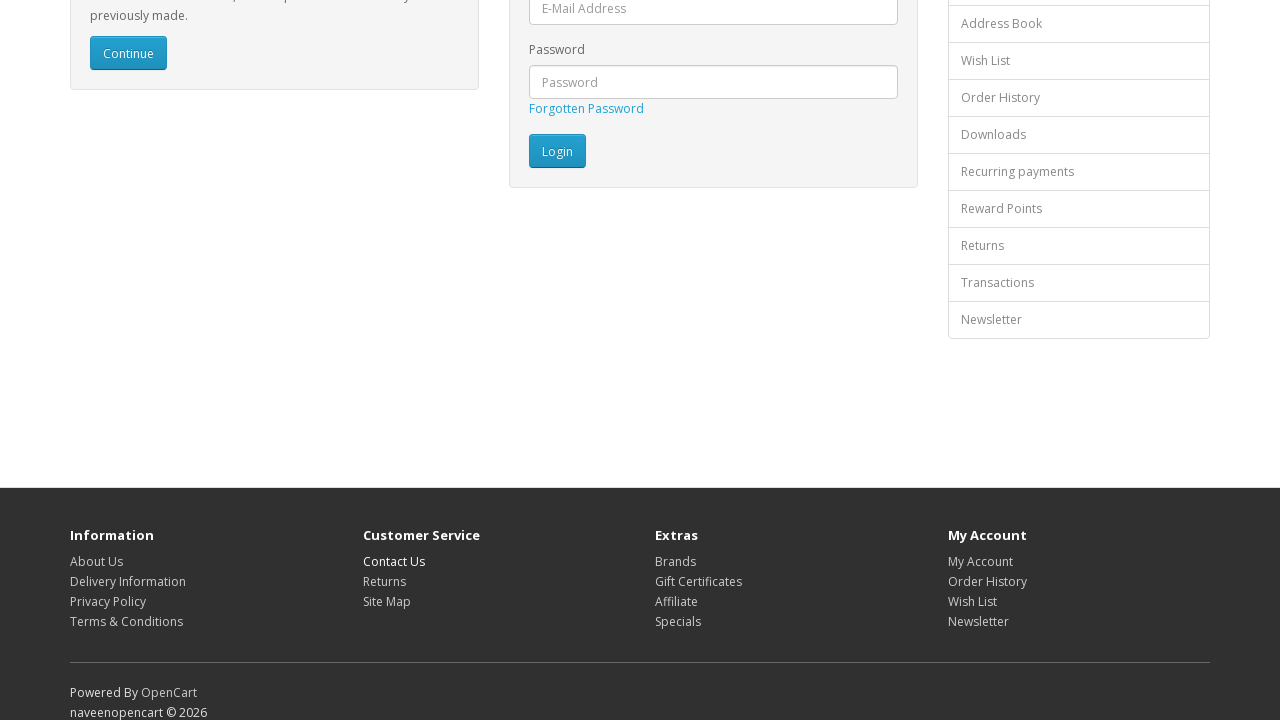

Page loaded after navigating back from footer link #4
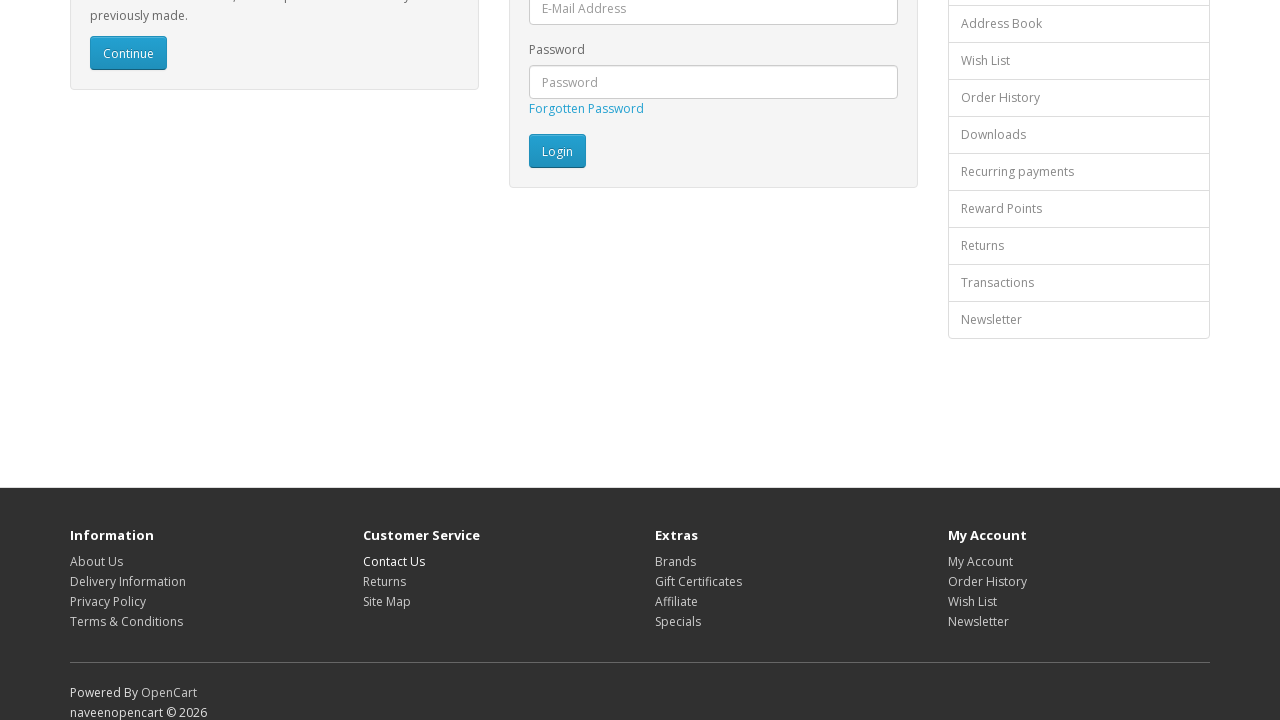

Re-queried footer links to avoid stale elements
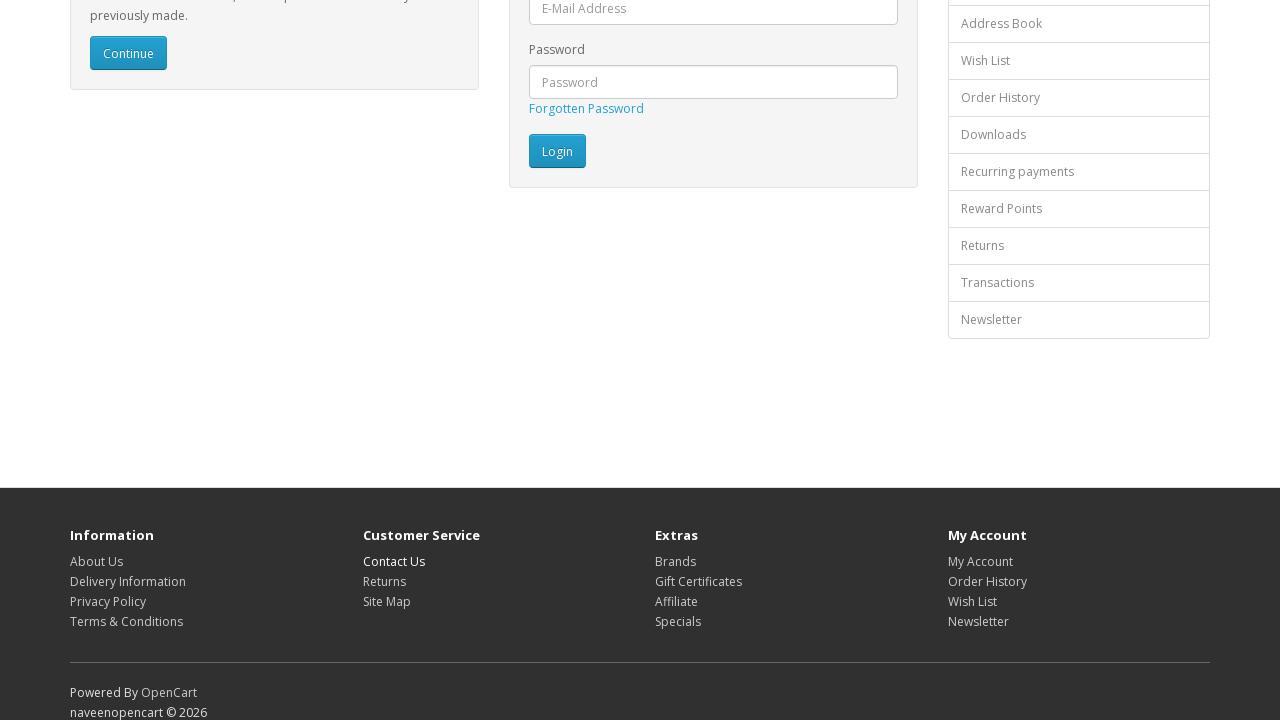

Clicked footer link #5 at (384, 581) on xpath=//footer//a >> nth=5
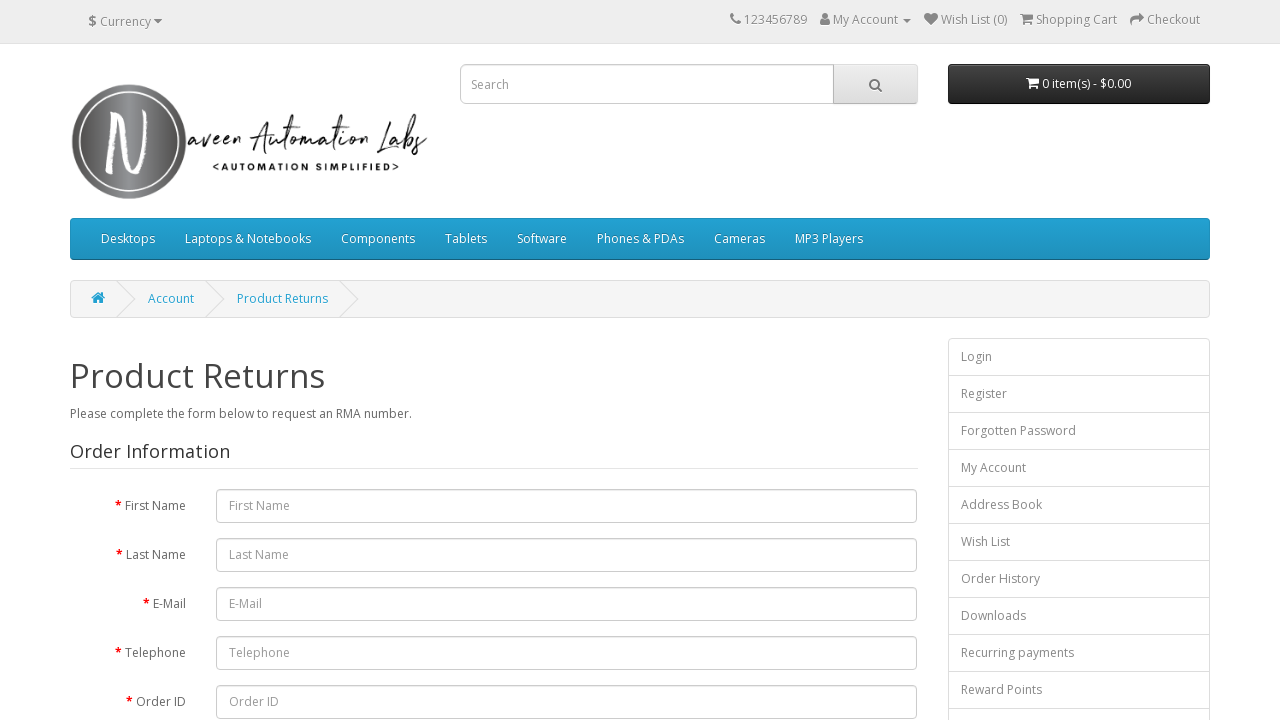

Page loaded after clicking footer link #5
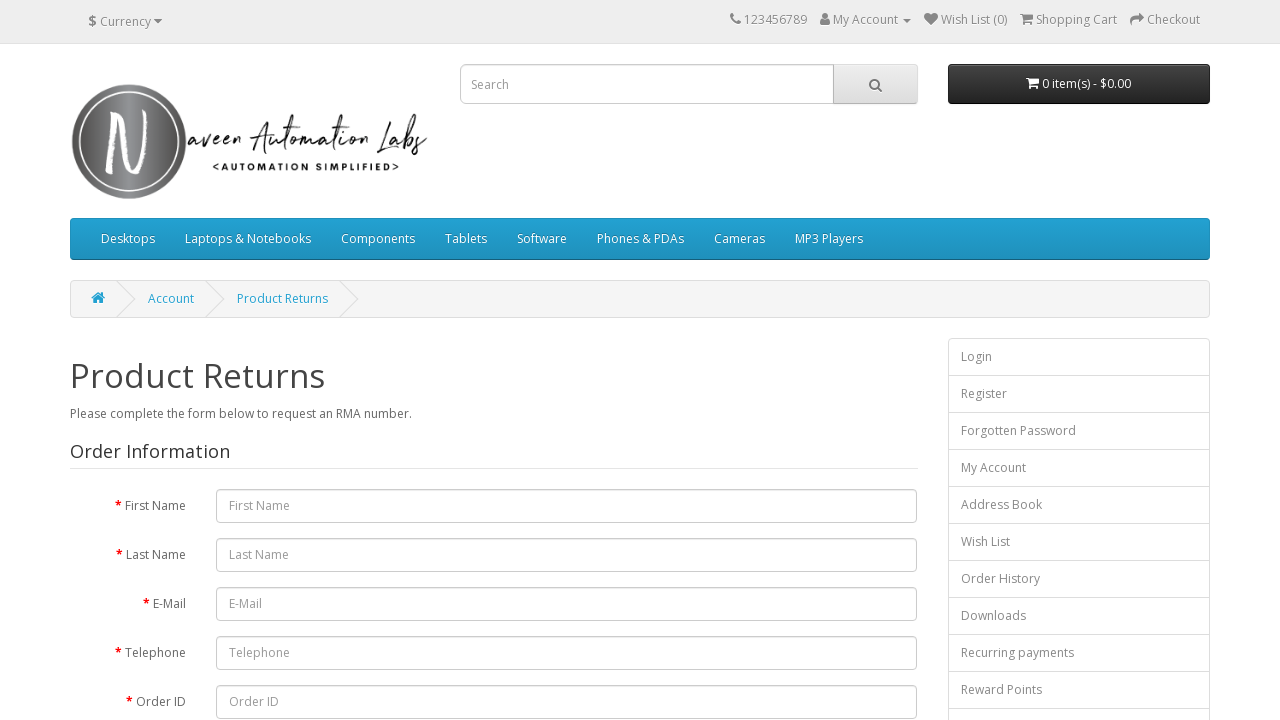

Navigated back from footer link #5
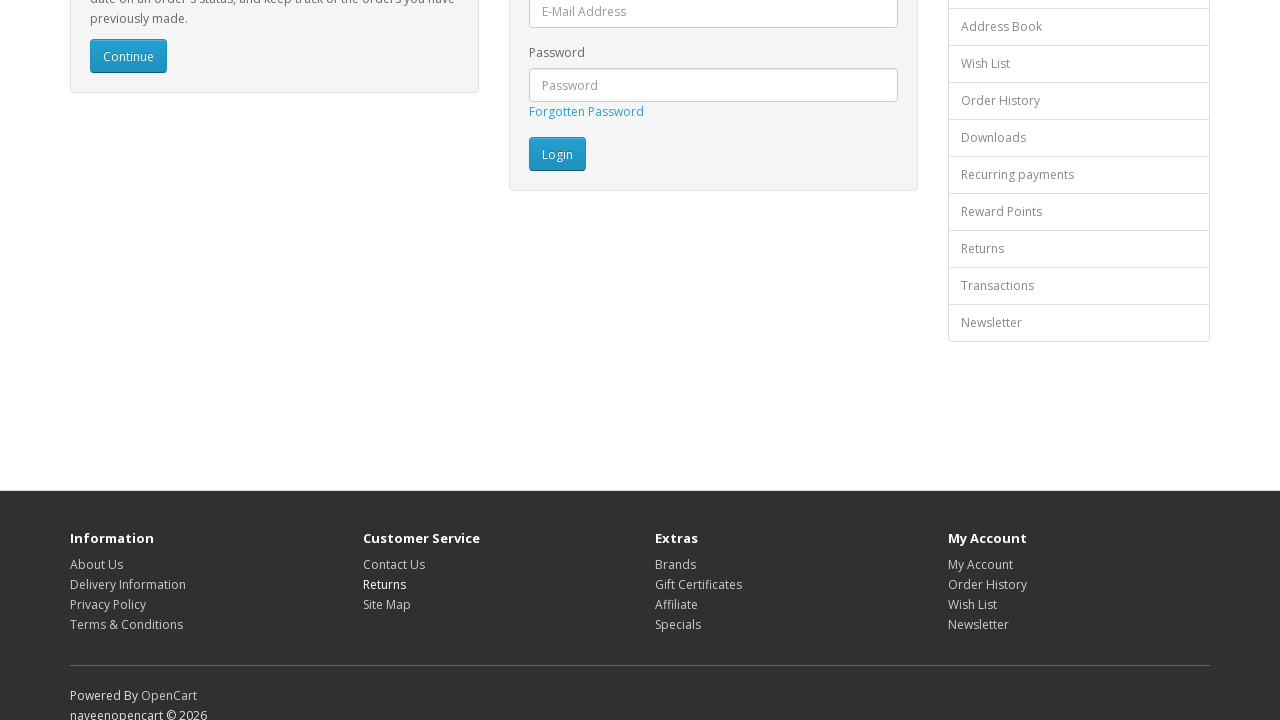

Page loaded after navigating back from footer link #5
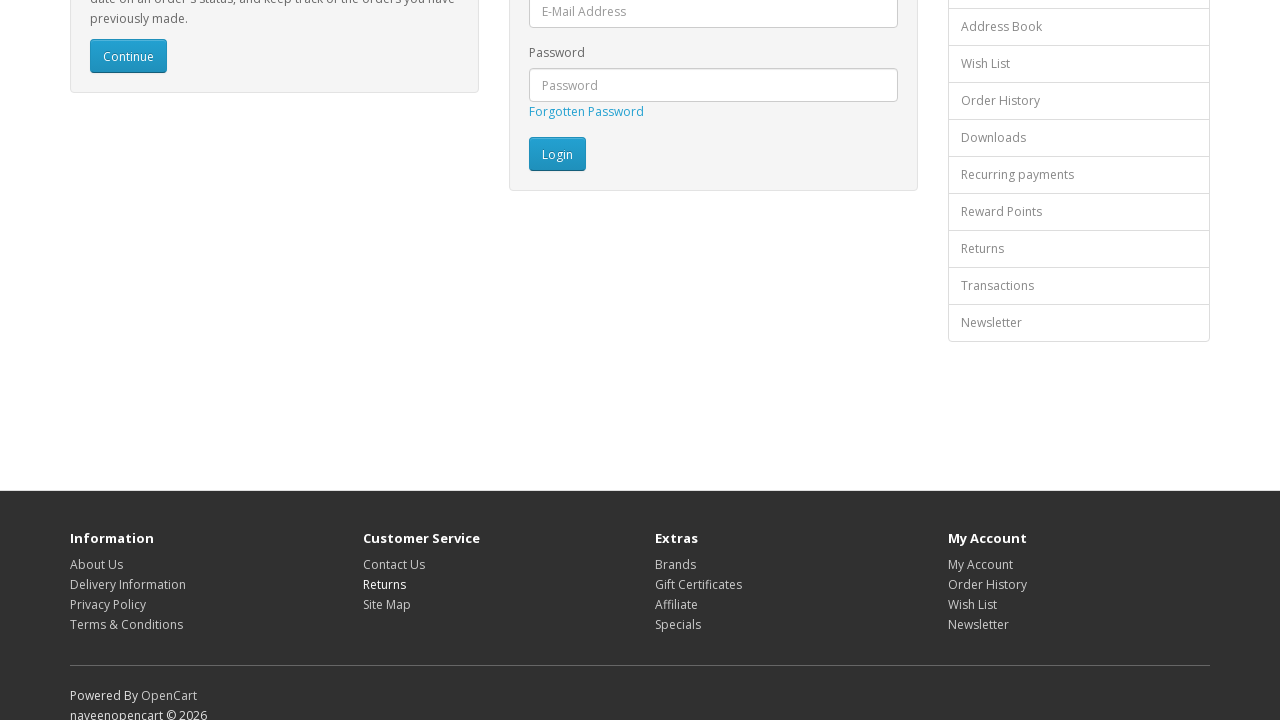

Re-queried footer links to avoid stale elements
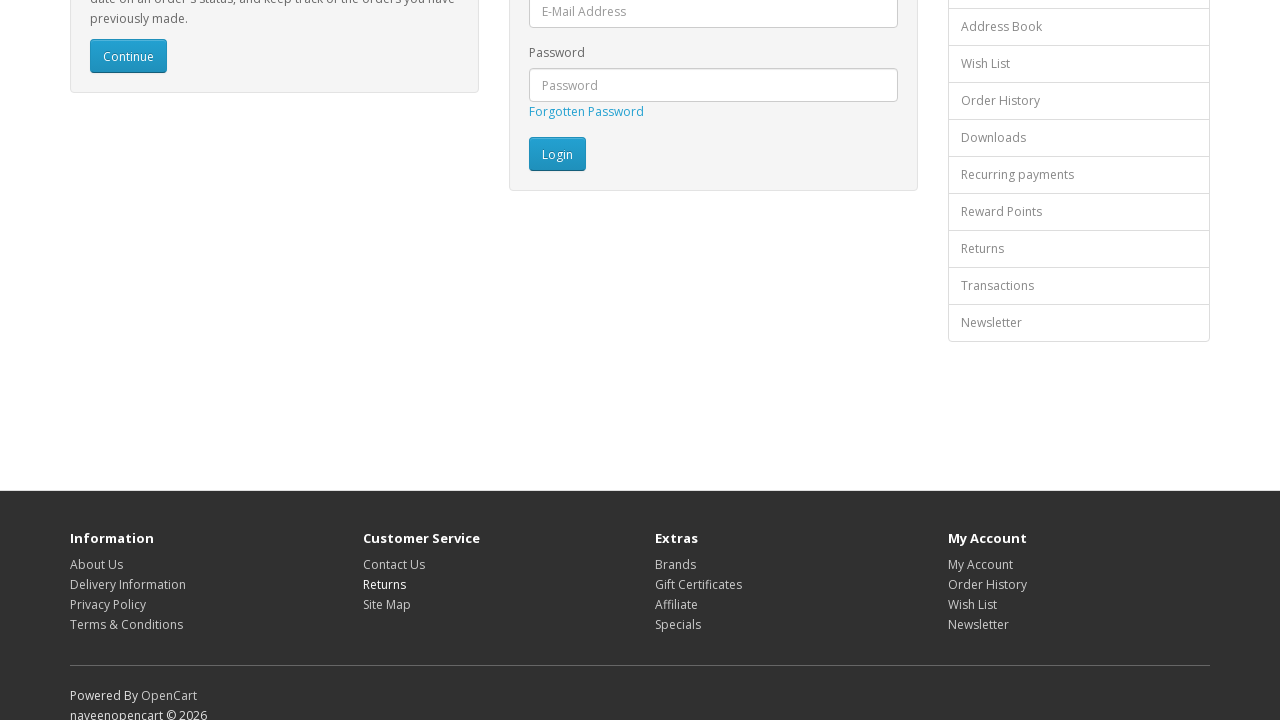

Clicked footer link #6 at (386, 604) on xpath=//footer//a >> nth=6
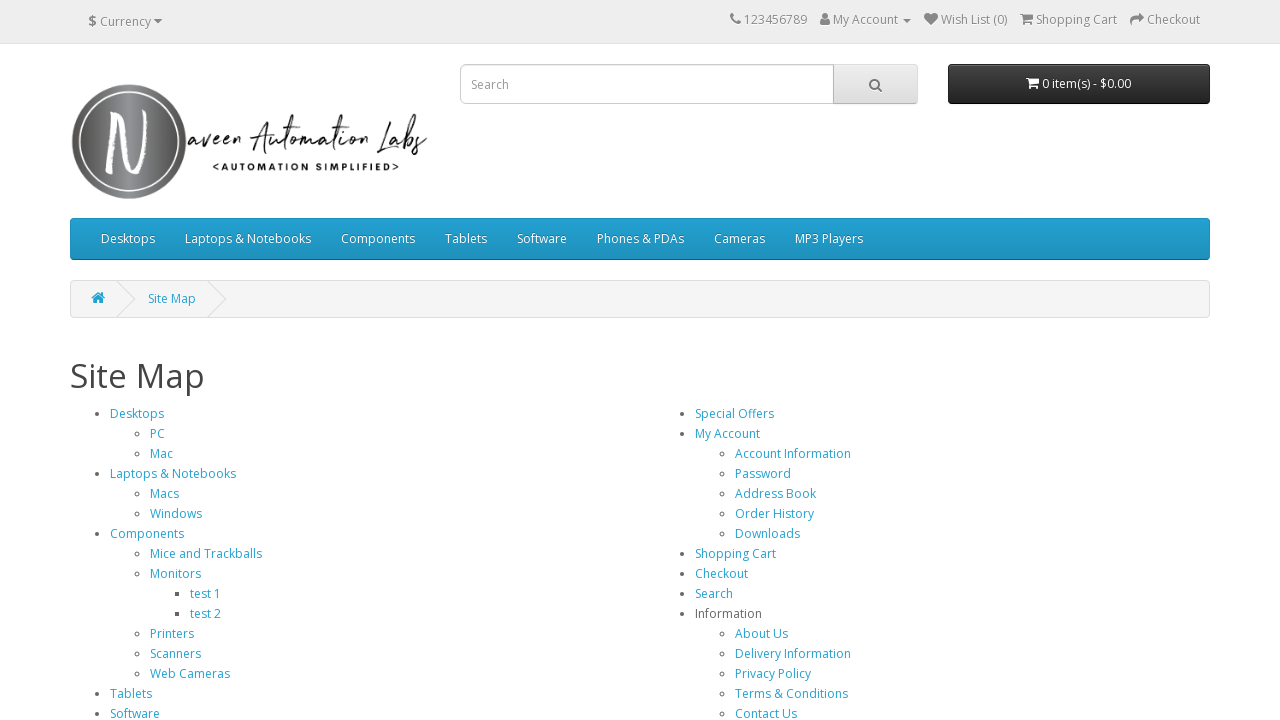

Page loaded after clicking footer link #6
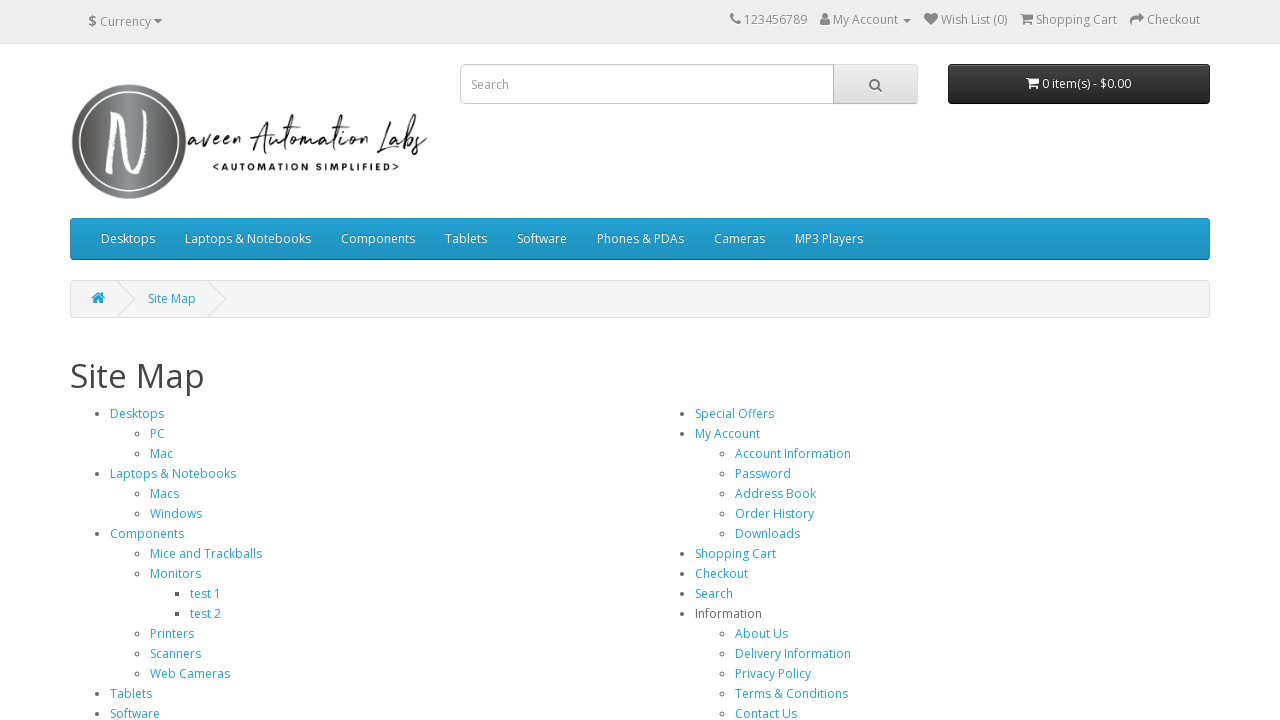

Navigated back from footer link #6
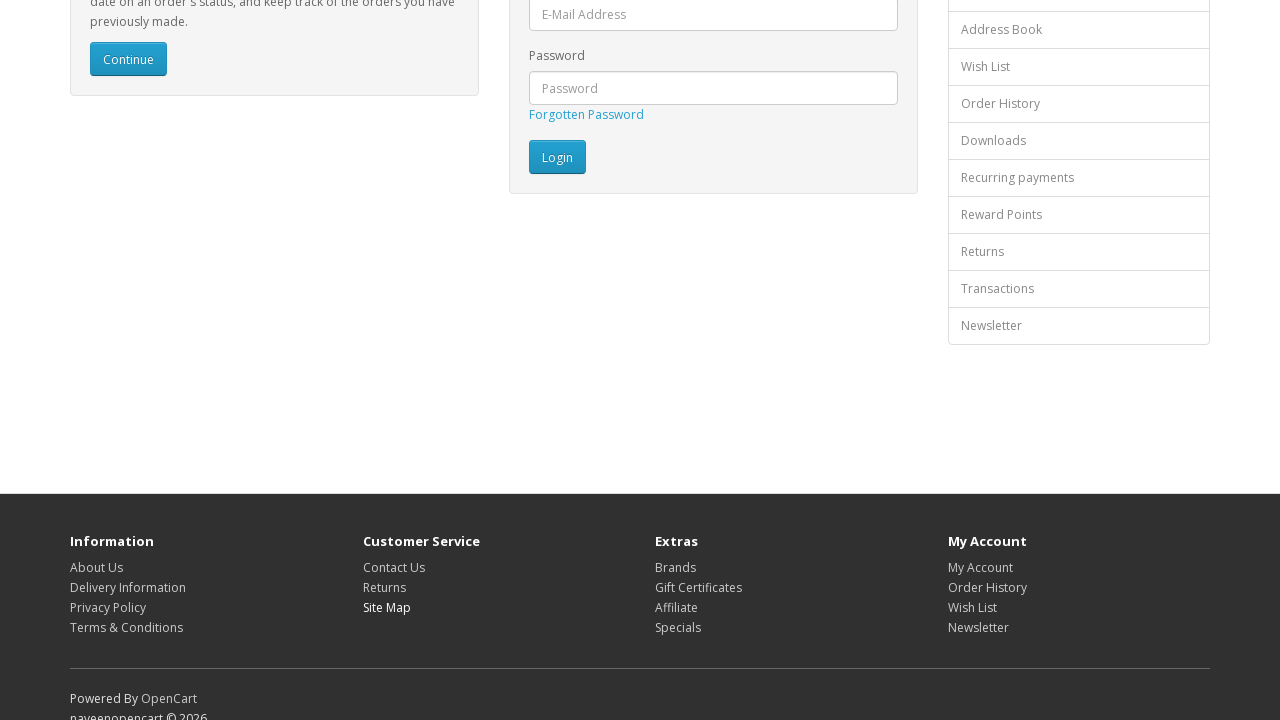

Page loaded after navigating back from footer link #6
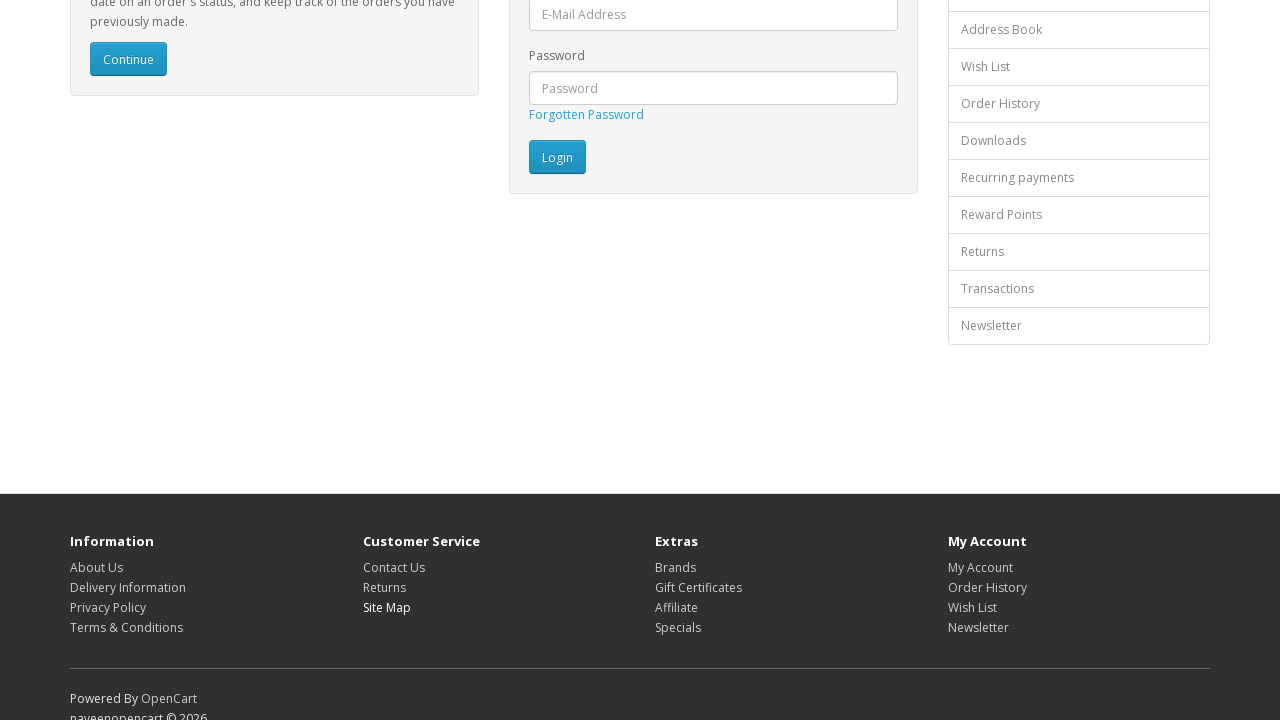

Re-queried footer links to avoid stale elements
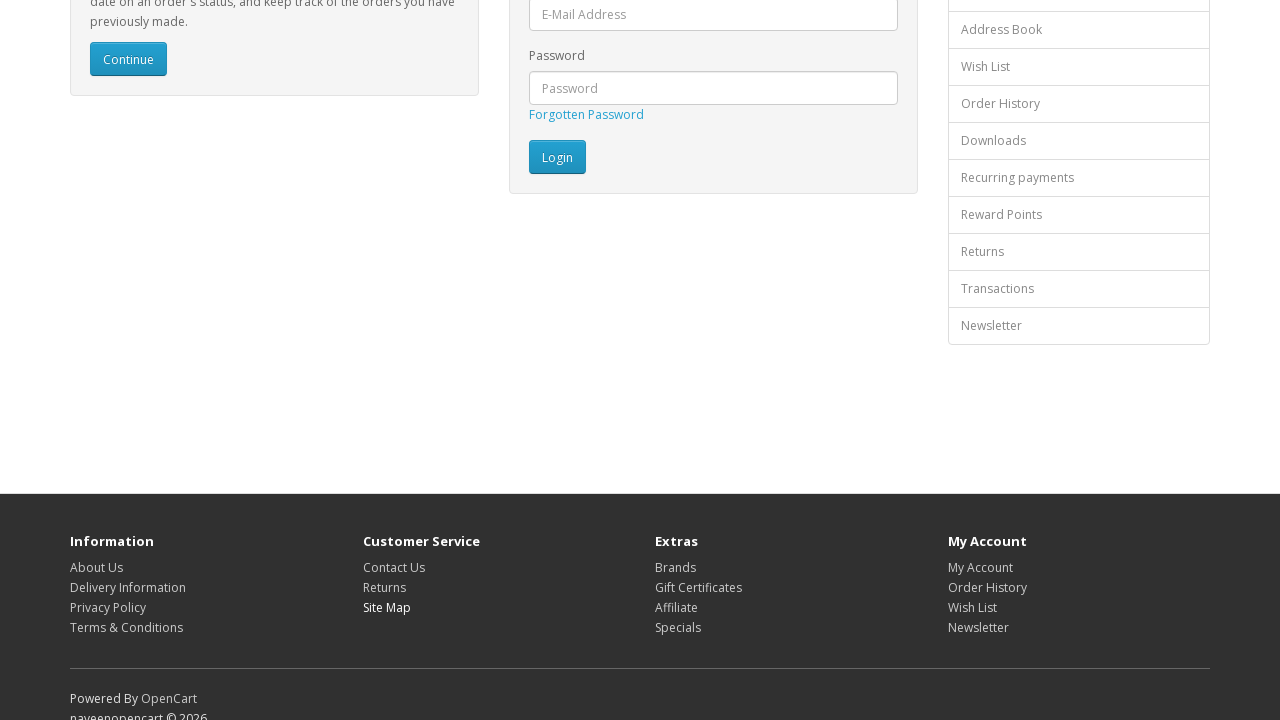

Clicked footer link #7 at (676, 567) on xpath=//footer//a >> nth=7
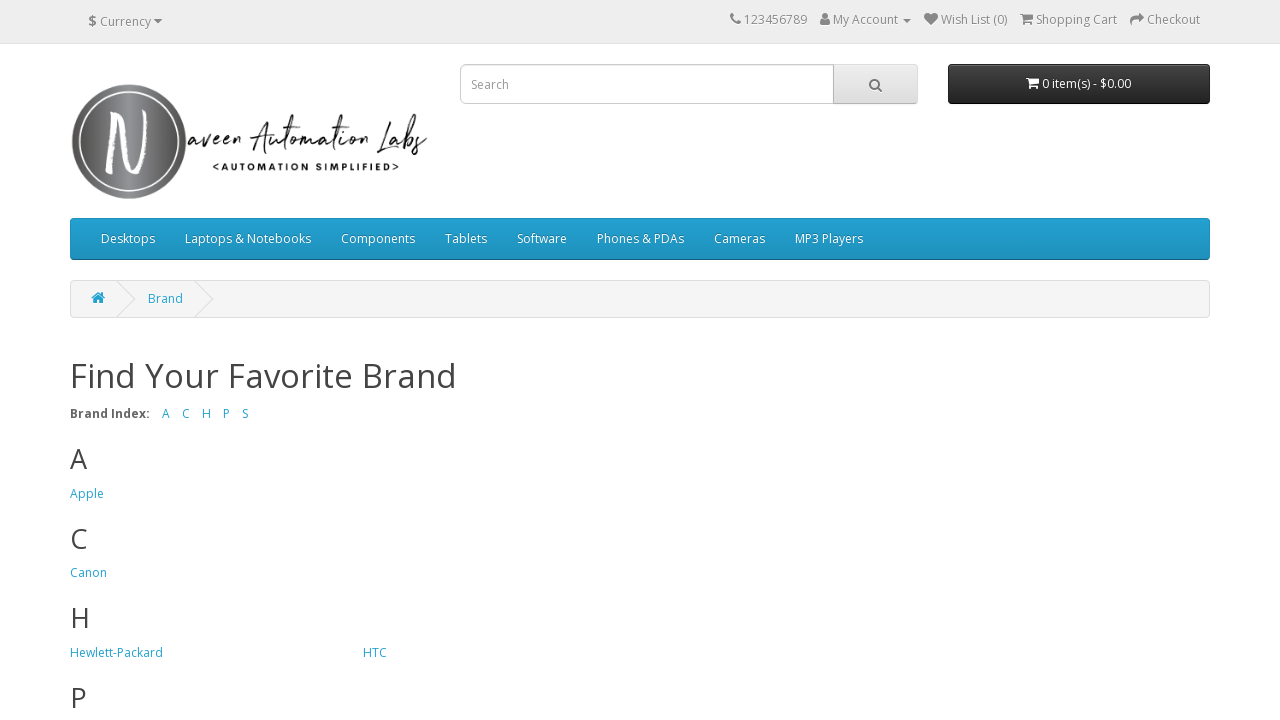

Page loaded after clicking footer link #7
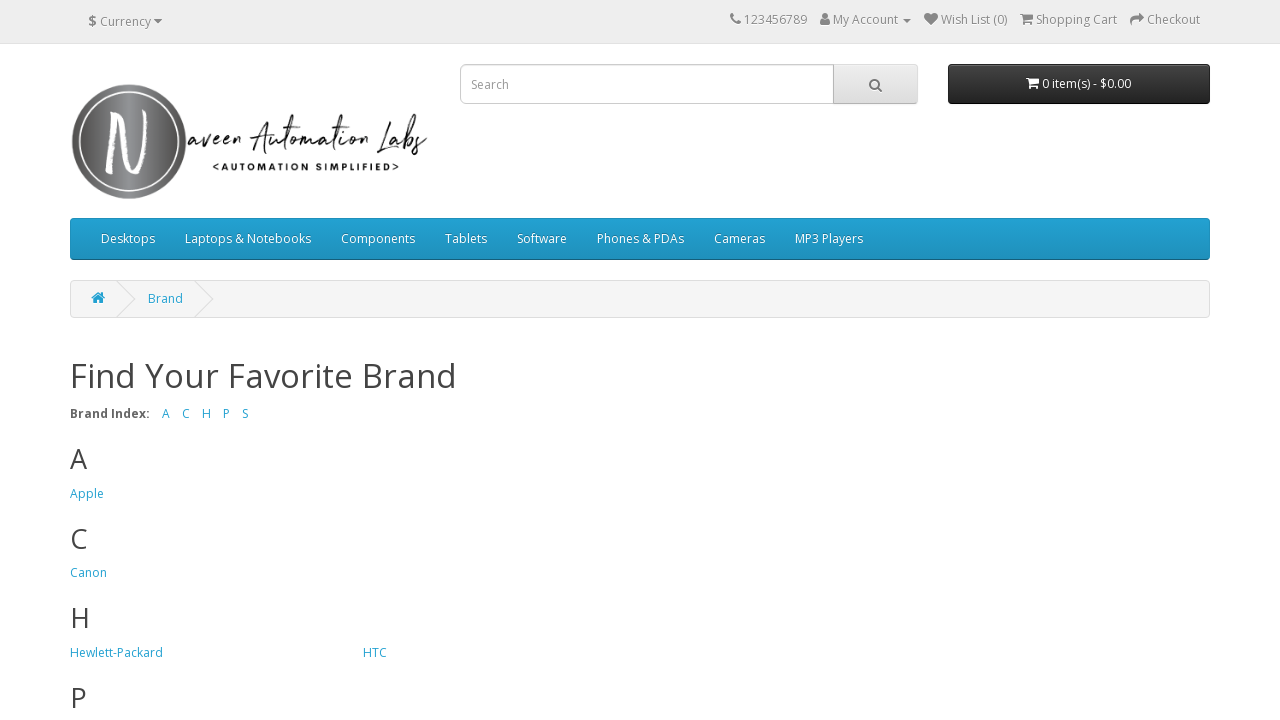

Navigated back from footer link #7
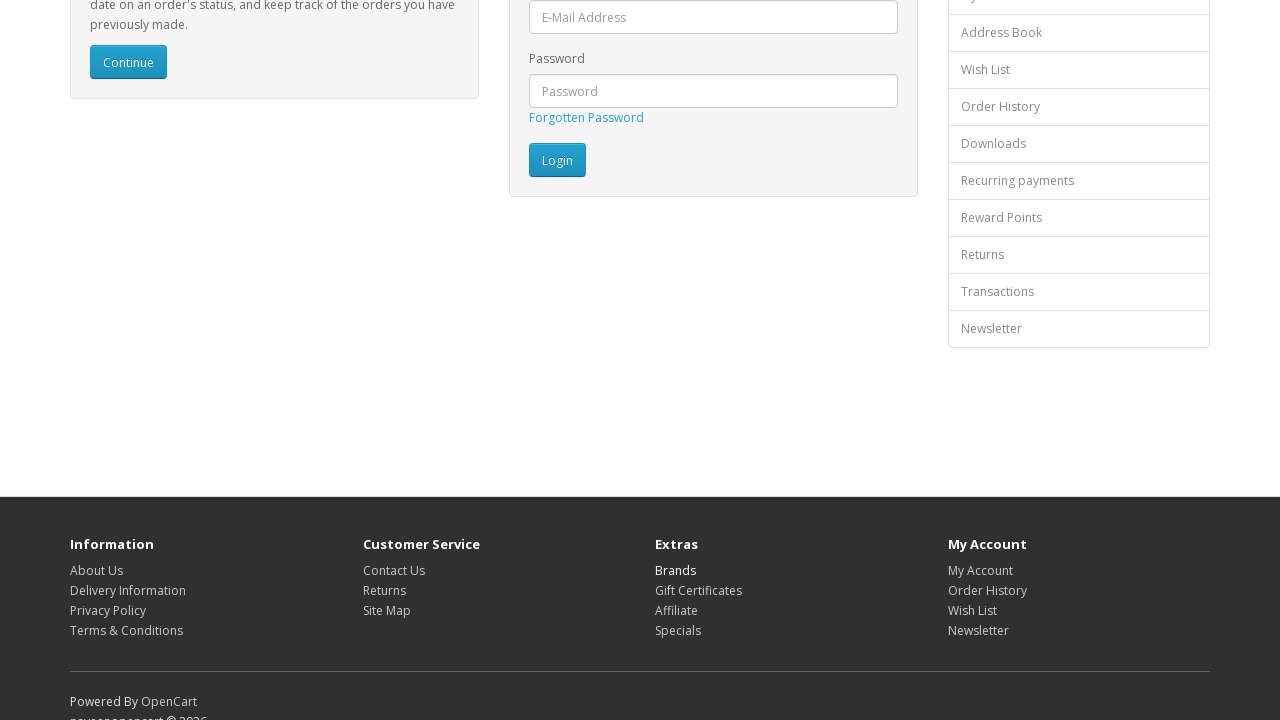

Page loaded after navigating back from footer link #7
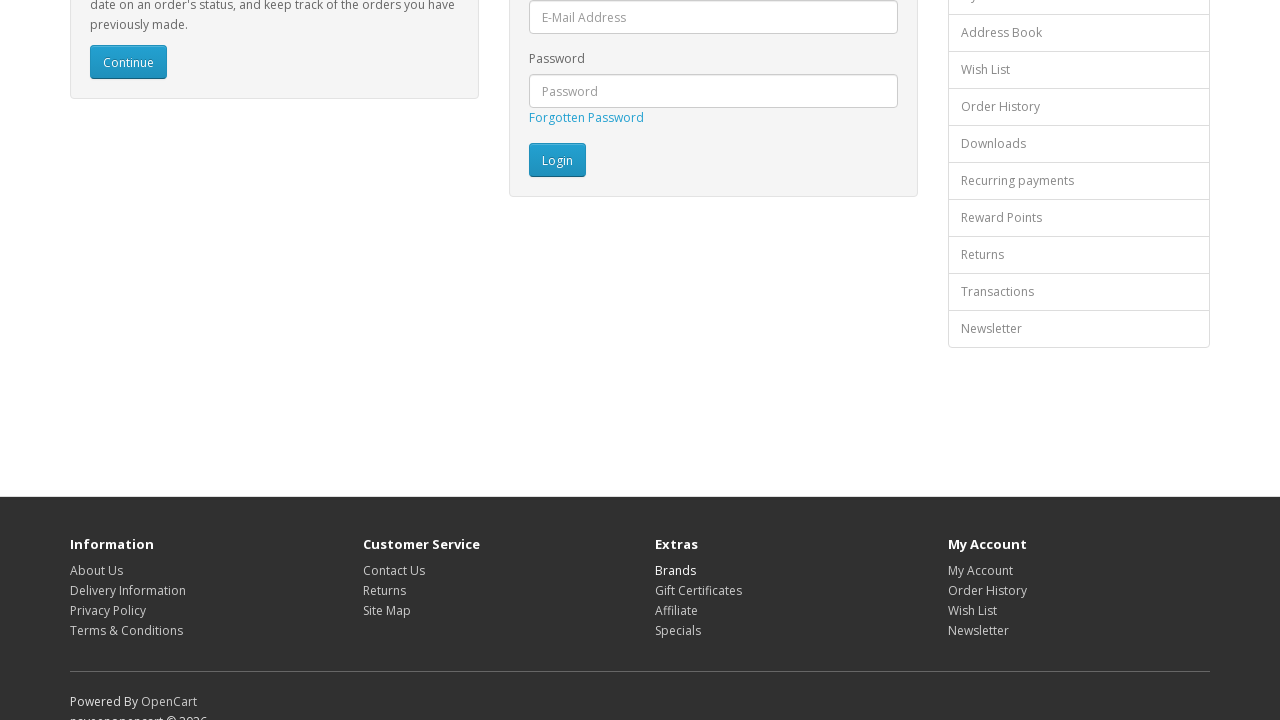

Re-queried footer links to avoid stale elements
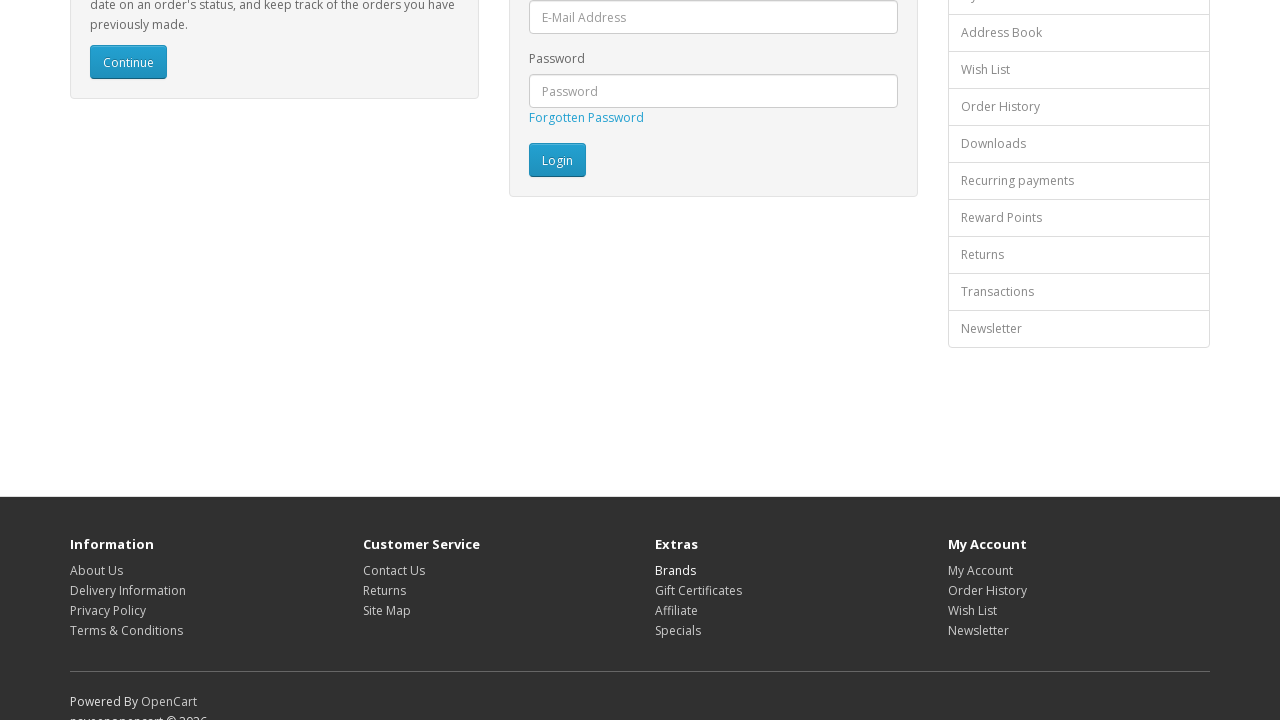

Clicked footer link #8 at (698, 590) on xpath=//footer//a >> nth=8
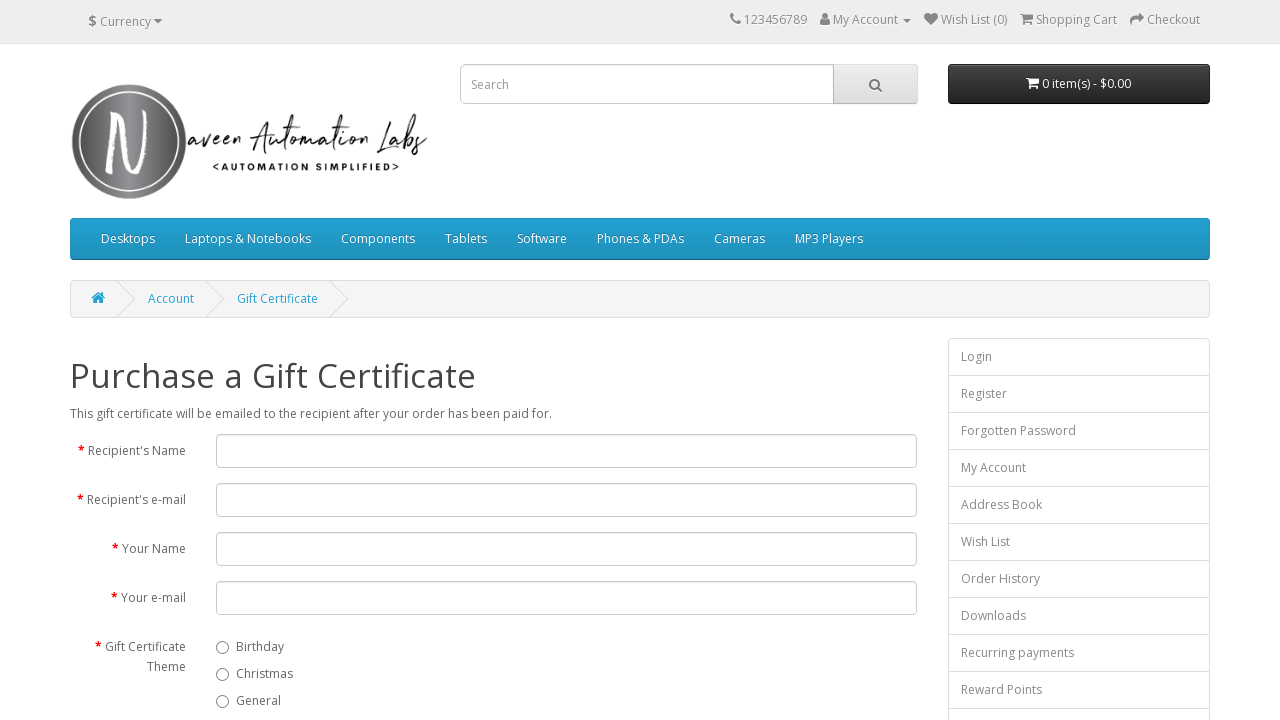

Page loaded after clicking footer link #8
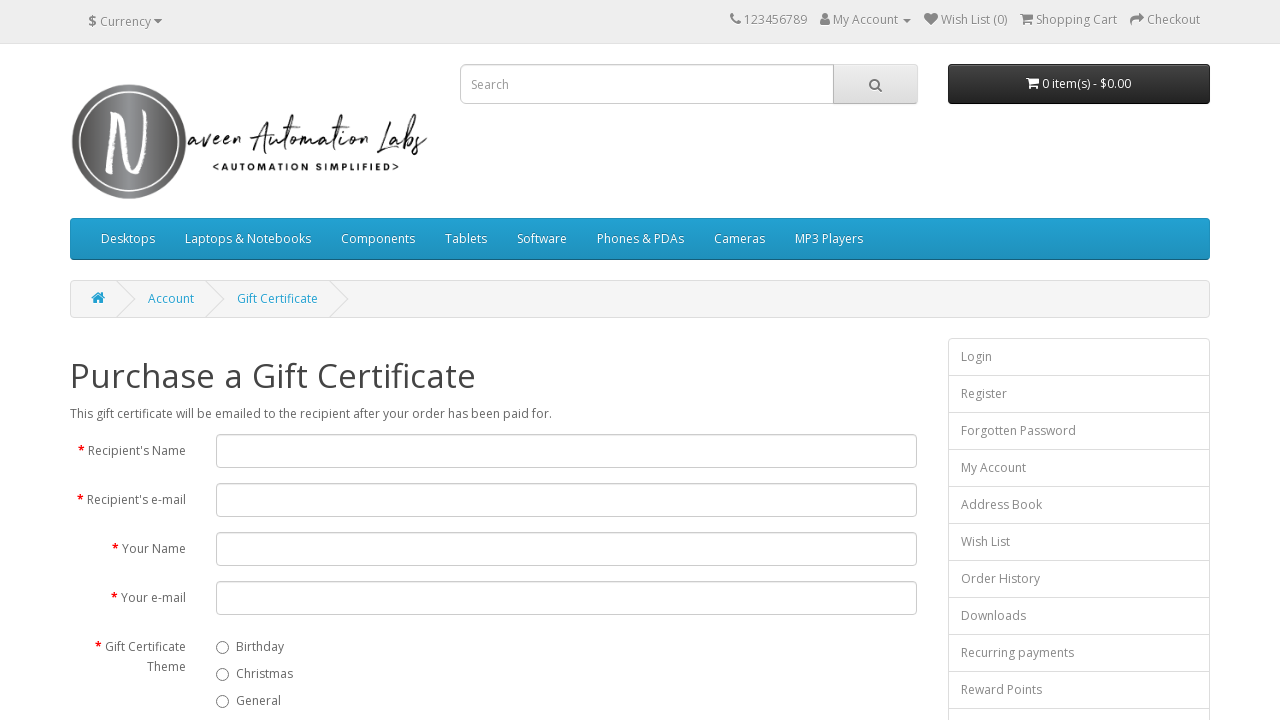

Navigated back from footer link #8
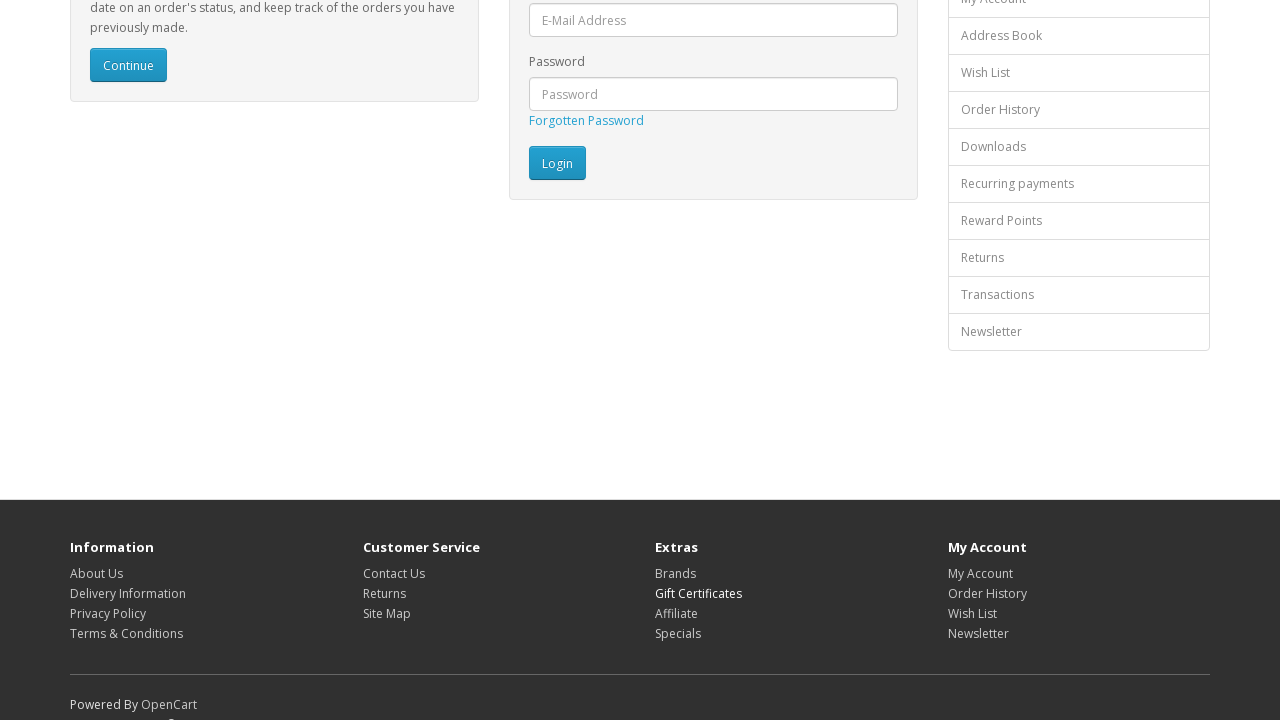

Page loaded after navigating back from footer link #8
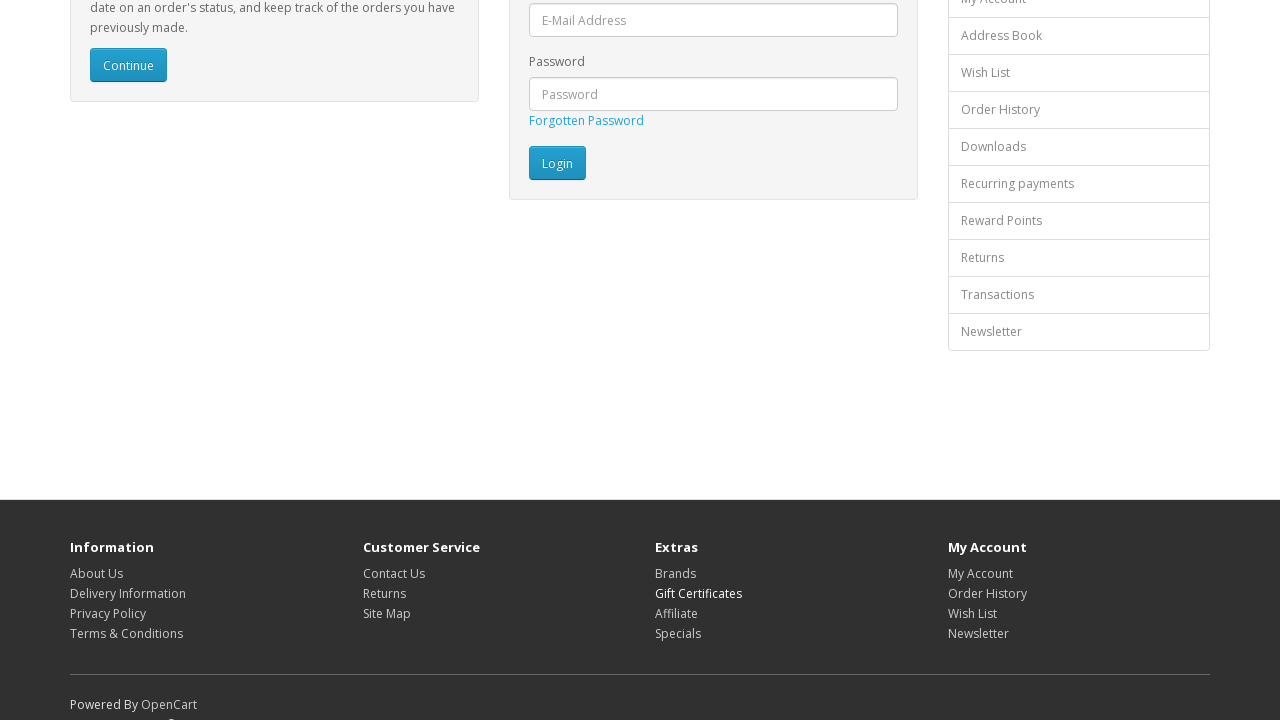

Re-queried footer links to avoid stale elements
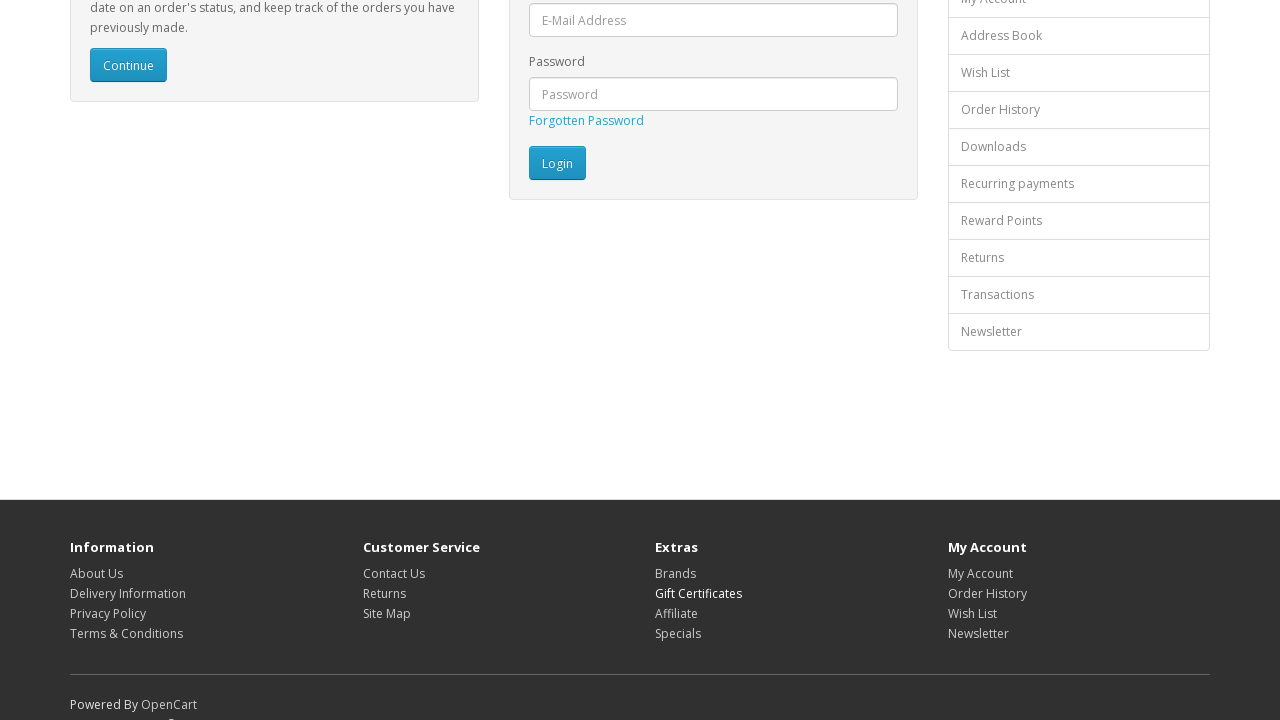

Clicked footer link #9 at (676, 613) on xpath=//footer//a >> nth=9
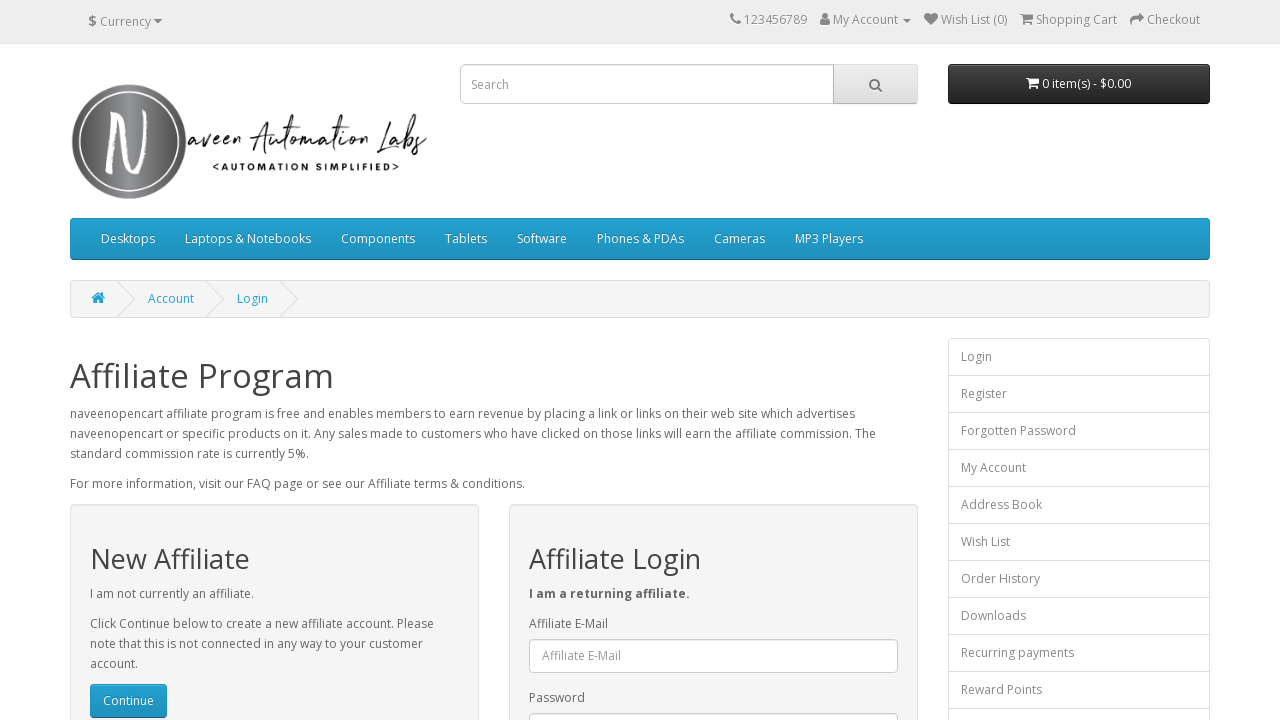

Page loaded after clicking footer link #9
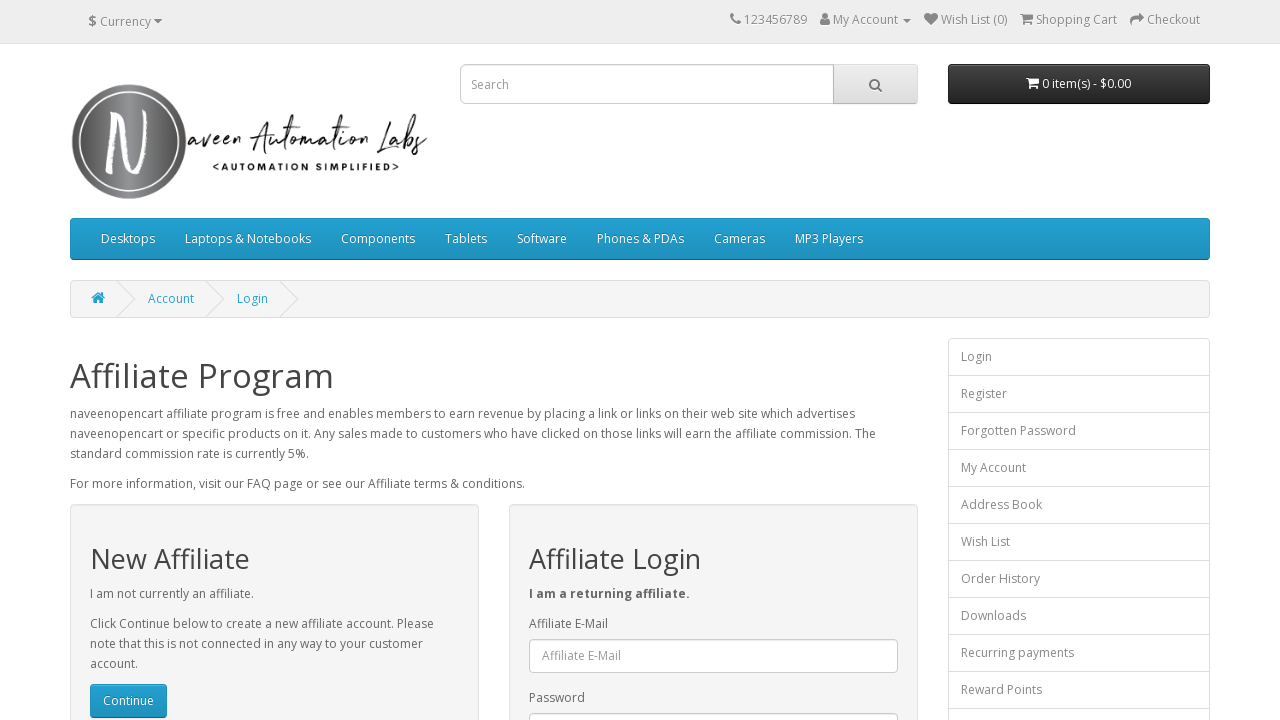

Navigated back from footer link #9
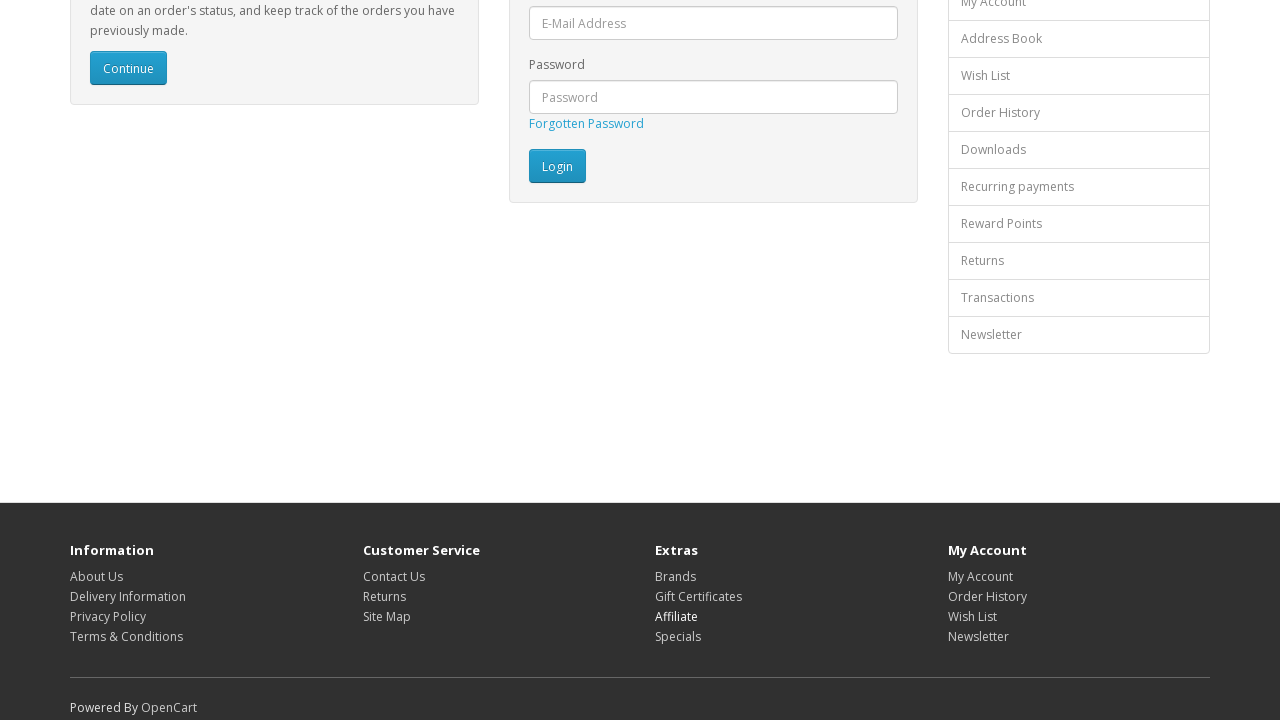

Page loaded after navigating back from footer link #9
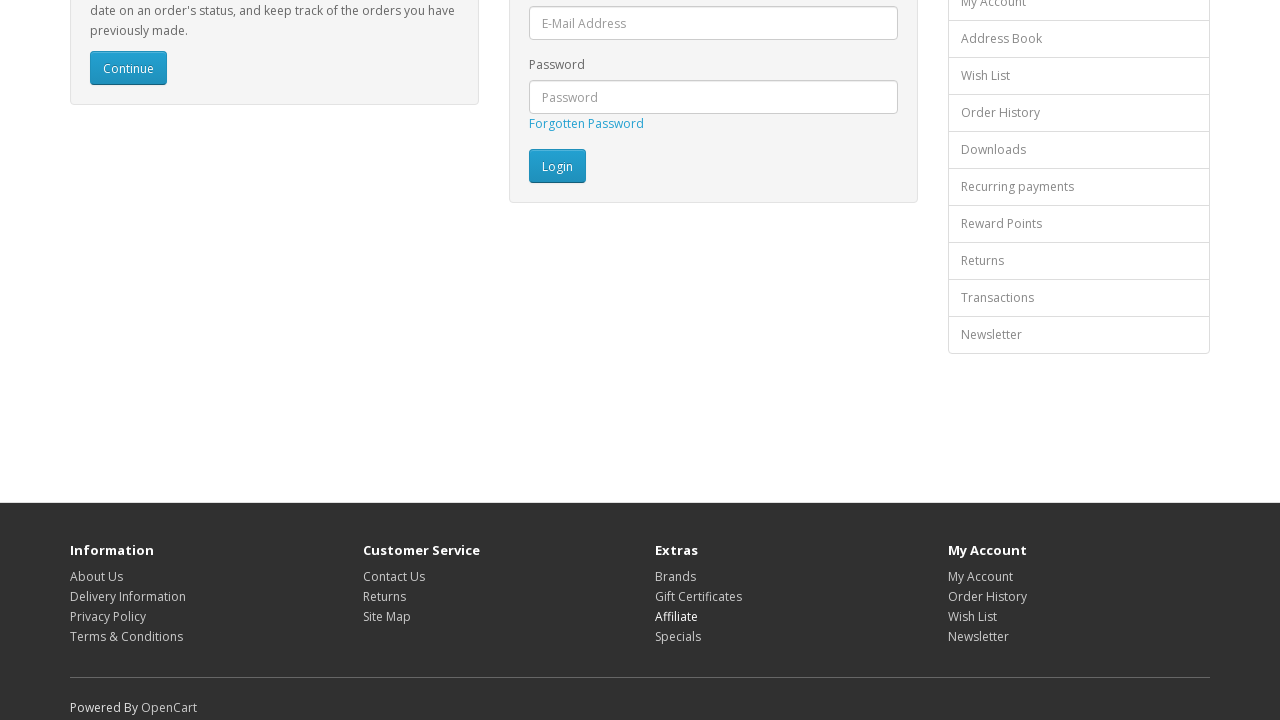

Re-queried footer links to avoid stale elements
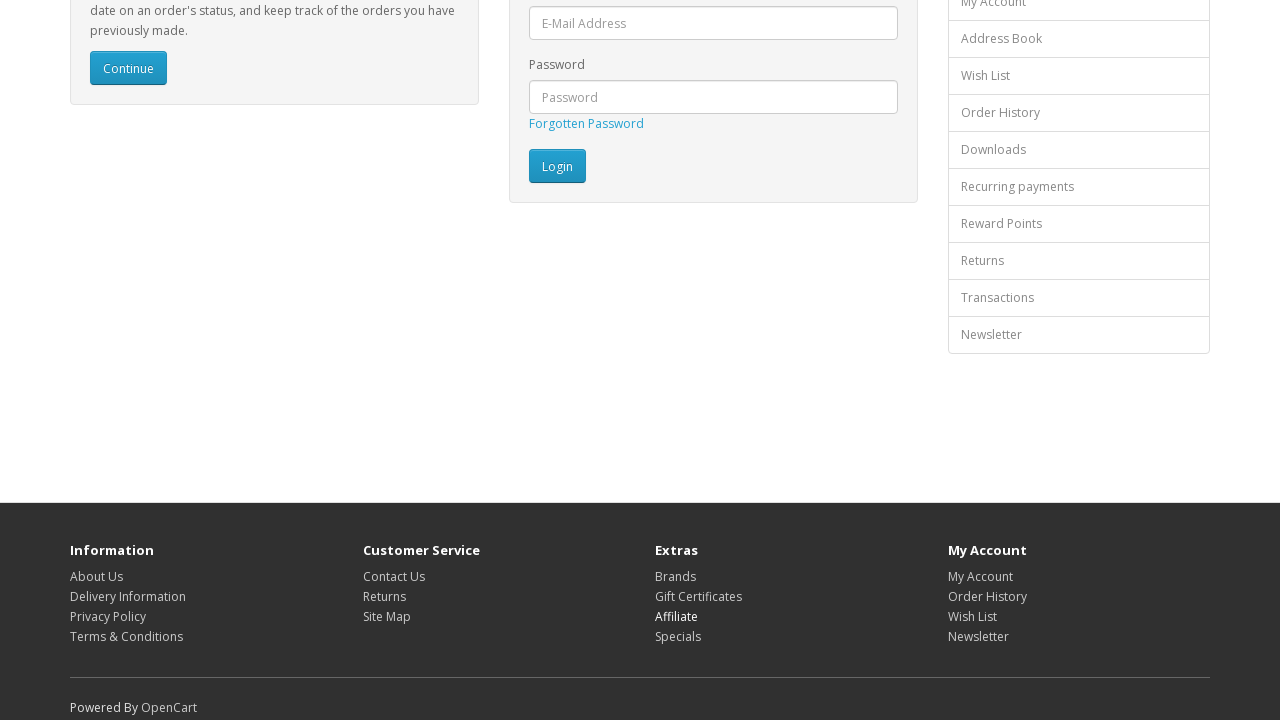

Clicked footer link #10 at (678, 636) on xpath=//footer//a >> nth=10
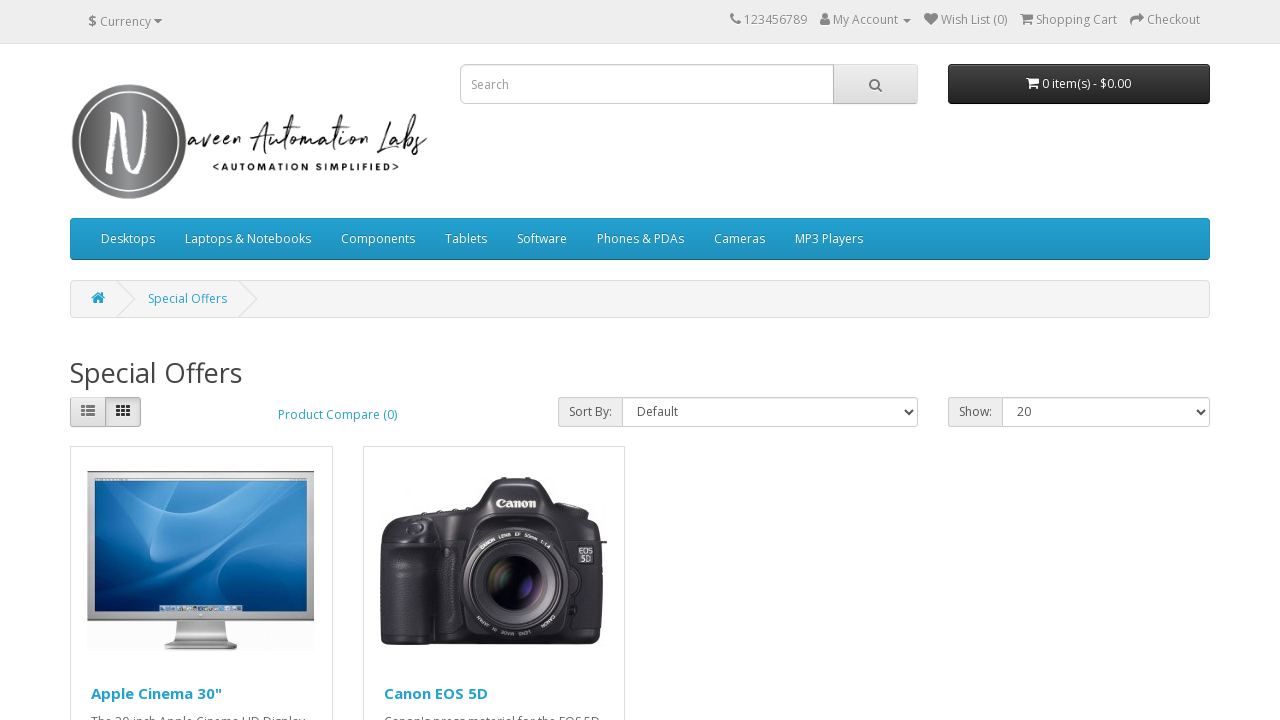

Page loaded after clicking footer link #10
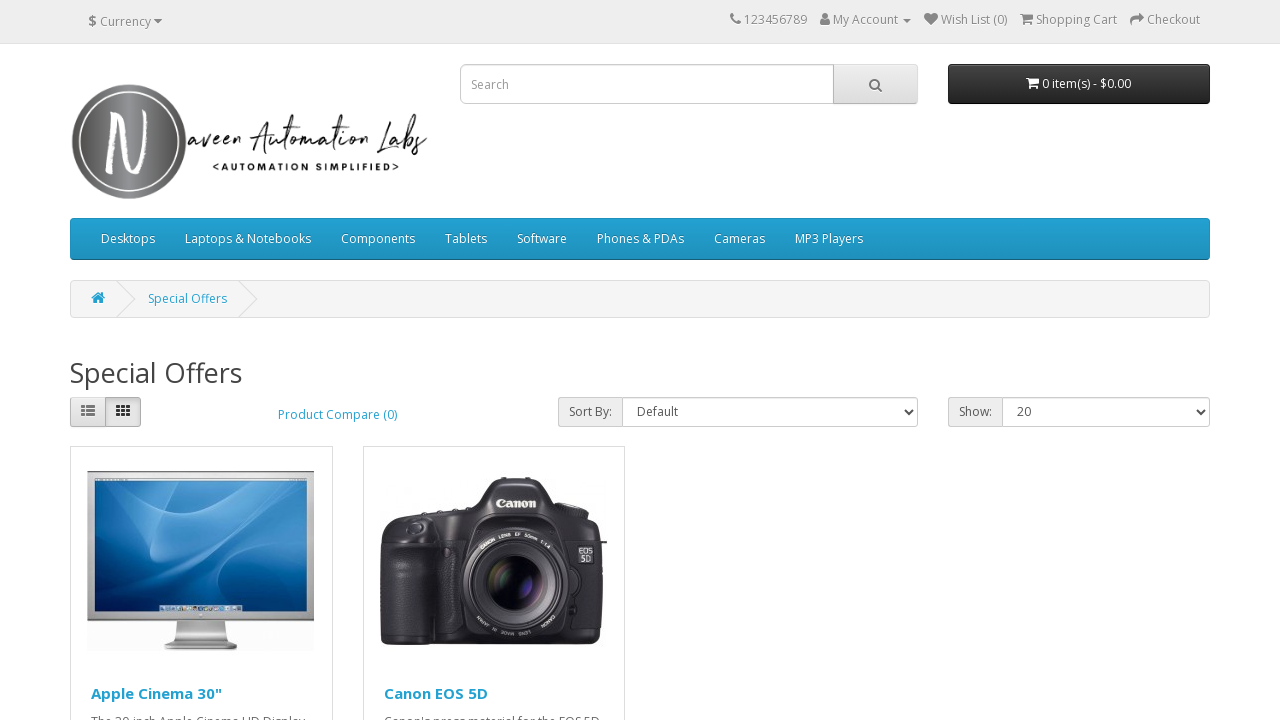

Navigated back from footer link #10
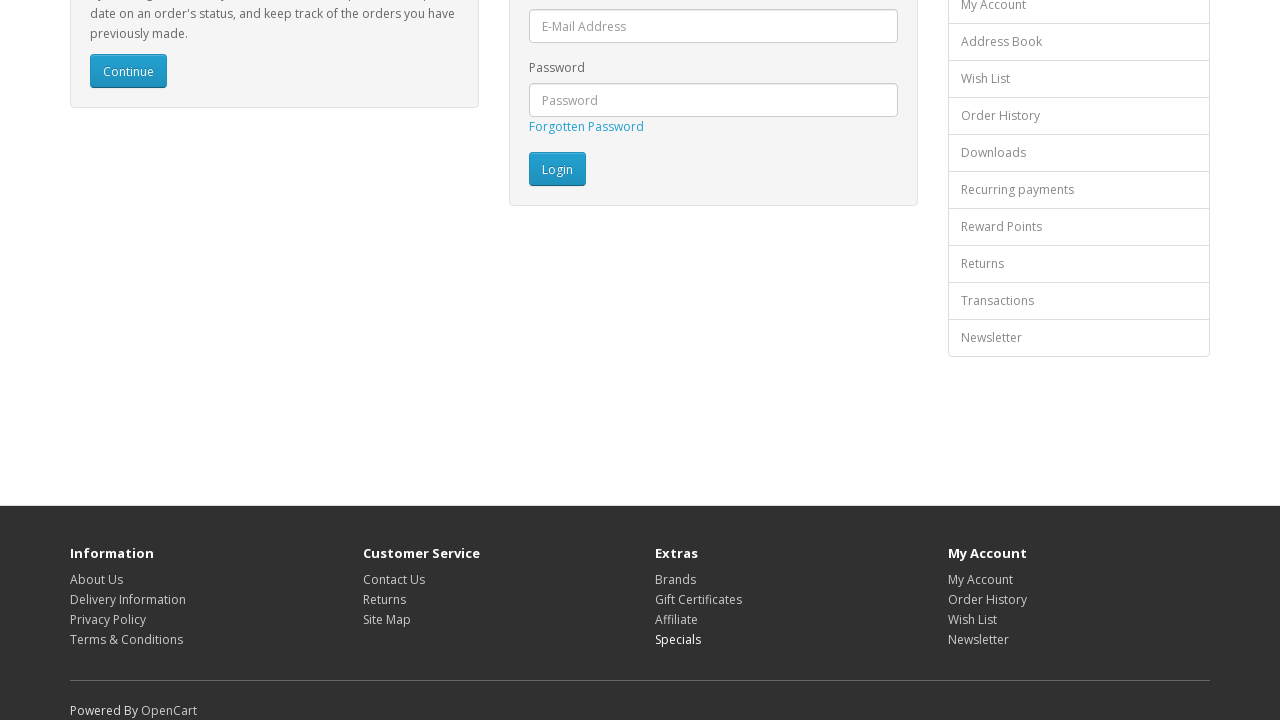

Page loaded after navigating back from footer link #10
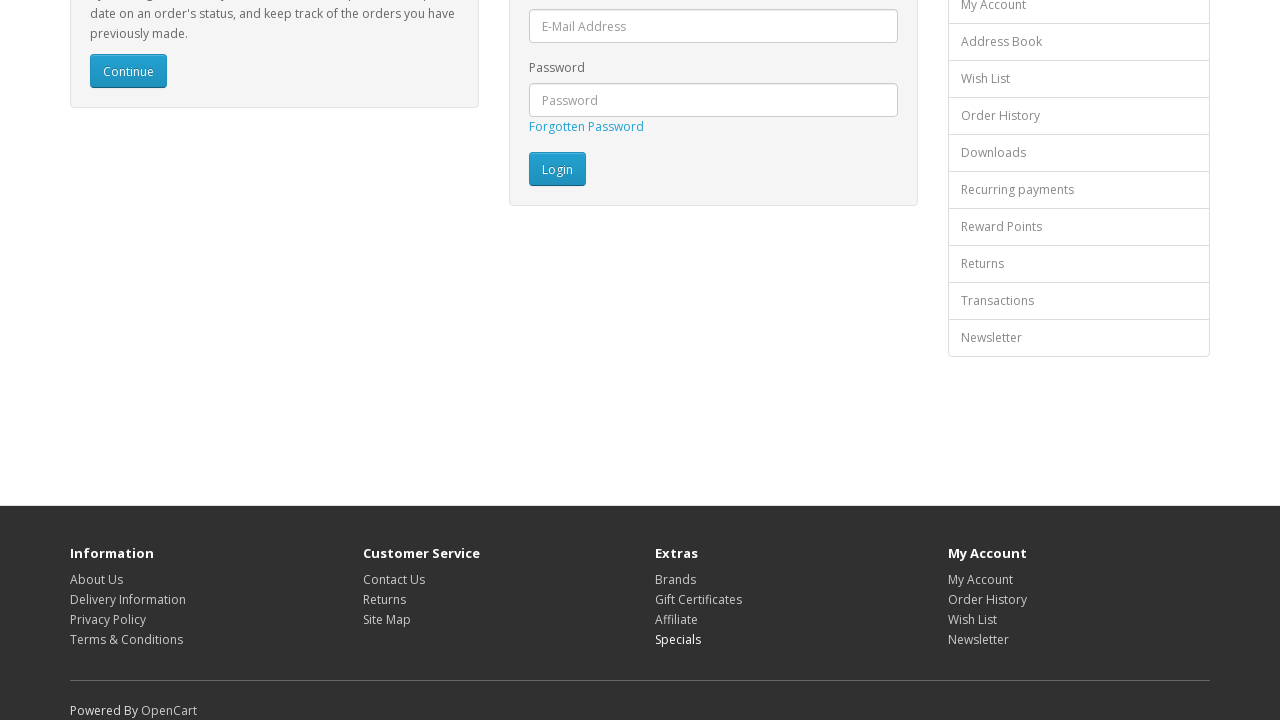

Re-queried footer links to avoid stale elements
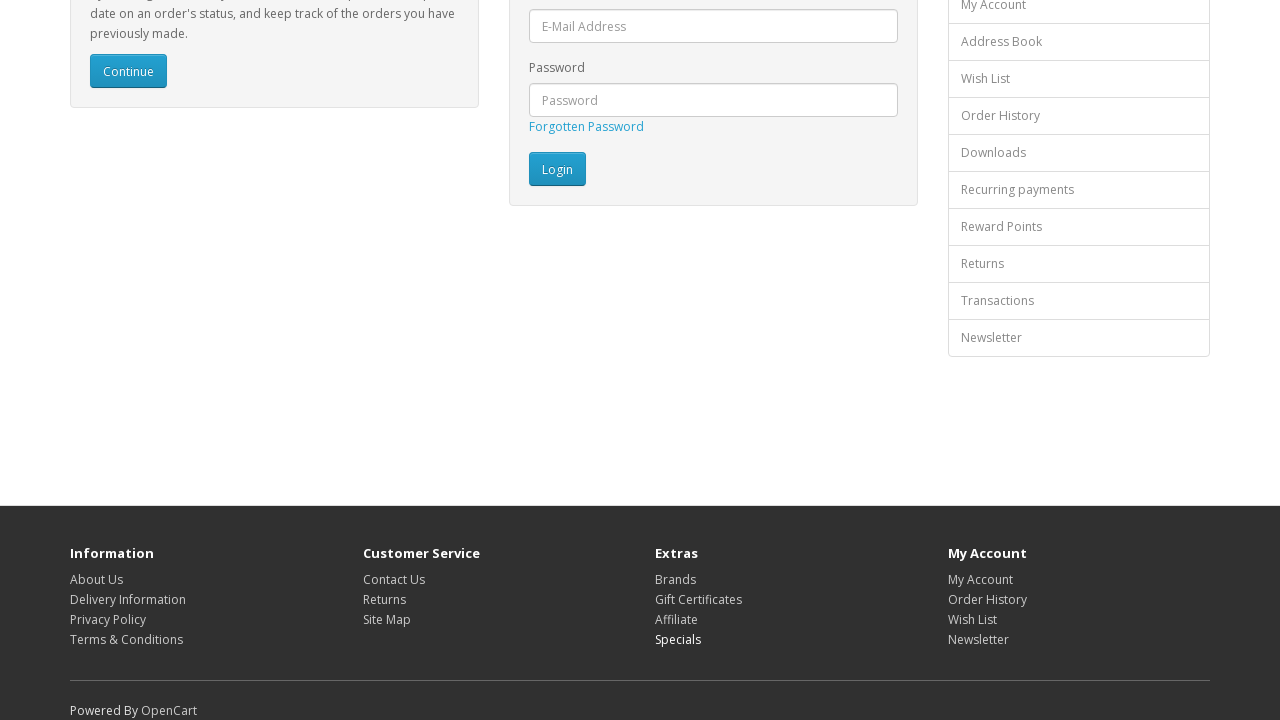

Clicked footer link #11 at (980, 579) on xpath=//footer//a >> nth=11
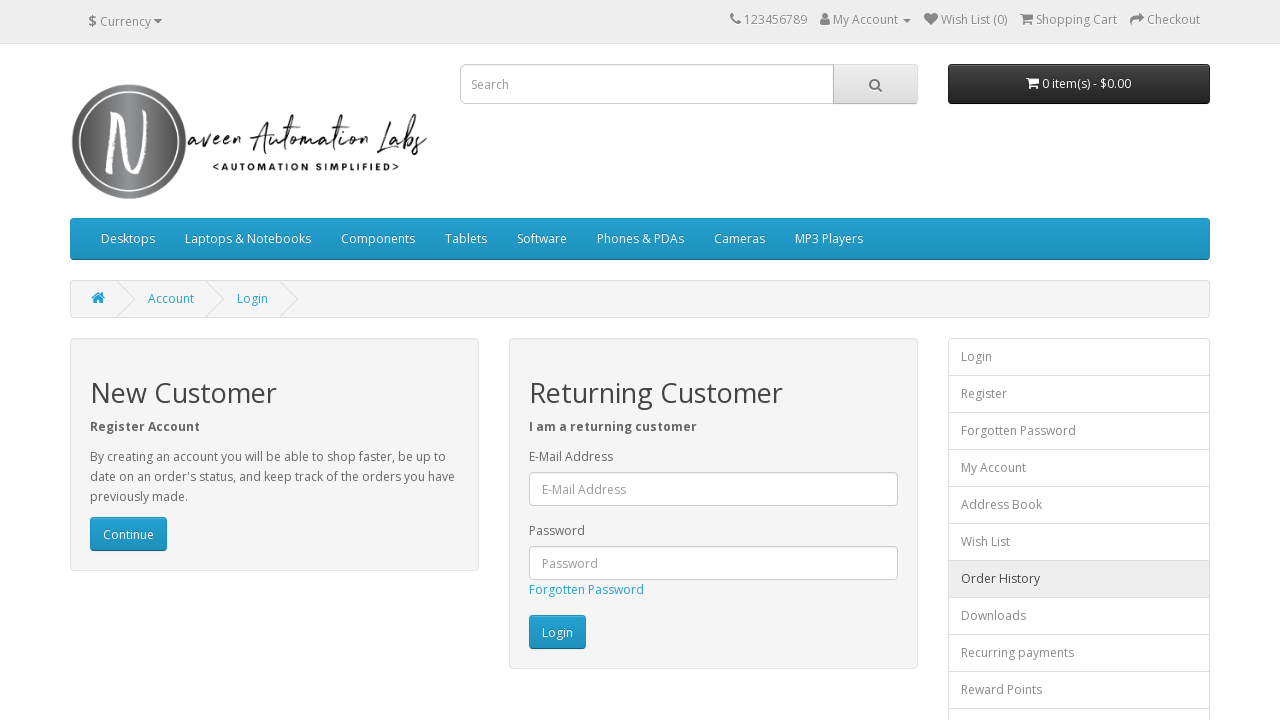

Page loaded after clicking footer link #11
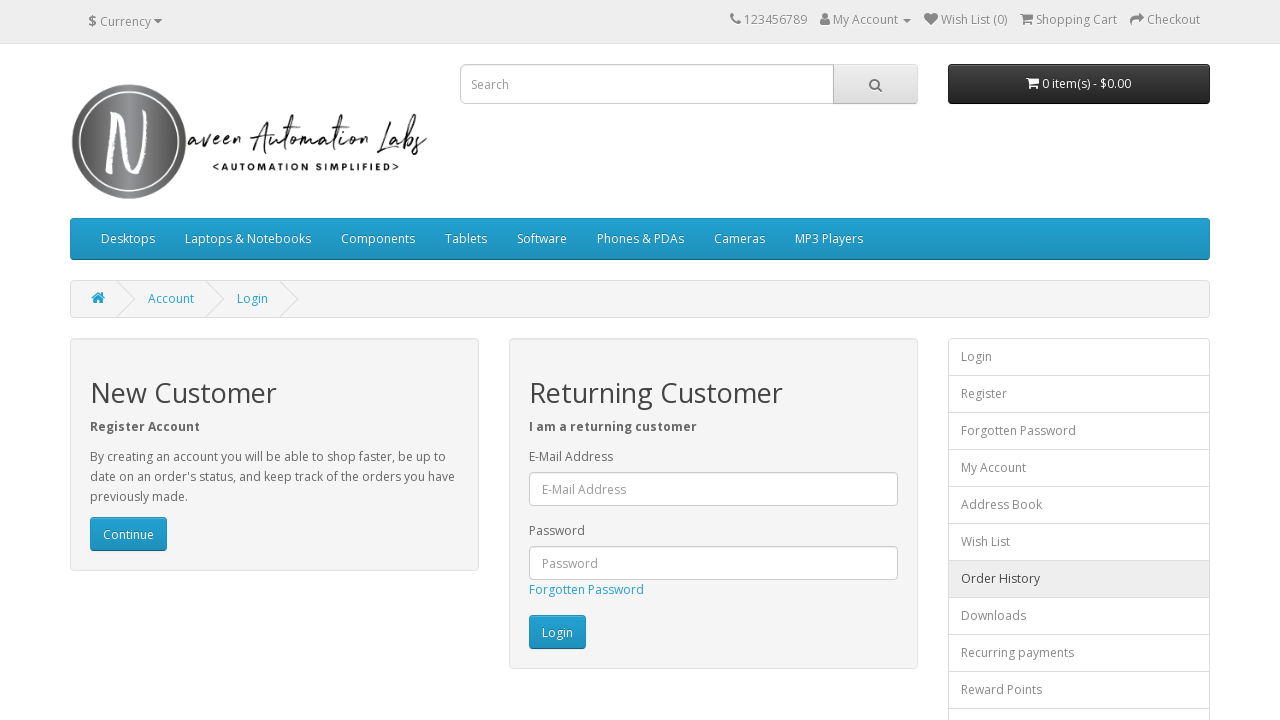

Navigated back from footer link #11
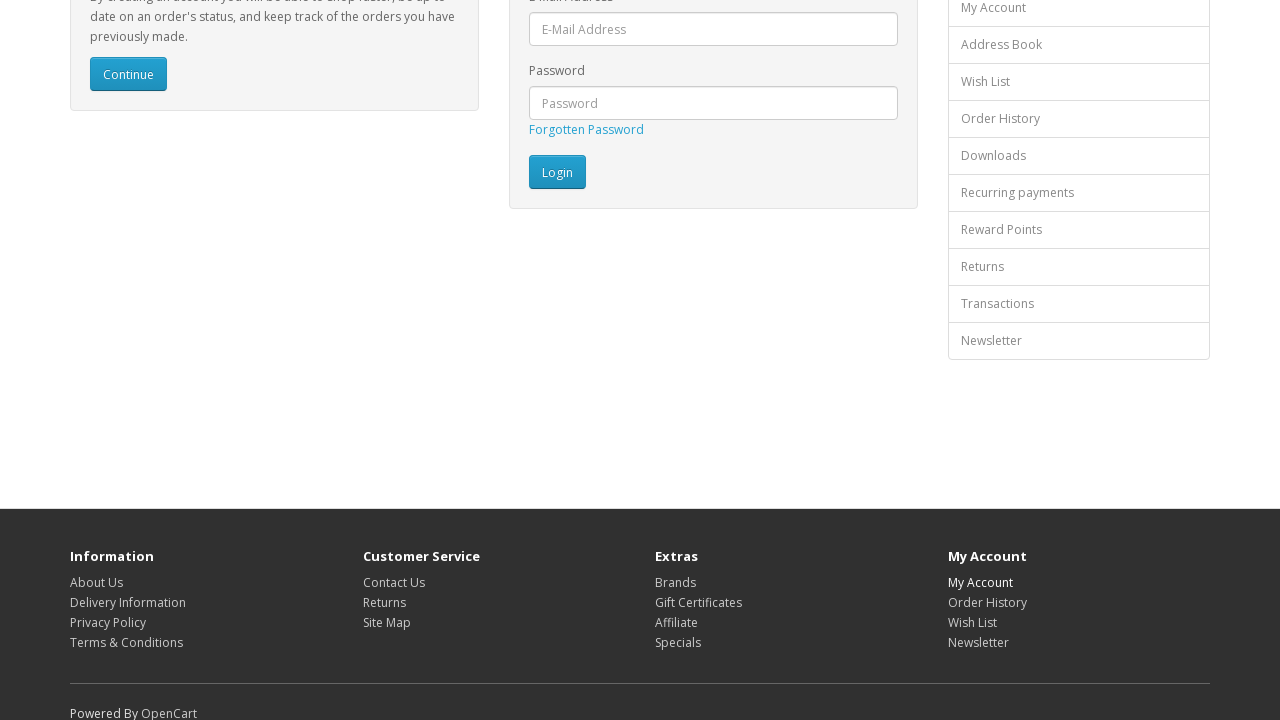

Page loaded after navigating back from footer link #11
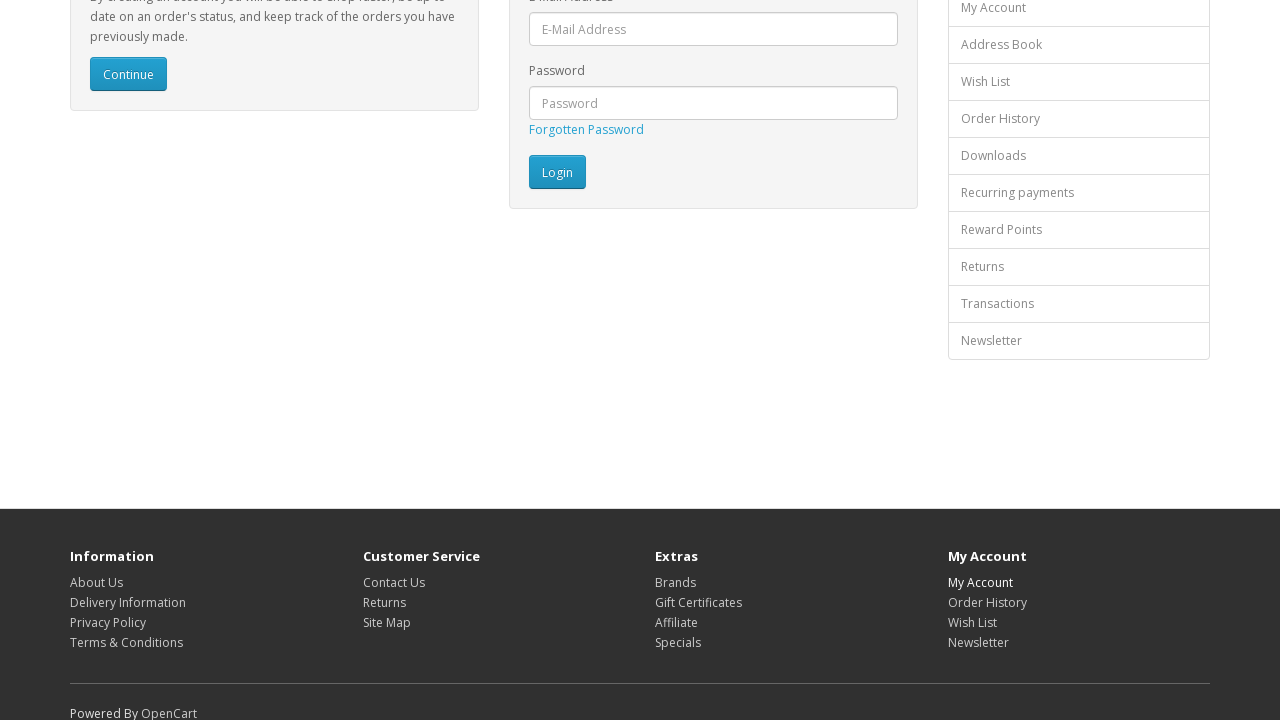

Re-queried footer links to avoid stale elements
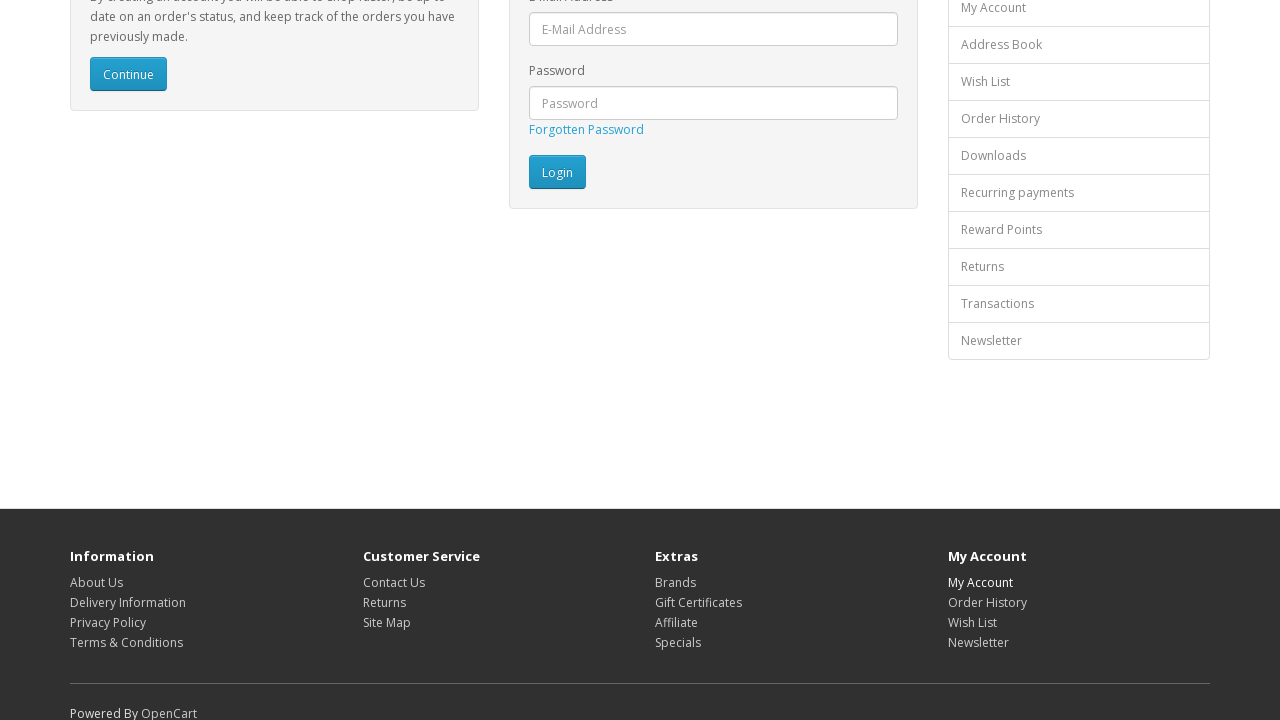

Clicked footer link #12 at (987, 602) on xpath=//footer//a >> nth=12
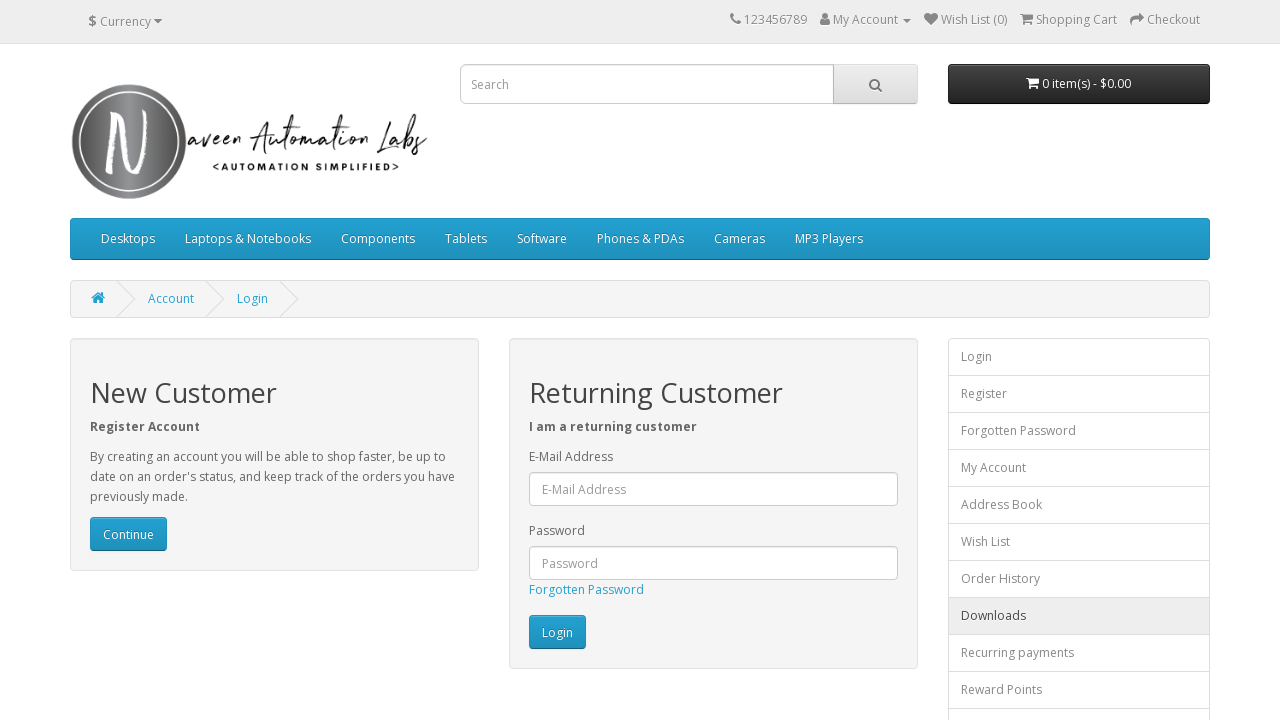

Page loaded after clicking footer link #12
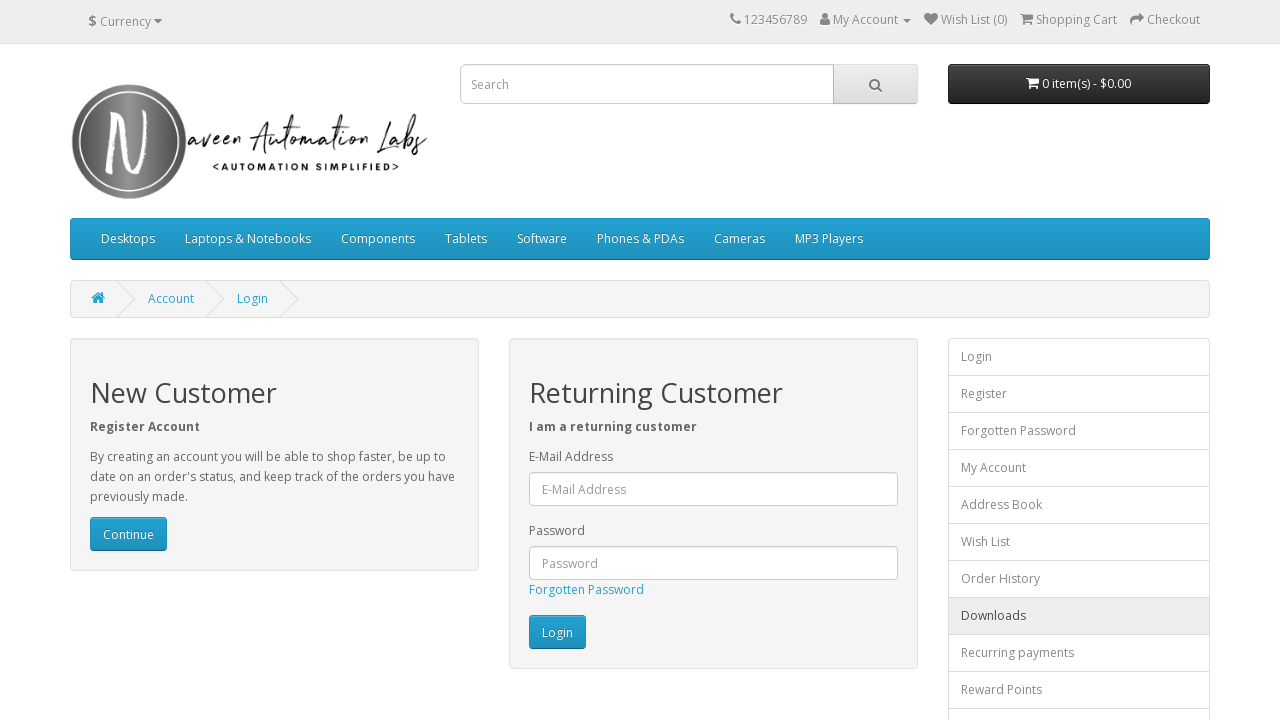

Navigated back from footer link #12
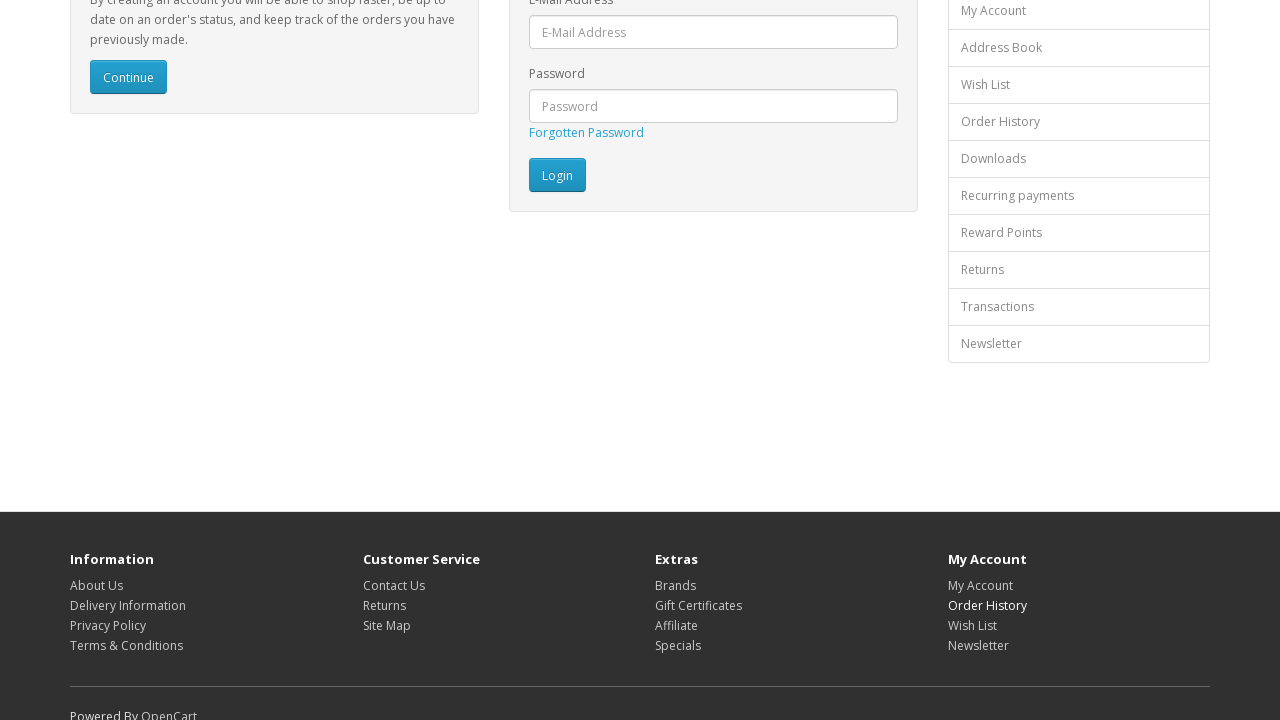

Page loaded after navigating back from footer link #12
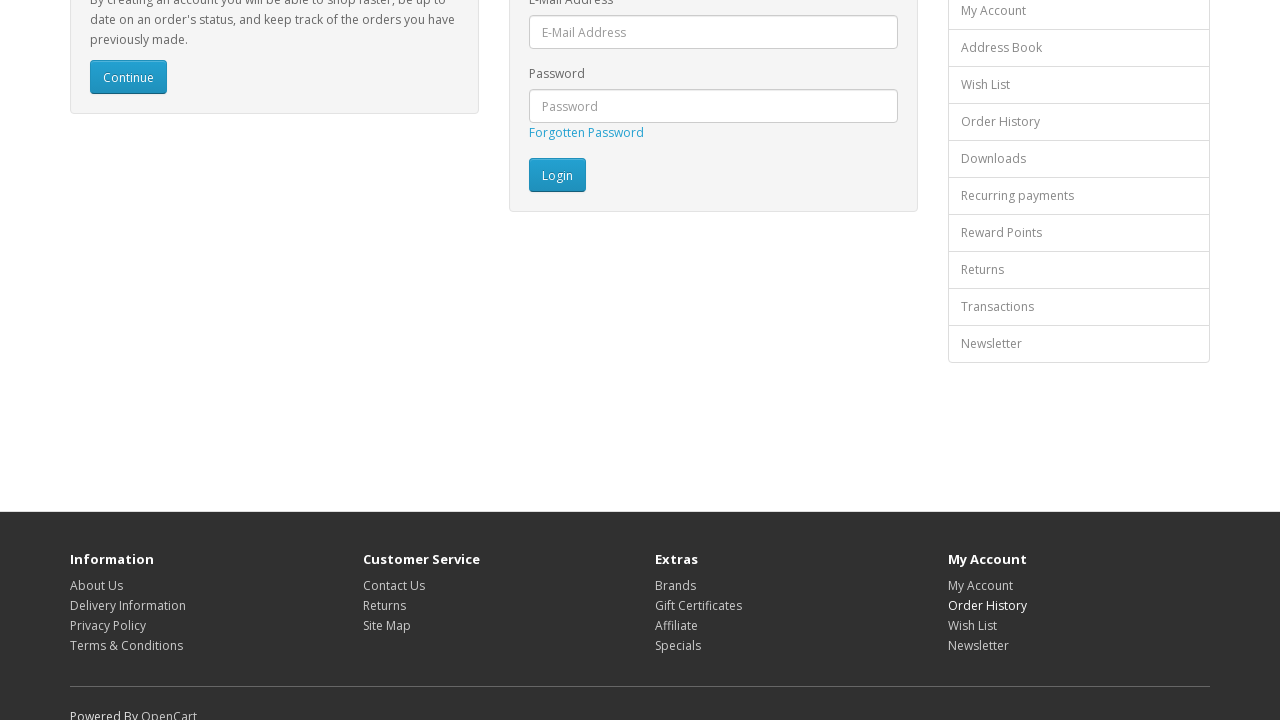

Re-queried footer links to avoid stale elements
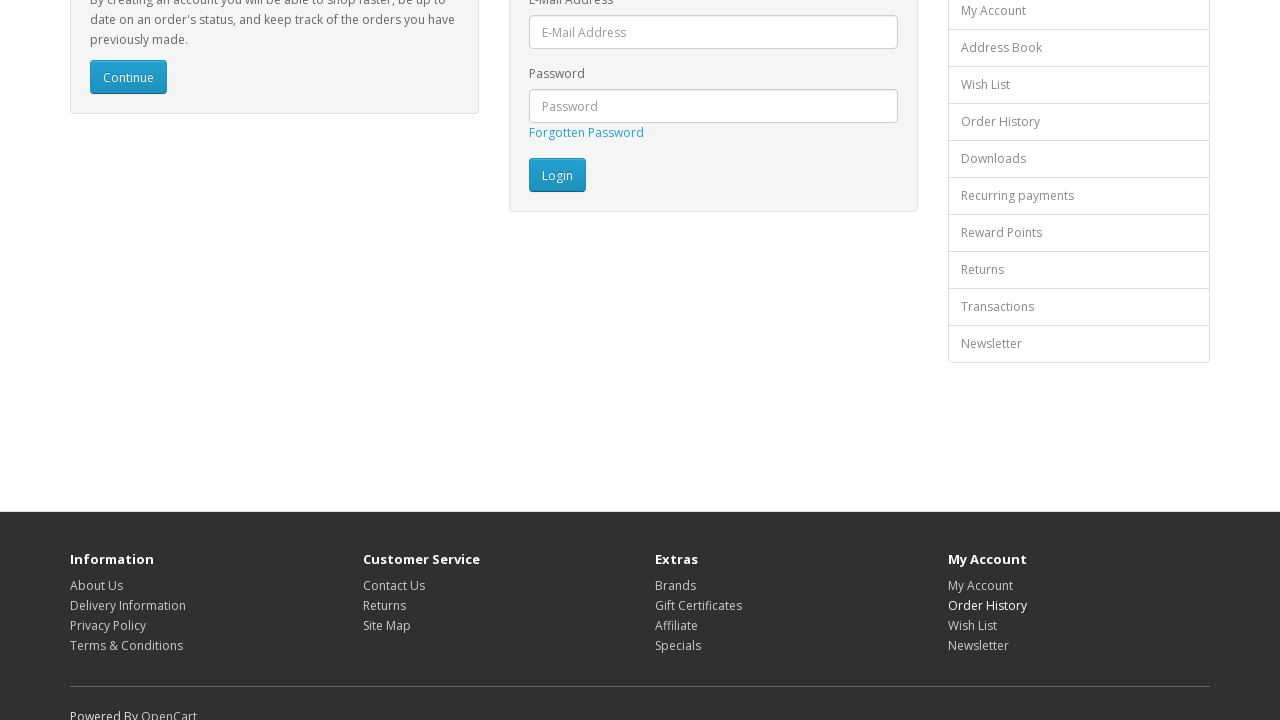

Clicked footer link #13 at (972, 625) on xpath=//footer//a >> nth=13
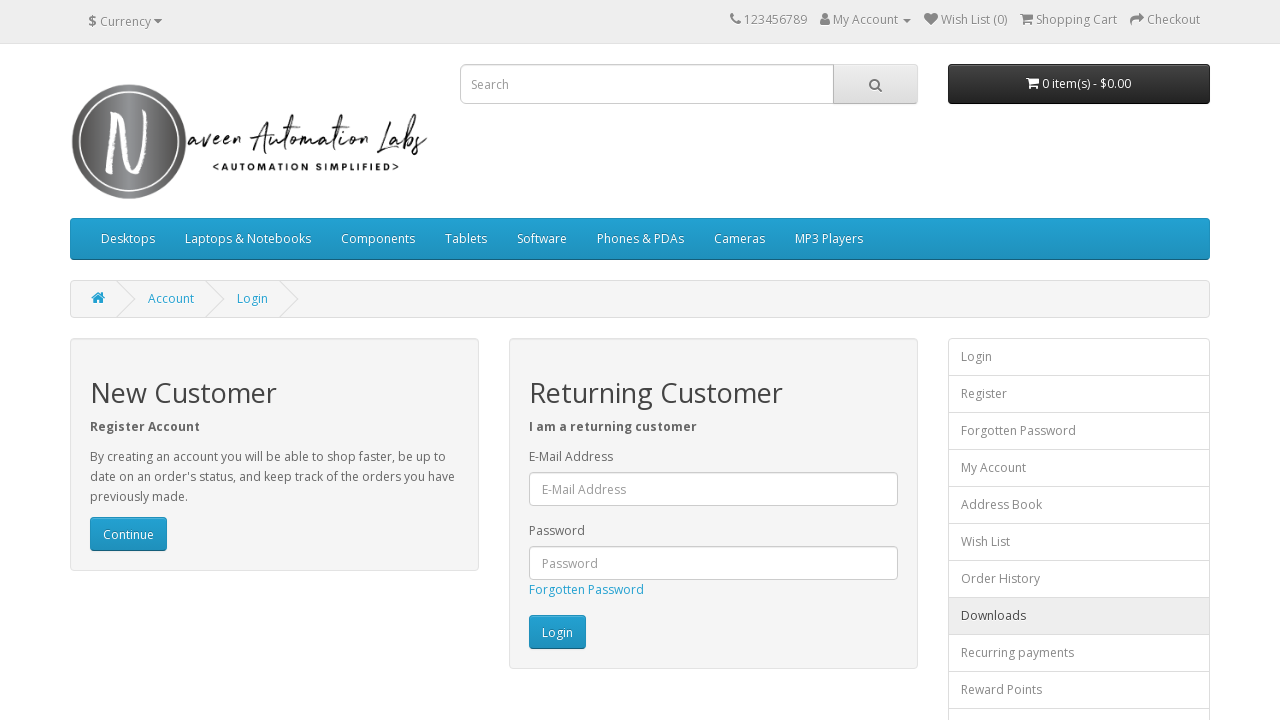

Page loaded after clicking footer link #13
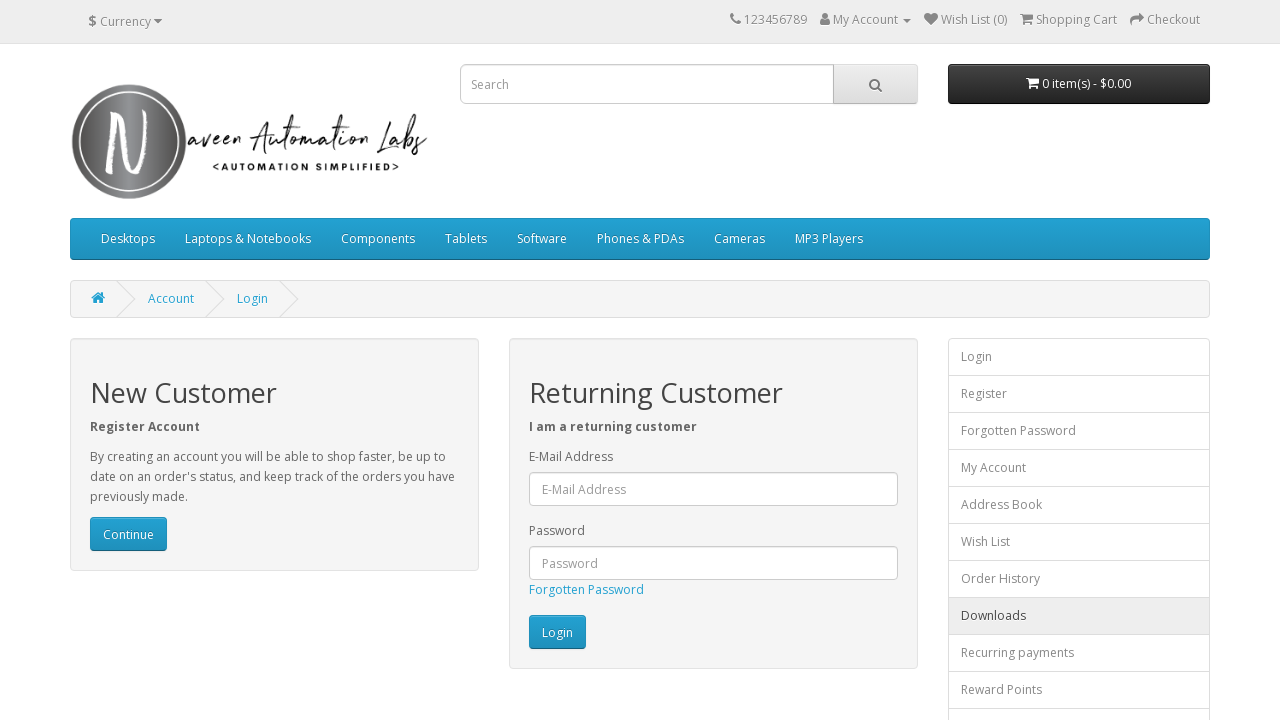

Navigated back from footer link #13
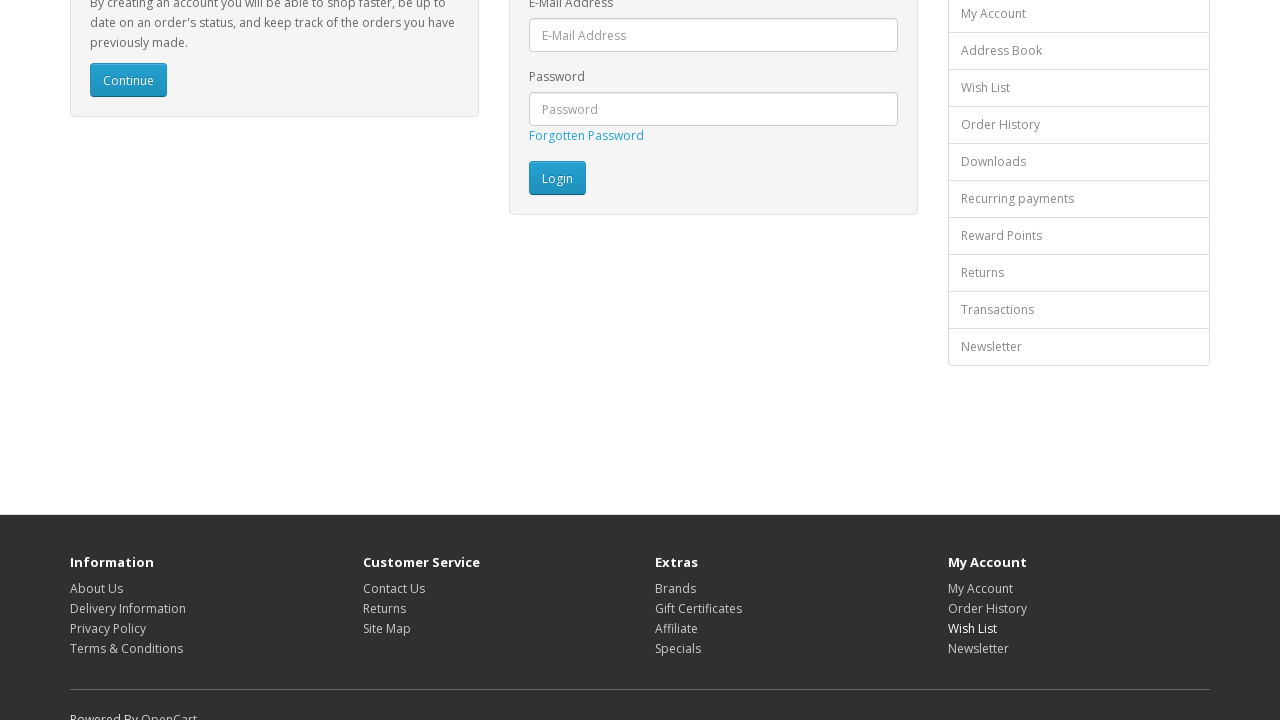

Page loaded after navigating back from footer link #13
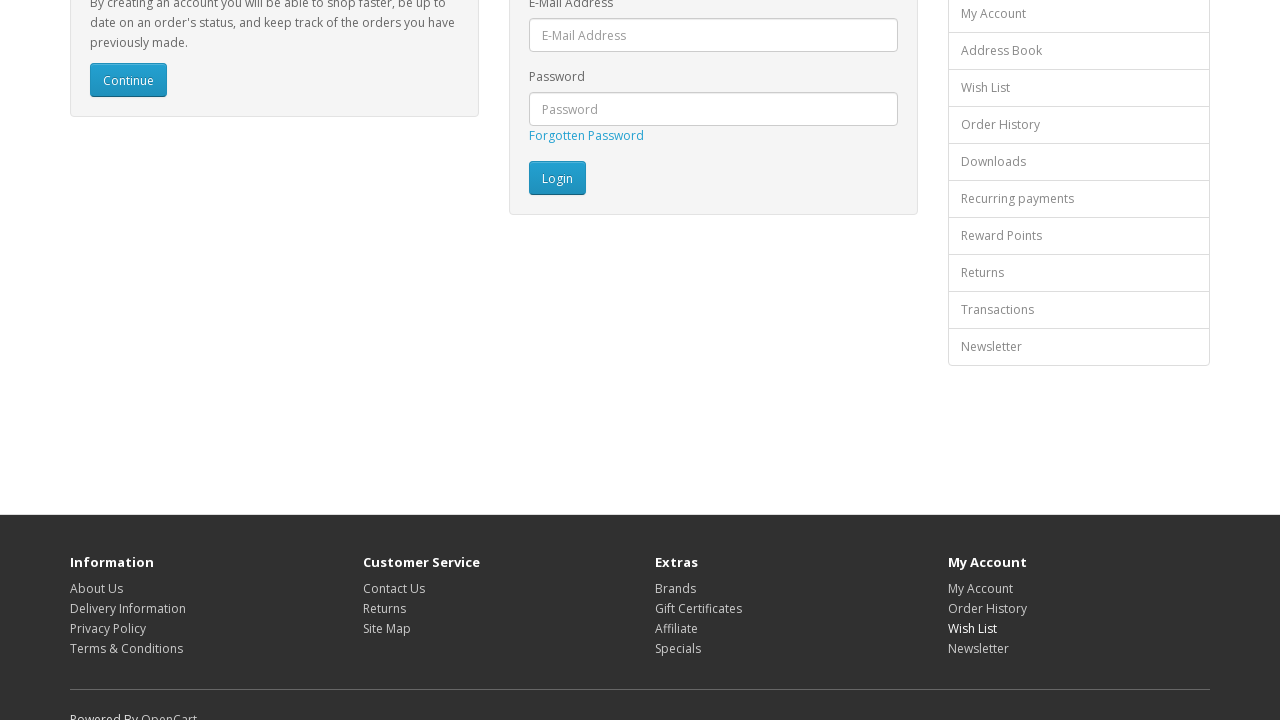

Re-queried footer links to avoid stale elements
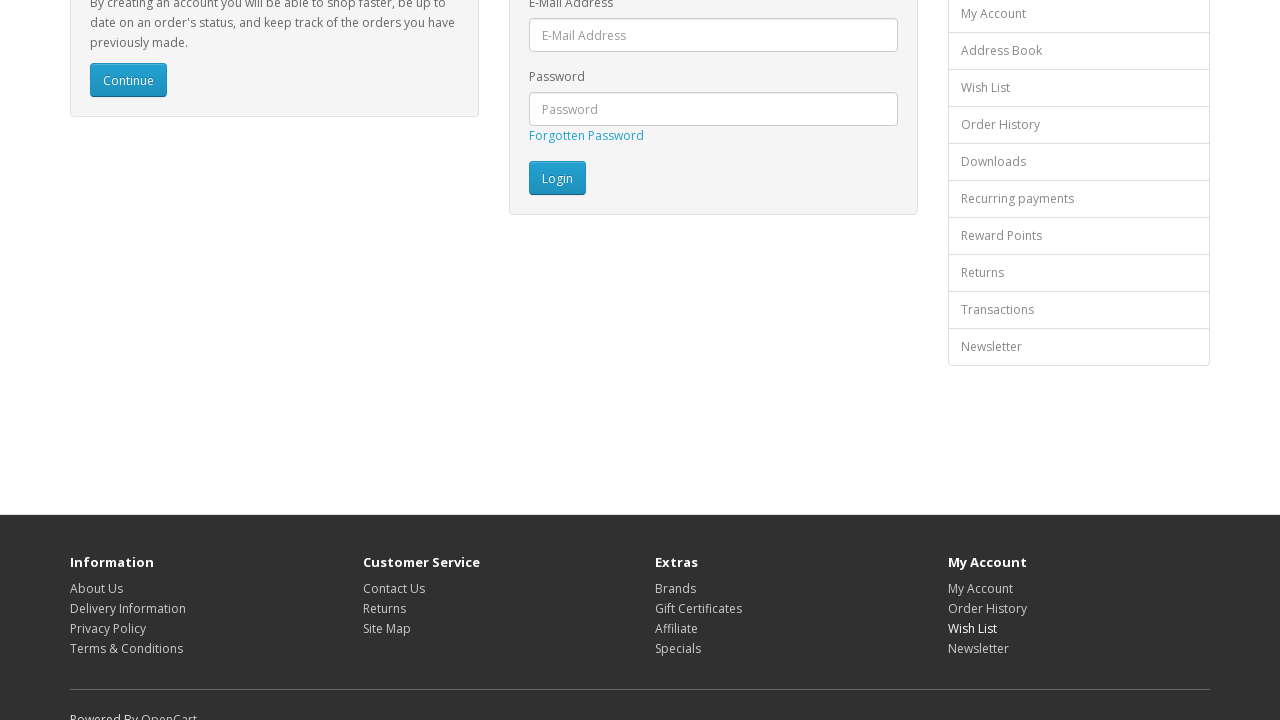

Clicked footer link #14 at (978, 648) on xpath=//footer//a >> nth=14
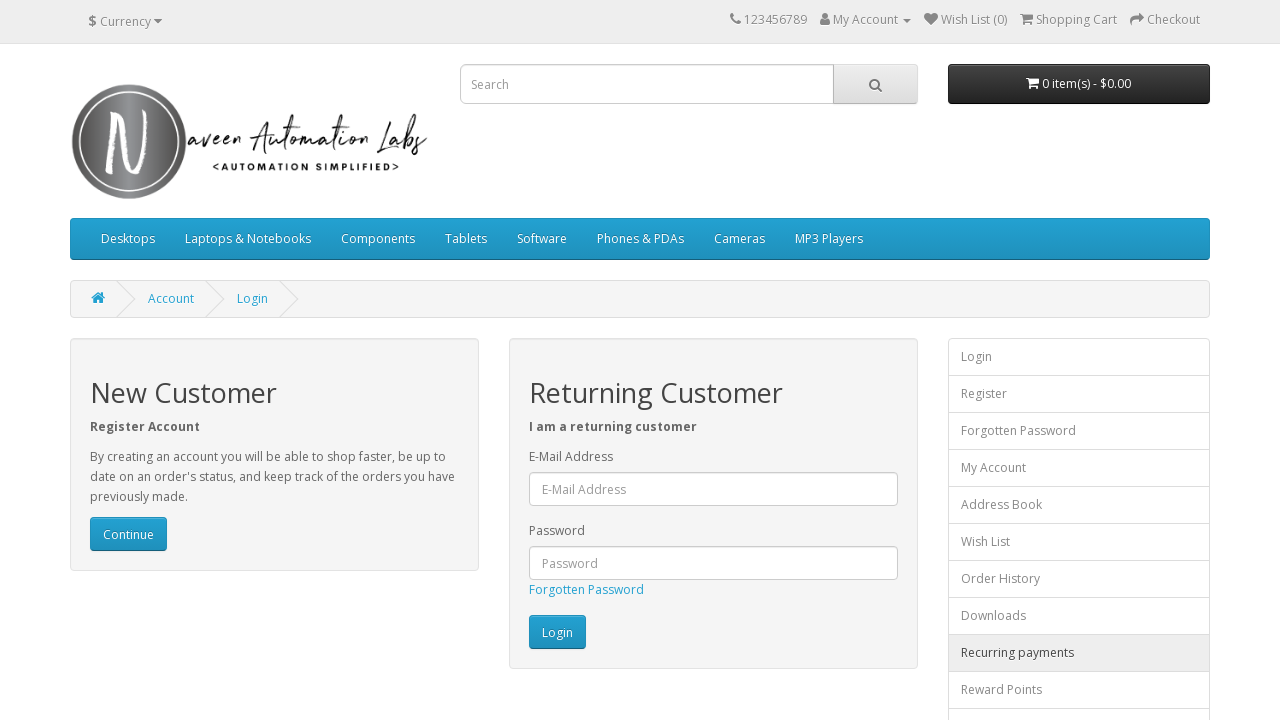

Page loaded after clicking footer link #14
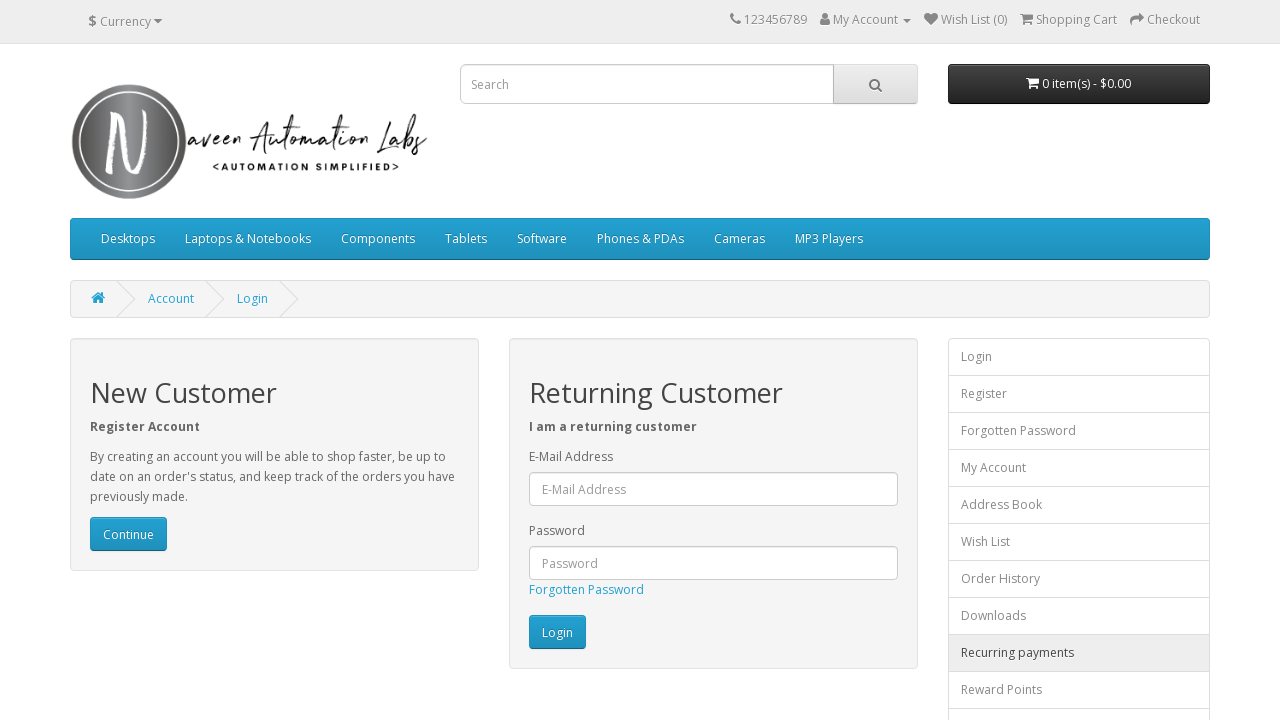

Navigated back from footer link #14
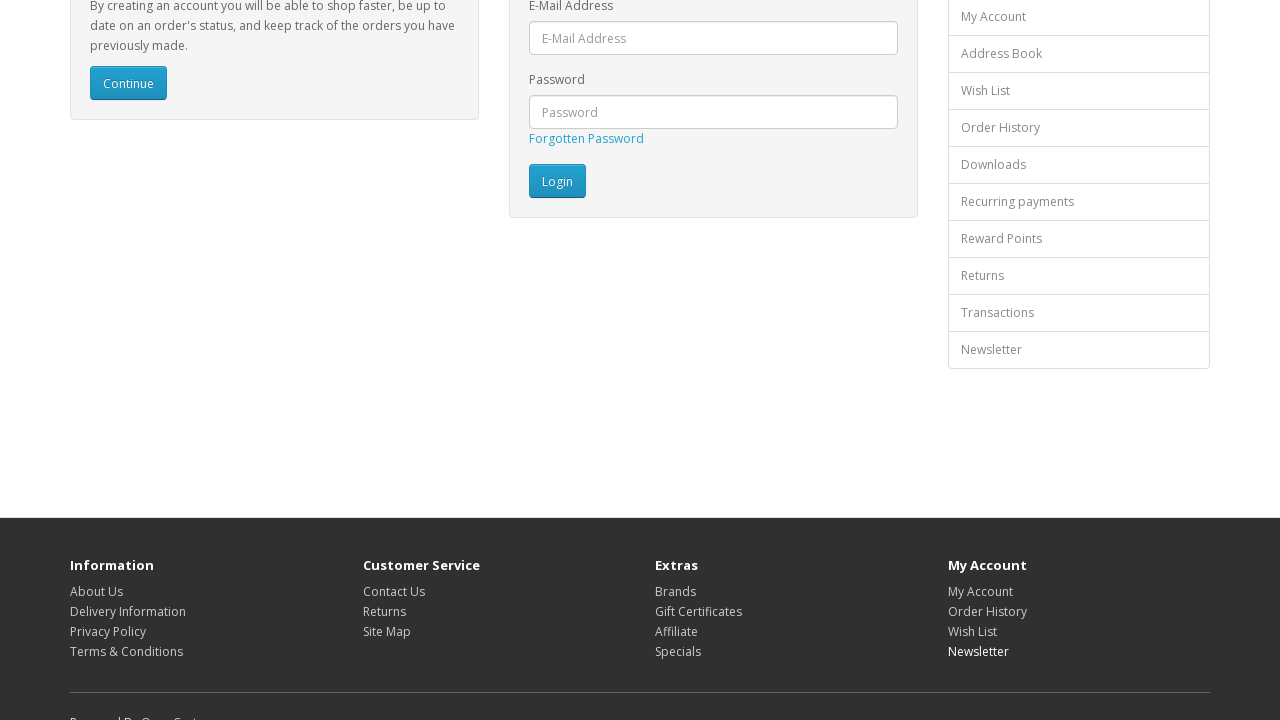

Page loaded after navigating back from footer link #14
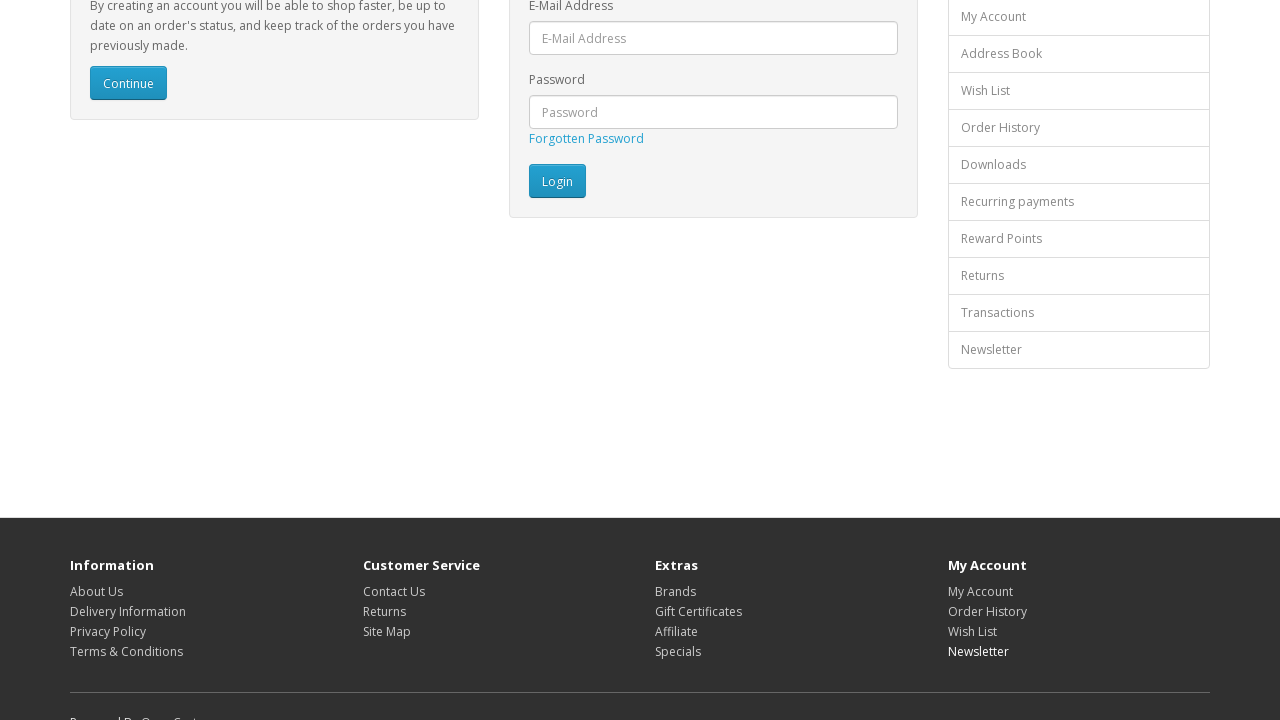

Re-queried footer links to avoid stale elements
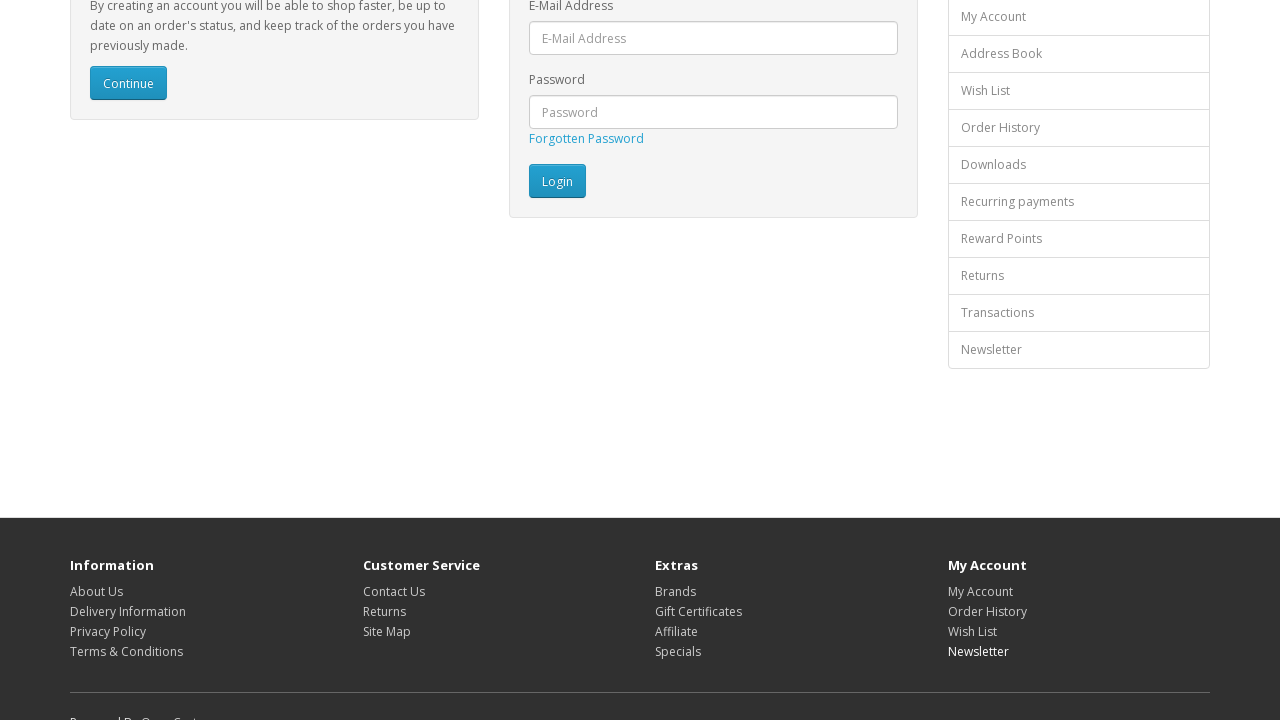

Clicked footer link #15 at (169, 712) on xpath=//footer//a >> nth=15
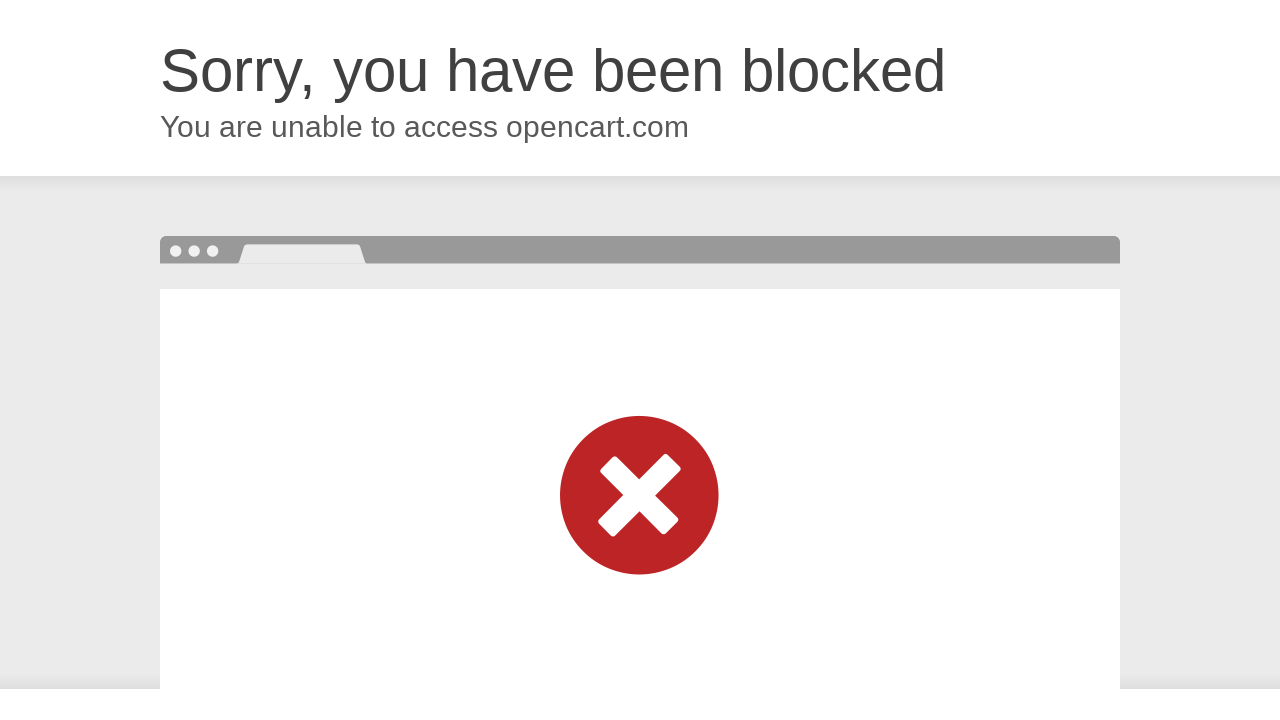

Page loaded after clicking footer link #15
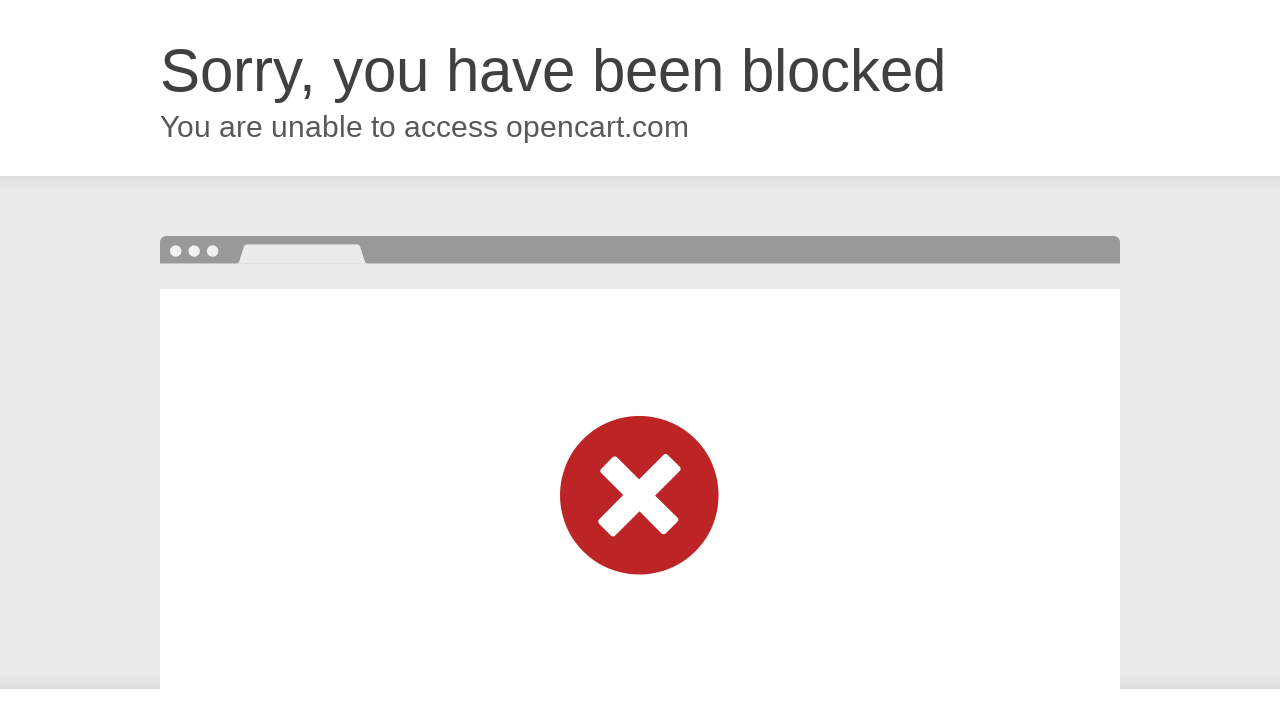

Navigated back from footer link #15
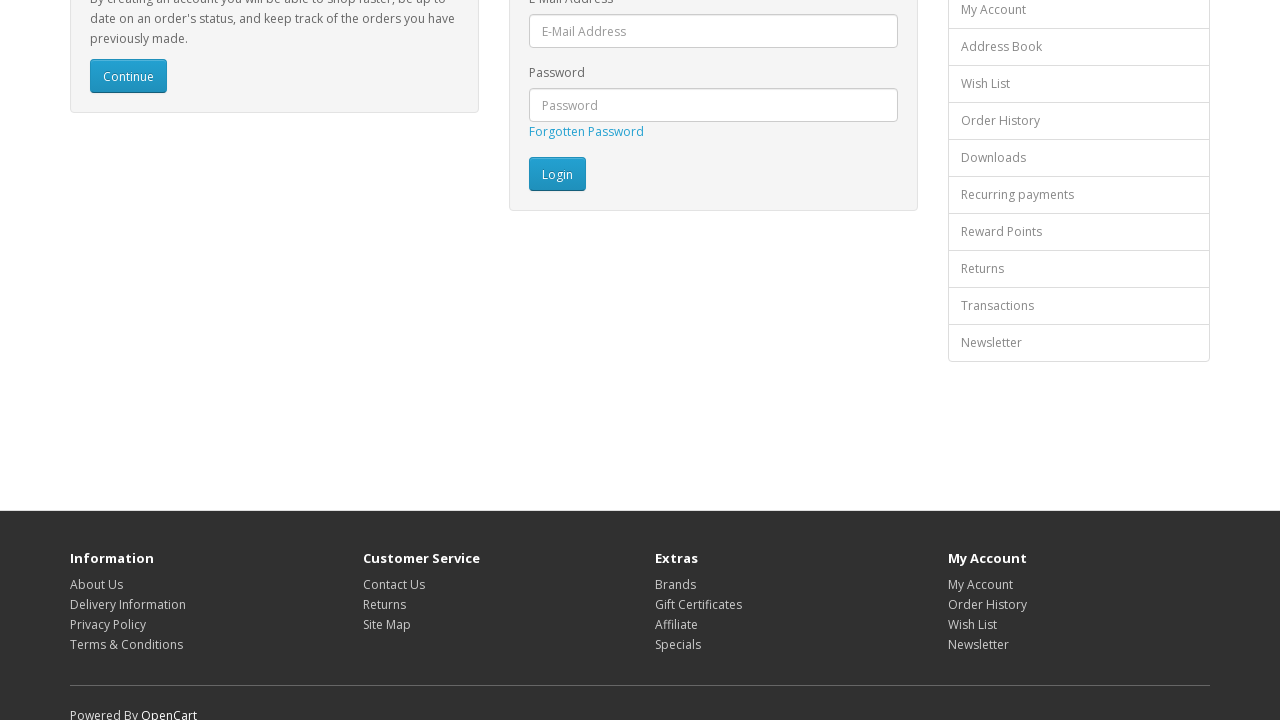

Page loaded after navigating back from footer link #15
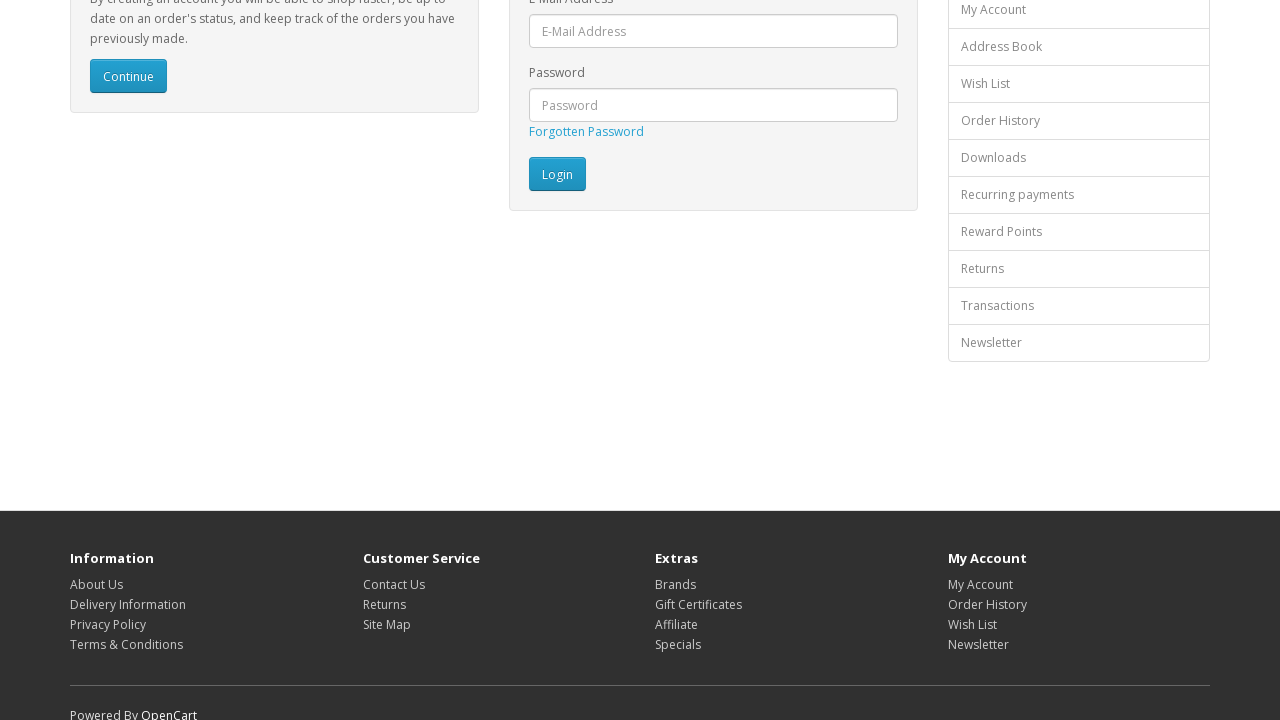

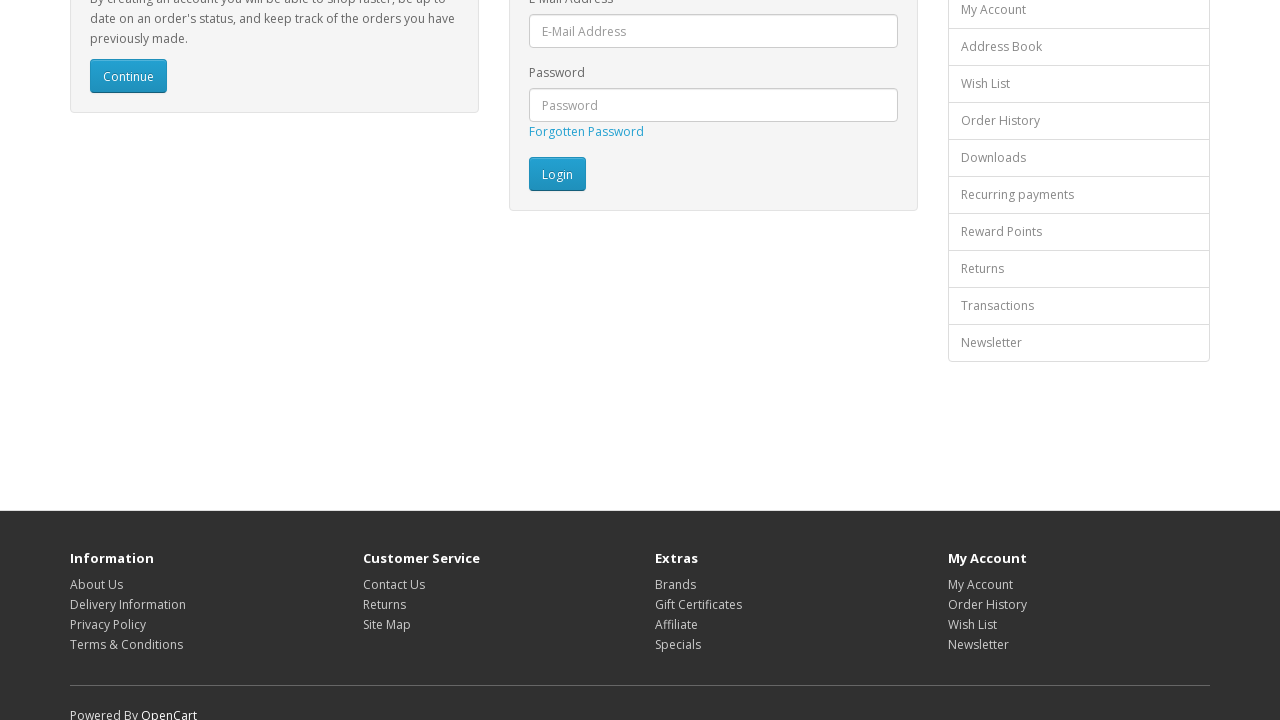